Tests all links on a demo site page by clicking each link and verifying it doesn't lead to a 404 "Not Found" page, then navigating back to test the next link.

Starting URL: http://executeautomation.com/demosite/index.html

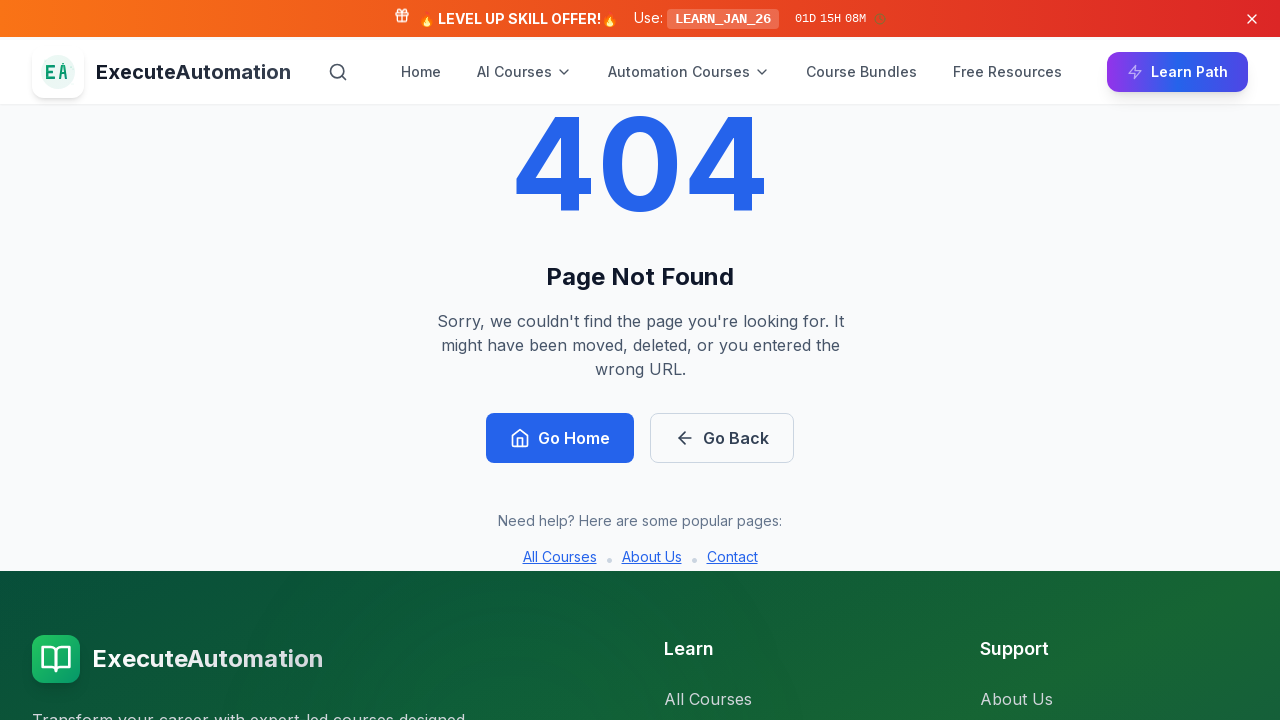

Retrieved all link elements from the page
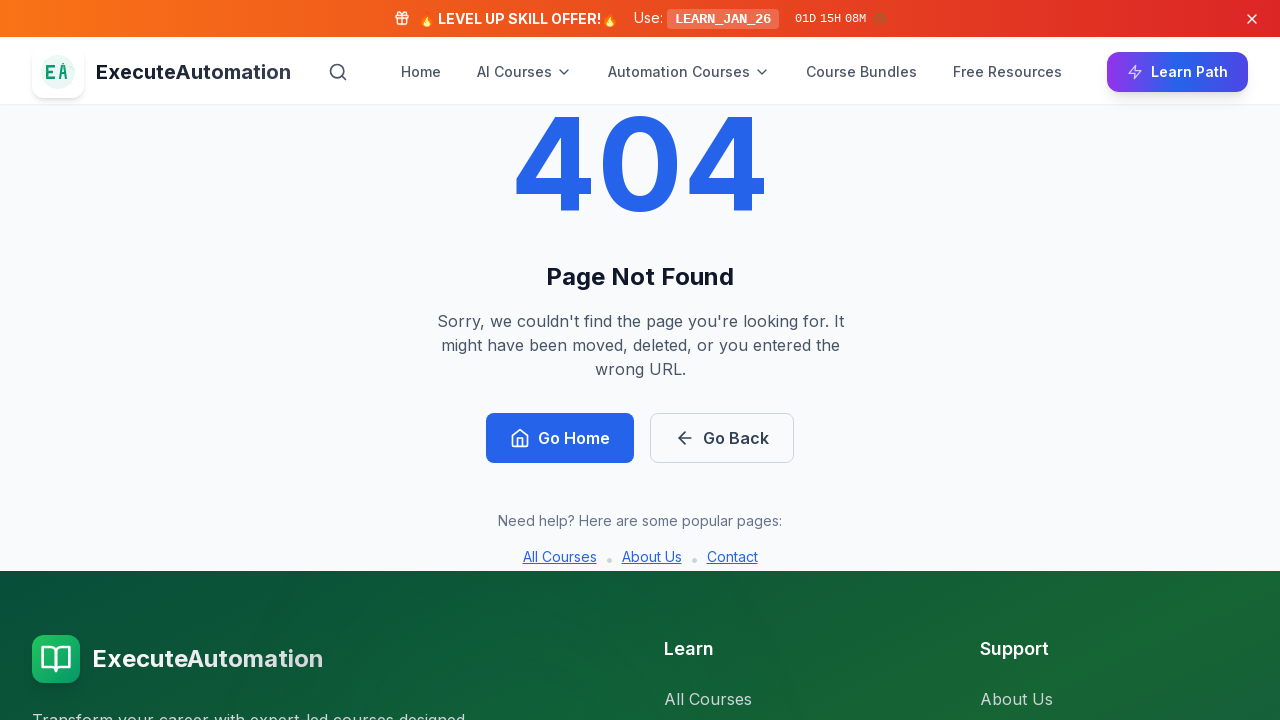

Extracted text from all links on the page
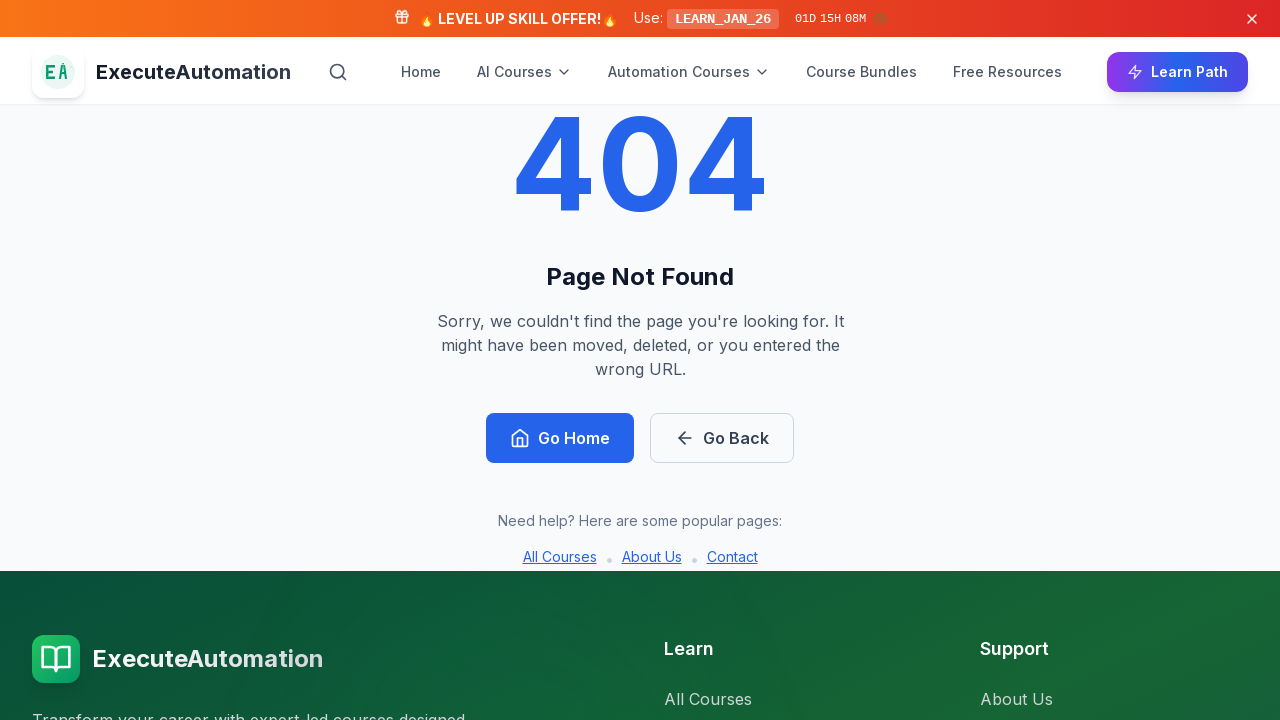

Clicked link: 'ExecuteAutomationEA' at (162, 72) on a:has-text('ExecuteAutomationEA')
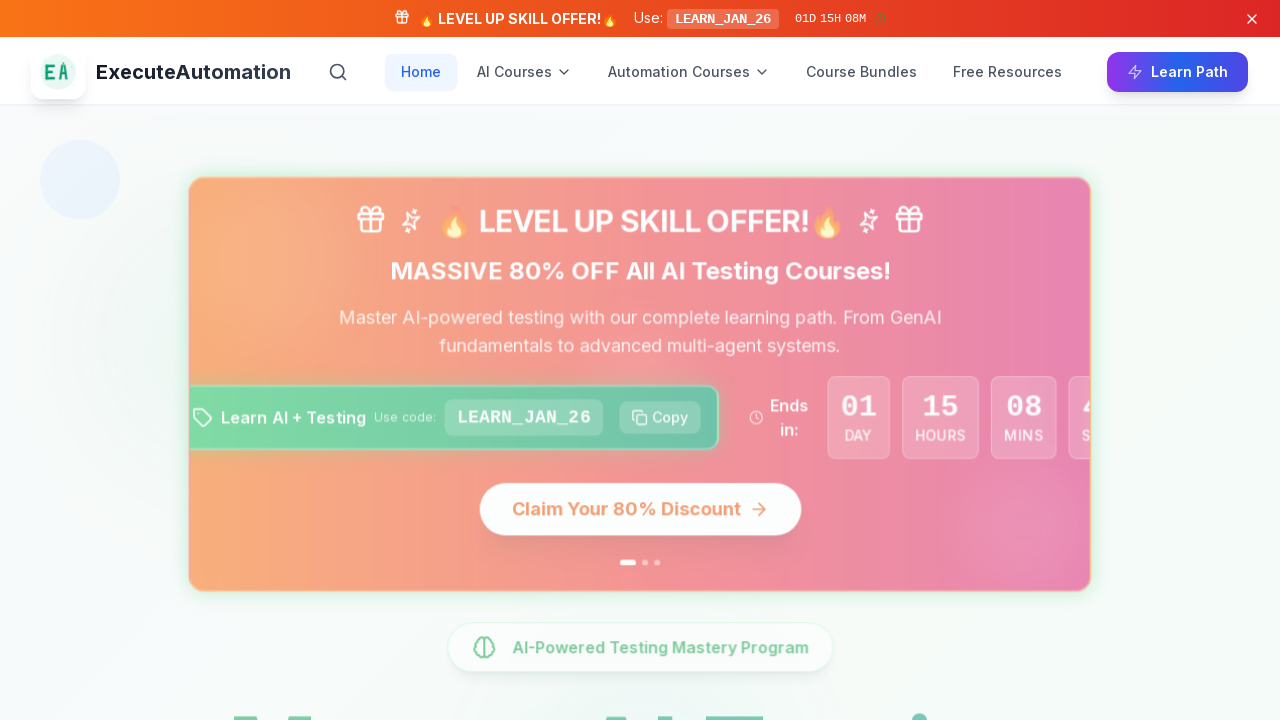

Waited for page to load after clicking link
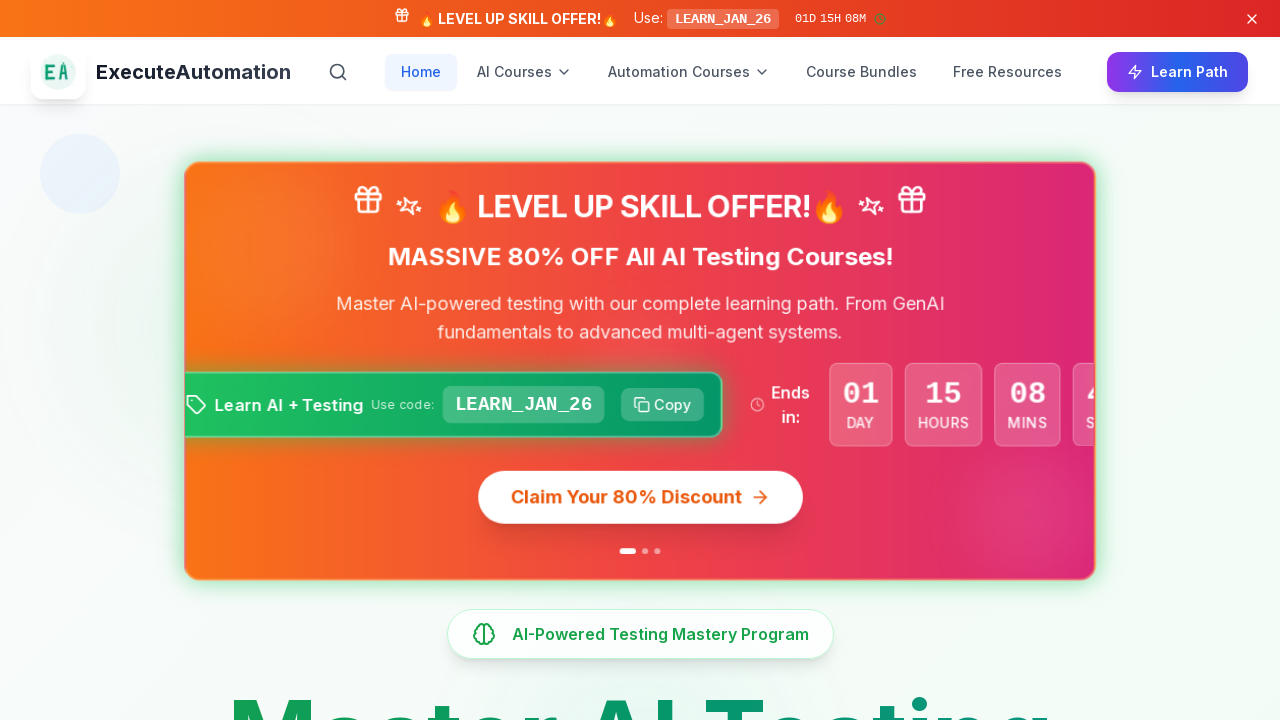

Verified link 'ExecuteAutomationEA' is working (page title: ExecuteAutomation)
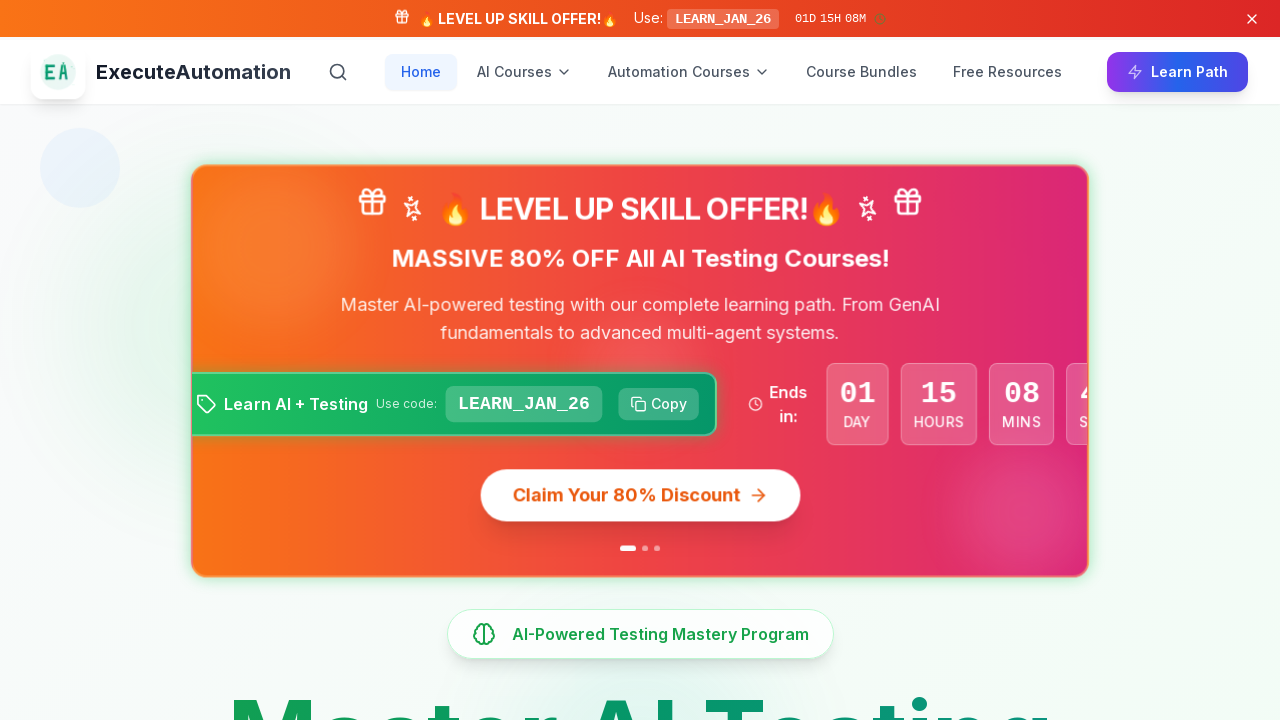

Navigated back to the base page
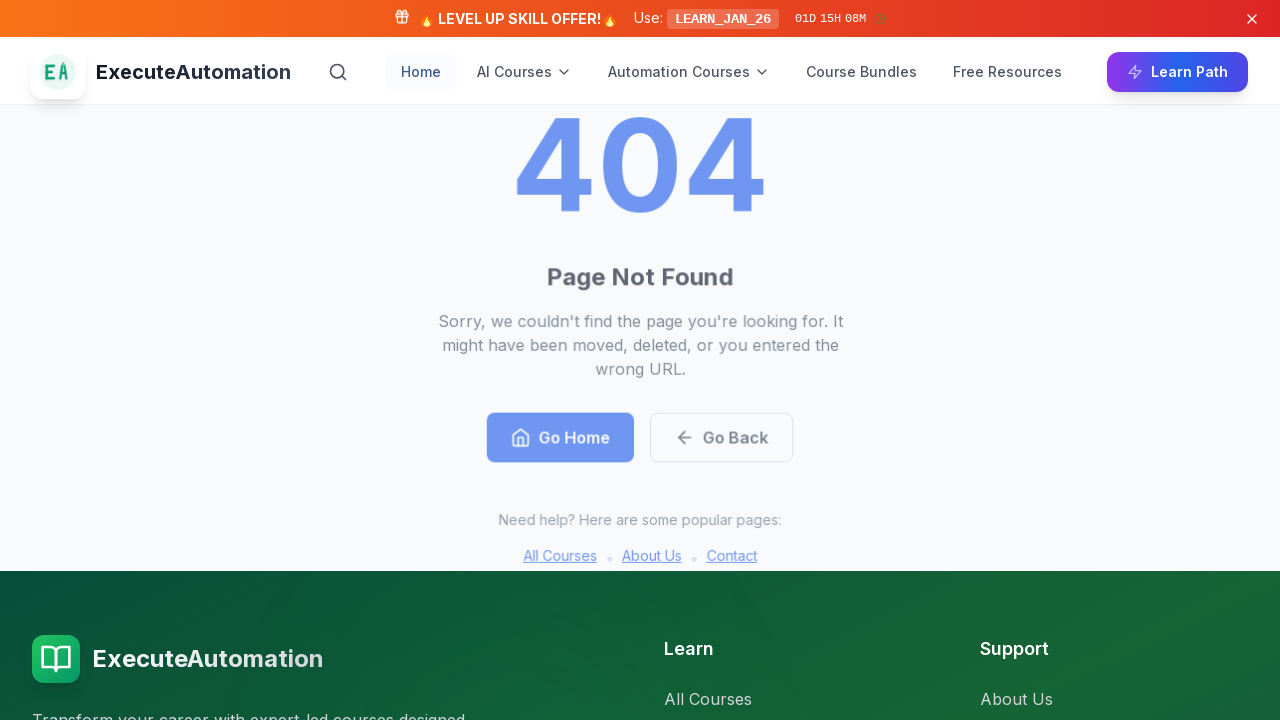

Waited for base page to load after navigation
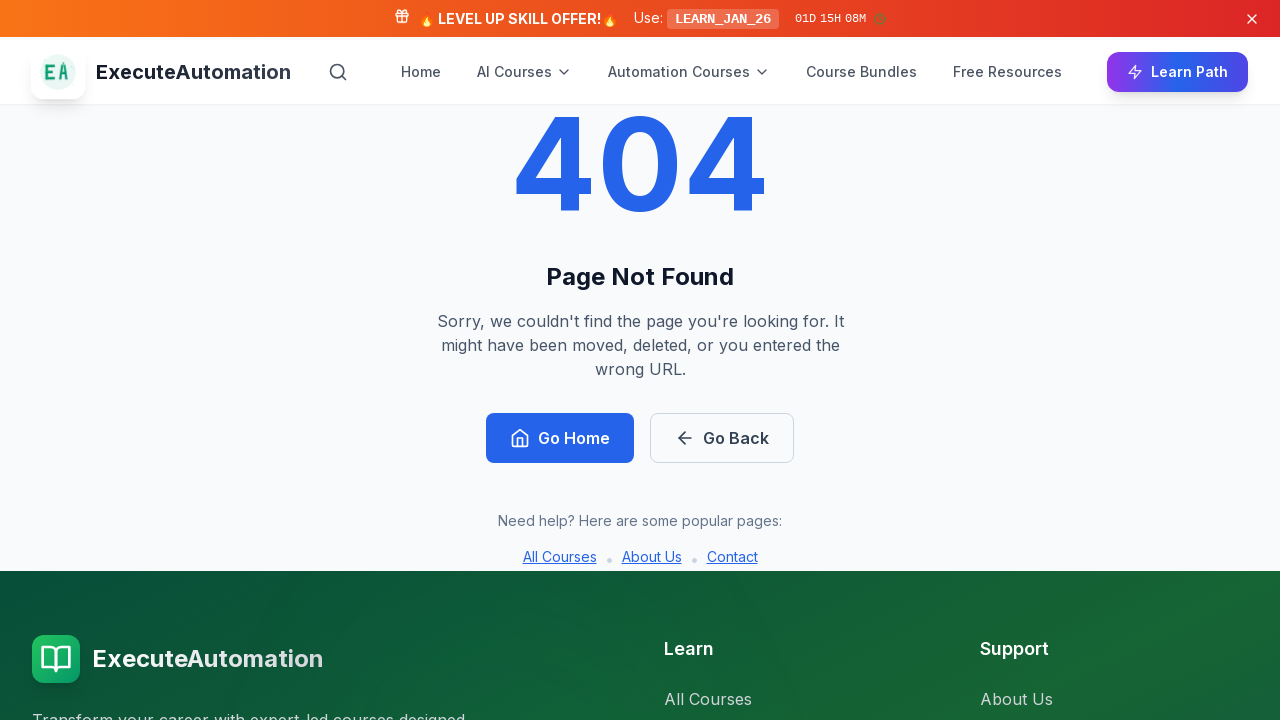

Clicked link: 'Home' at (421, 72) on a:has-text('Home')
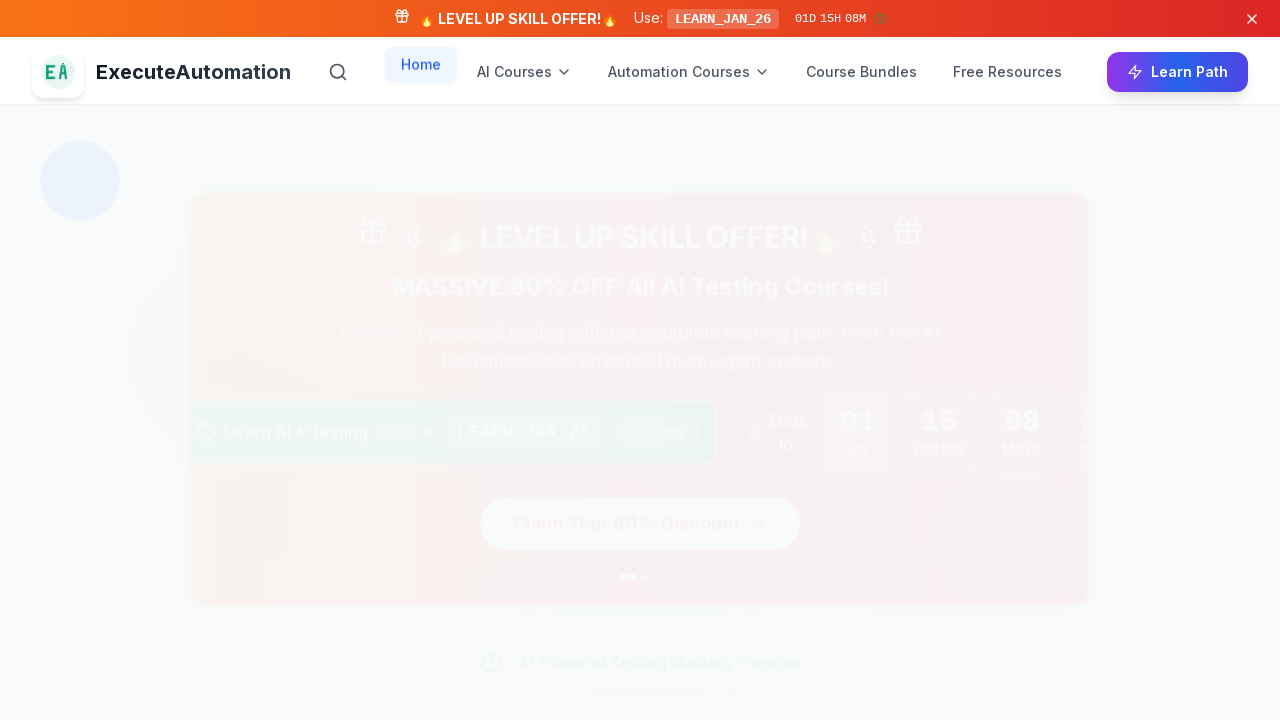

Waited for page to load after clicking link
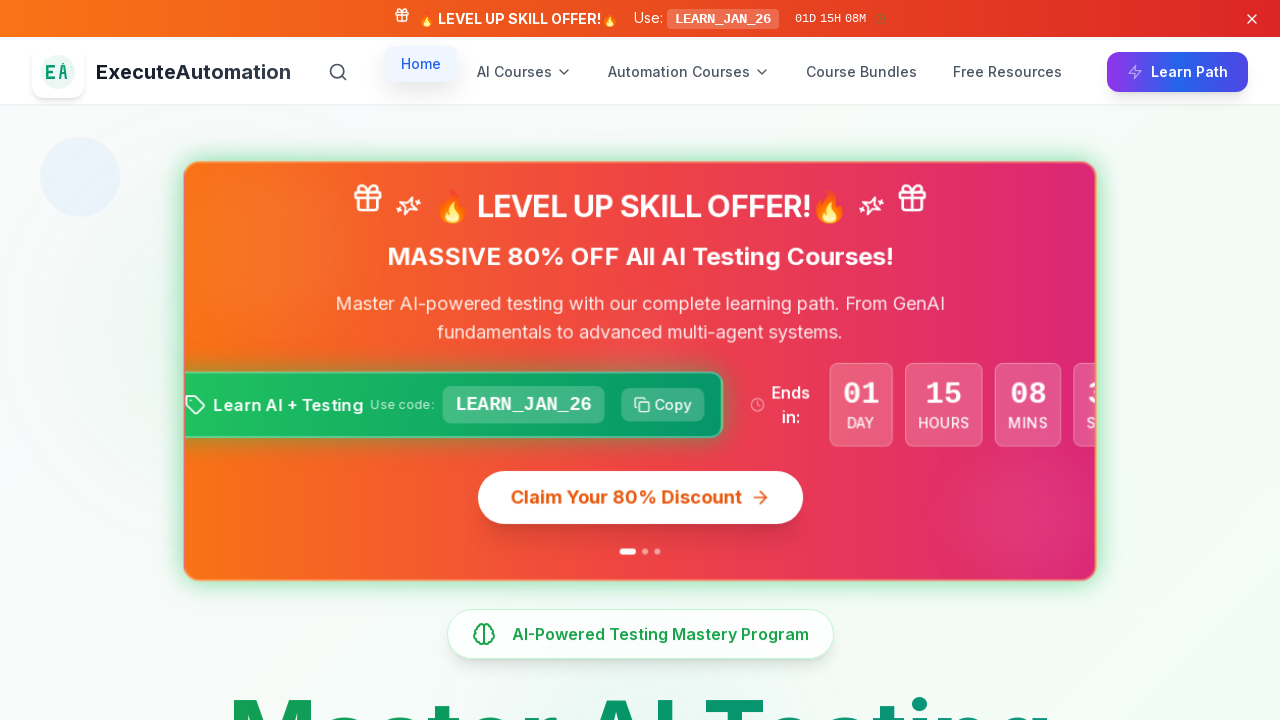

Verified link 'Home' is working (page title: ExecuteAutomation)
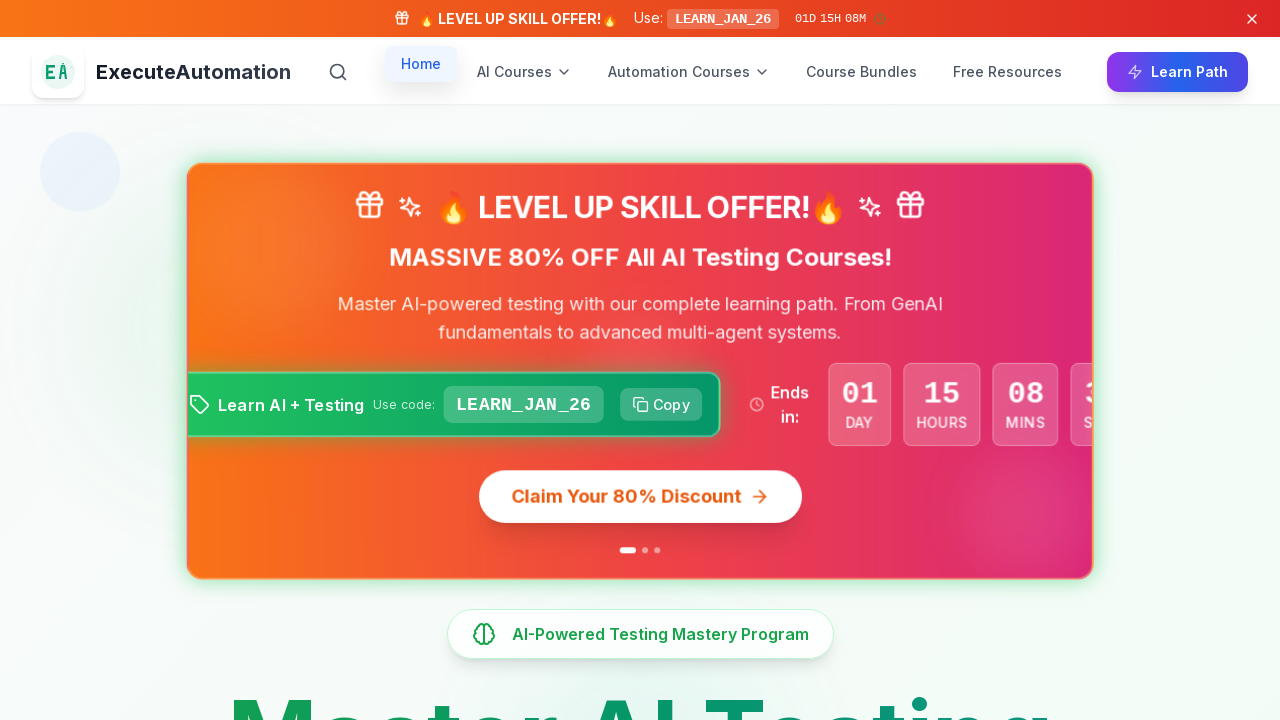

Navigated back to the base page
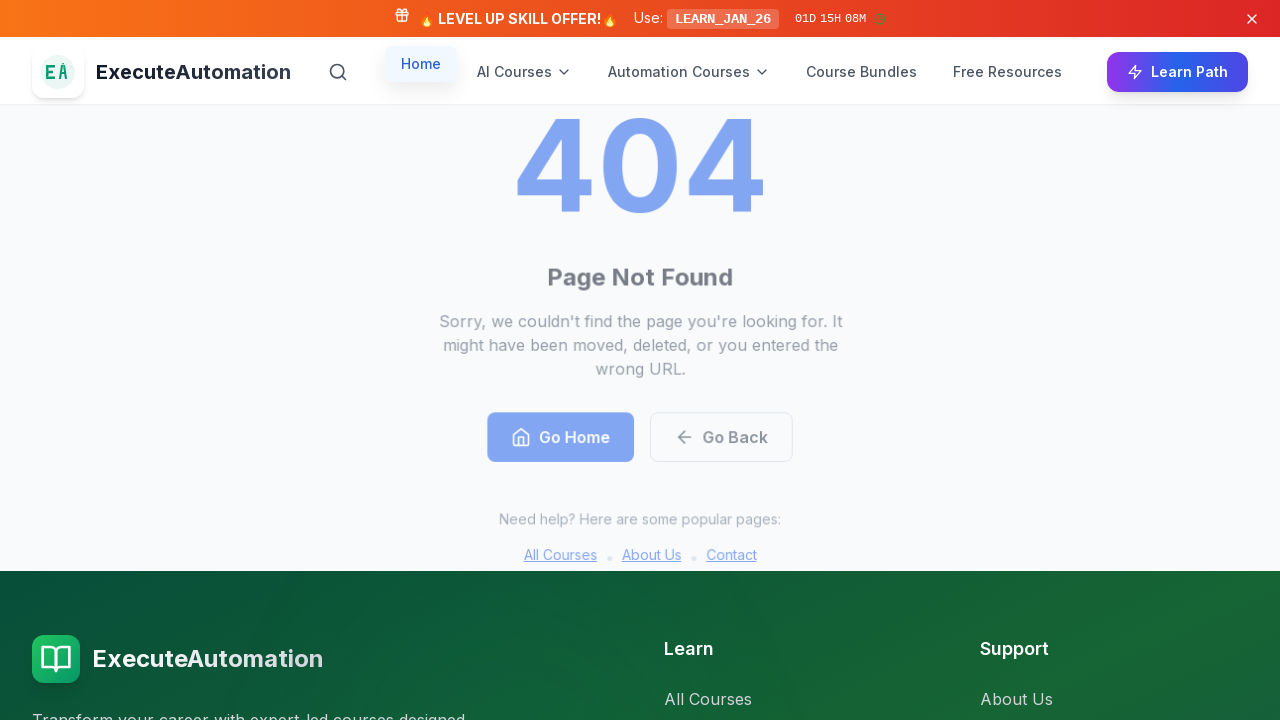

Waited for base page to load after navigation
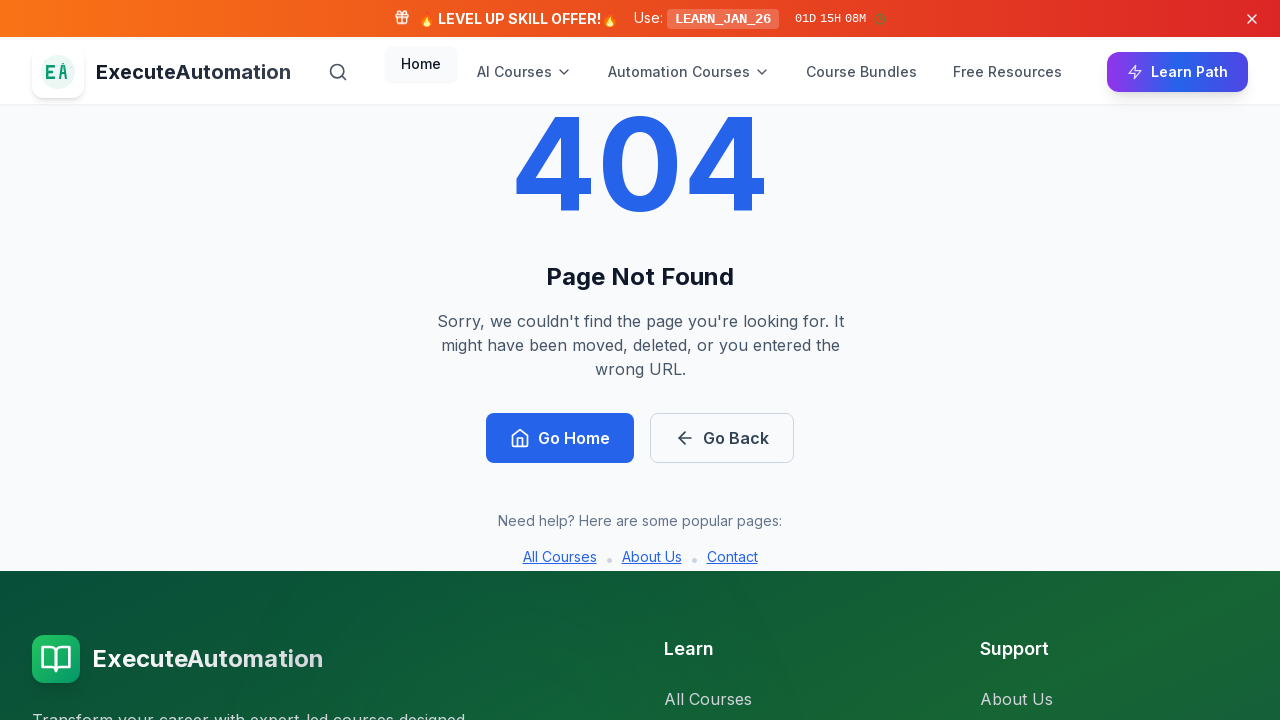

Clicked link: 'Course Bundles' at (862, 72) on a:has-text('Course Bundles')
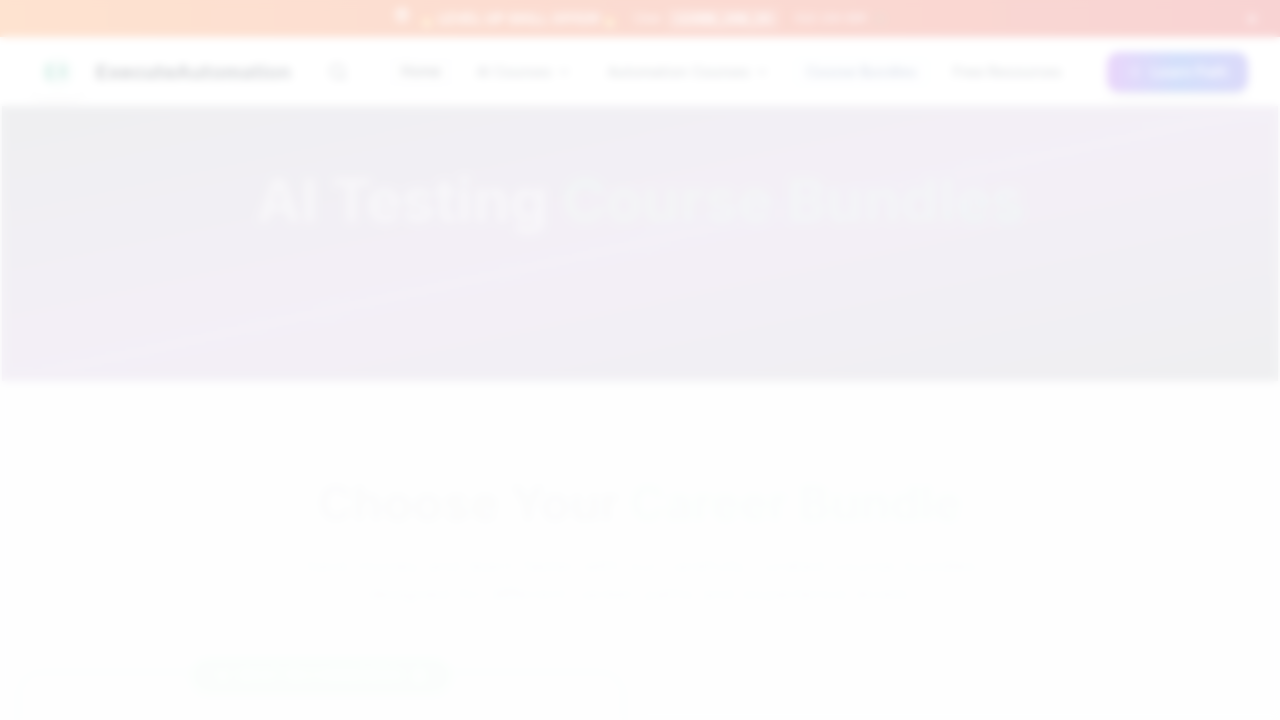

Waited for page to load after clicking link
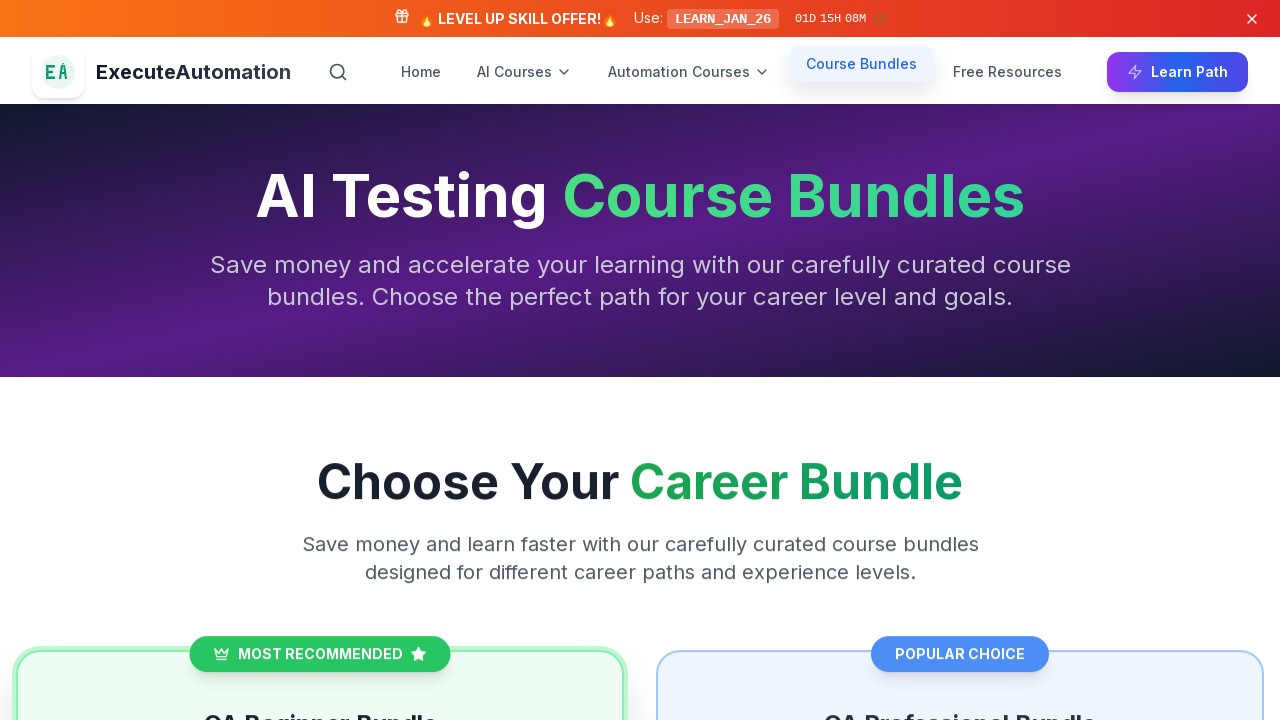

Verified link 'Course Bundles' is working (page title: ExecuteAutomation)
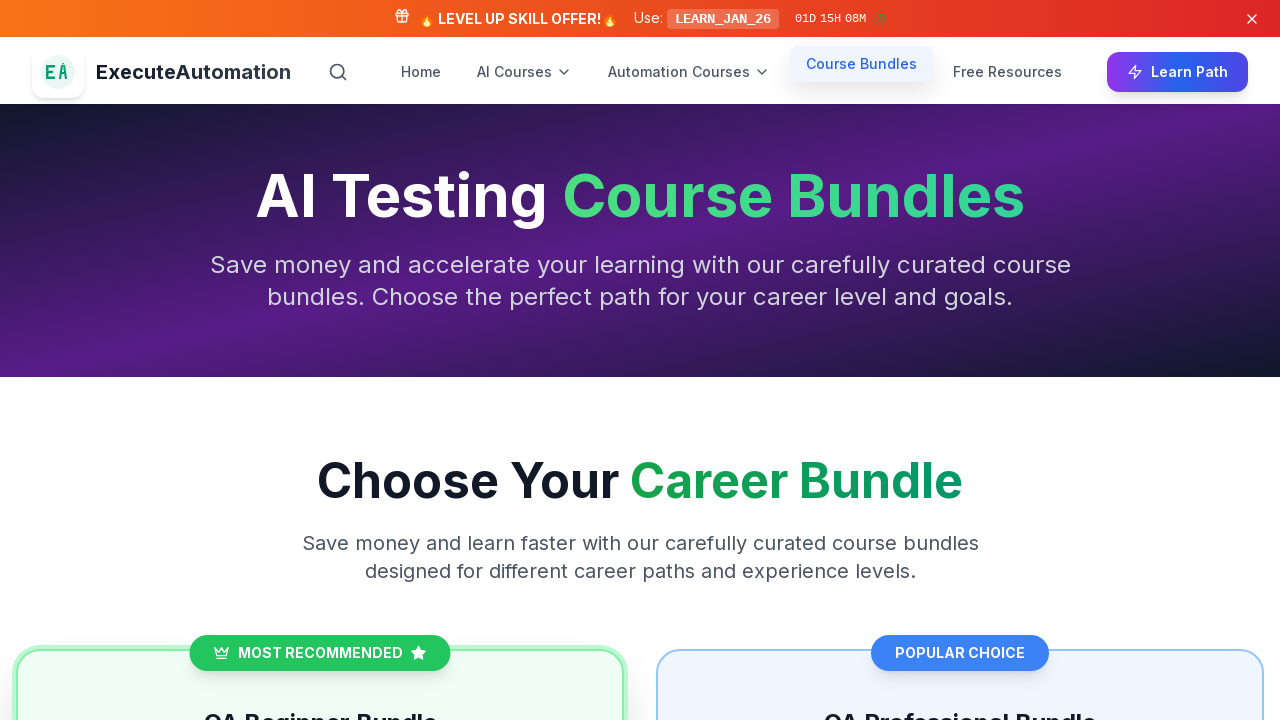

Navigated back to the base page
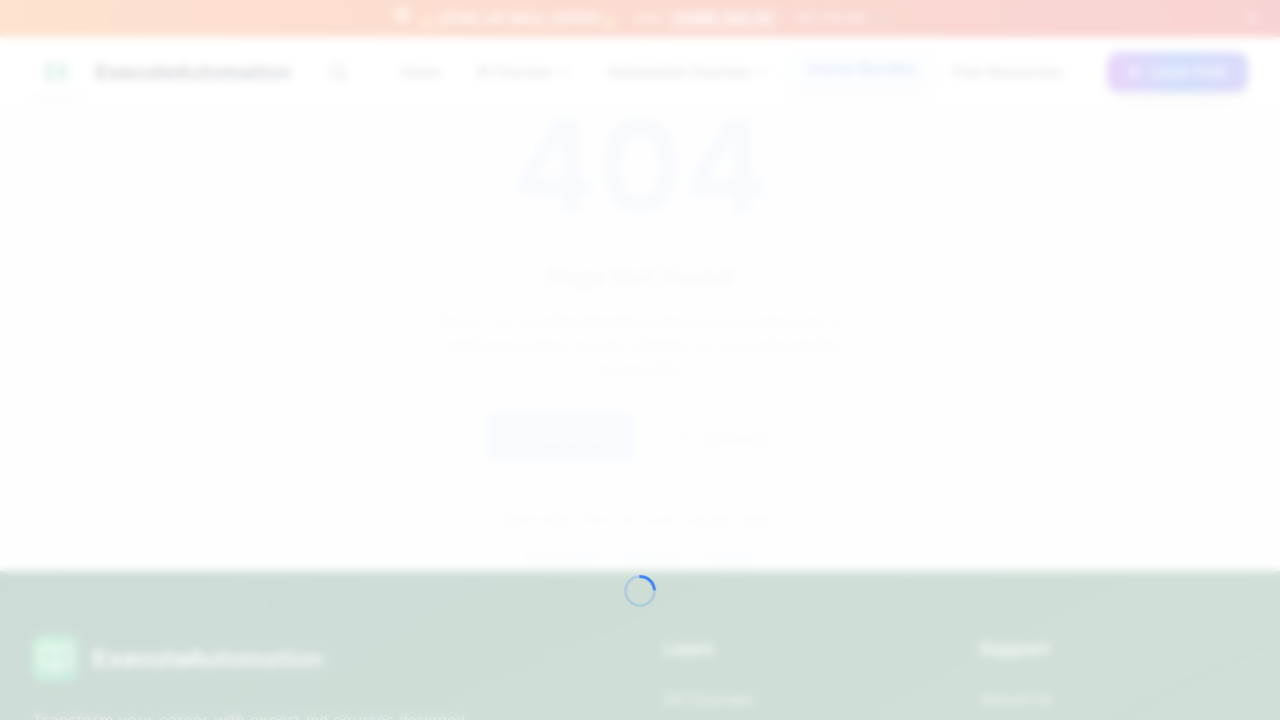

Waited for base page to load after navigation
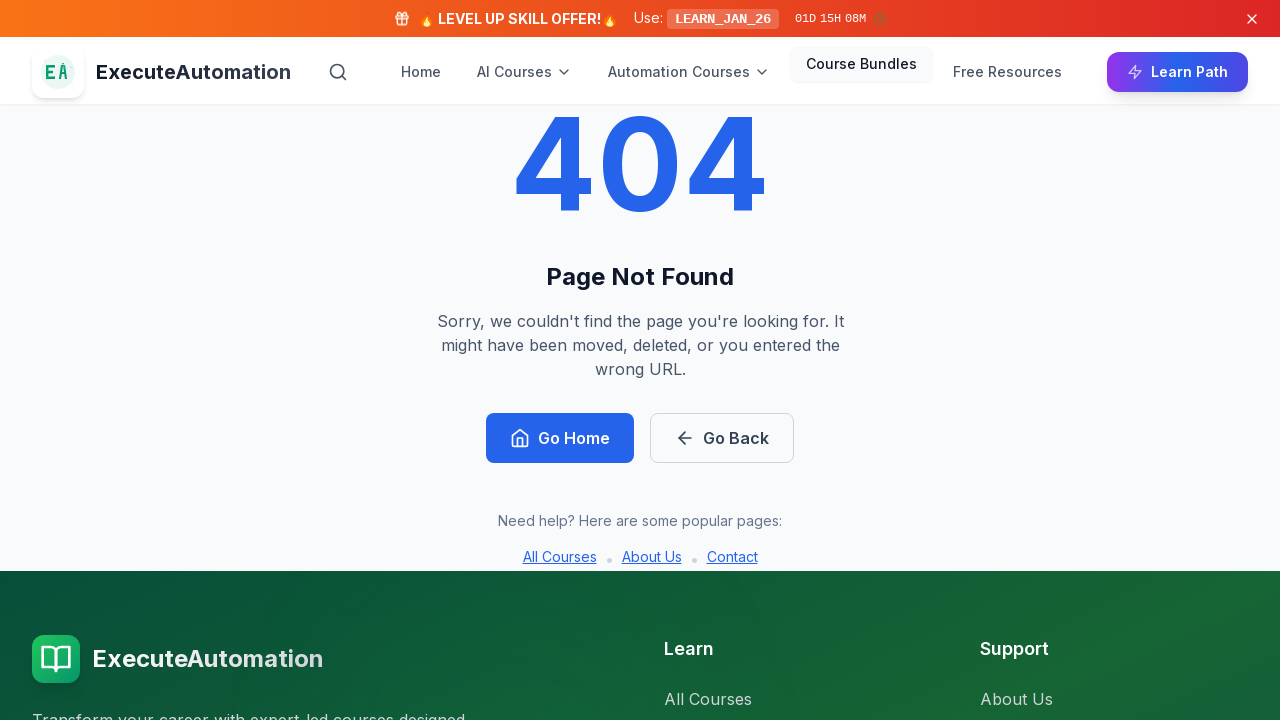

Clicked link: 'Free Resources' at (1008, 72) on a:has-text('Free Resources')
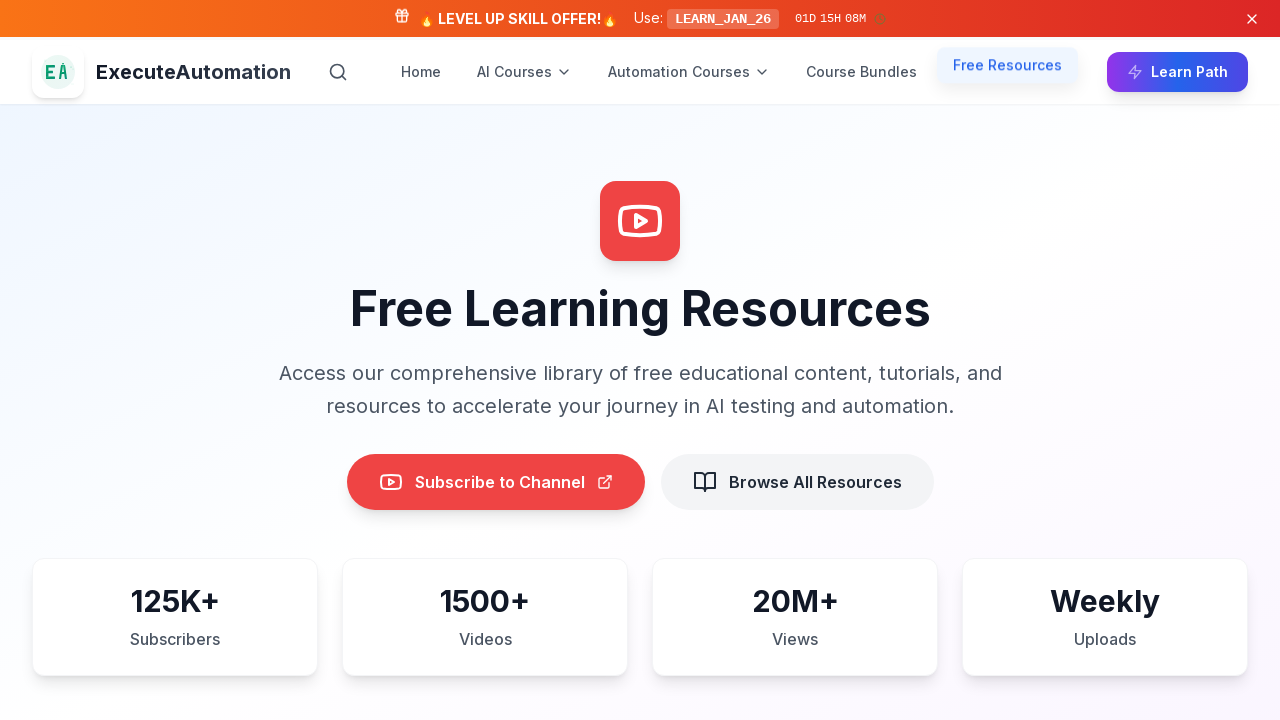

Waited for page to load after clicking link
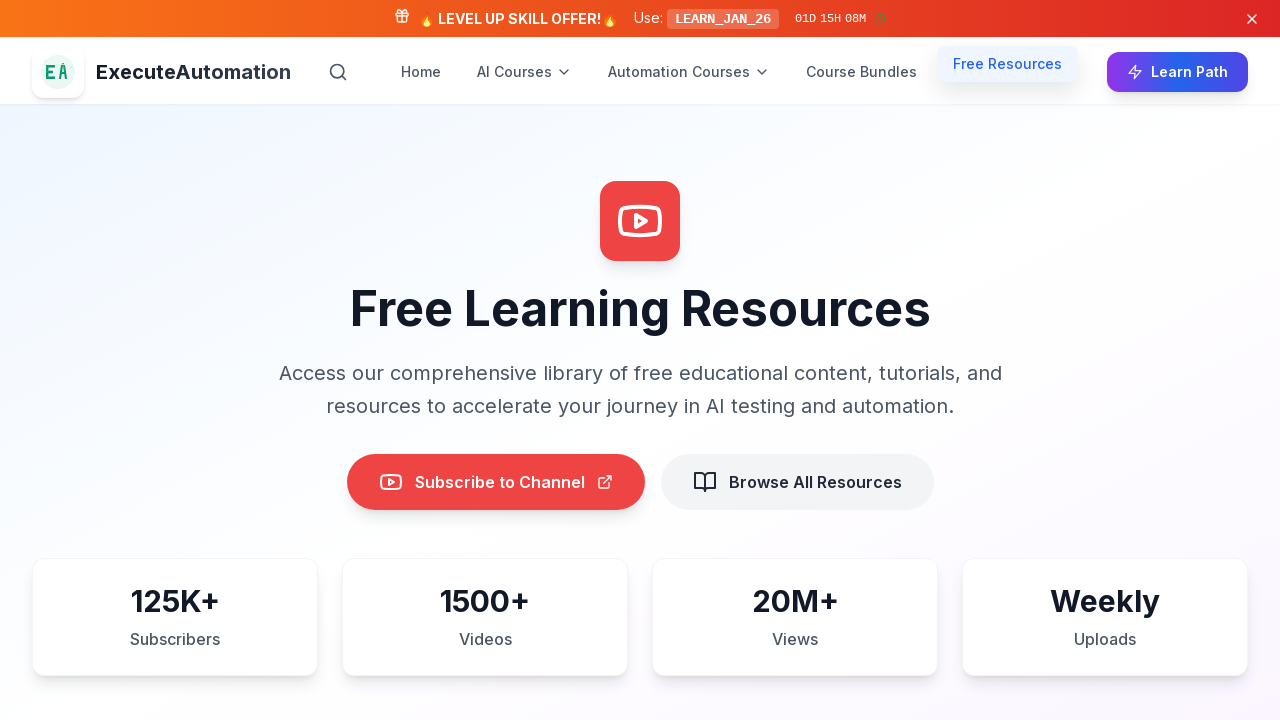

Verified link 'Free Resources' is working (page title: ExecuteAutomation)
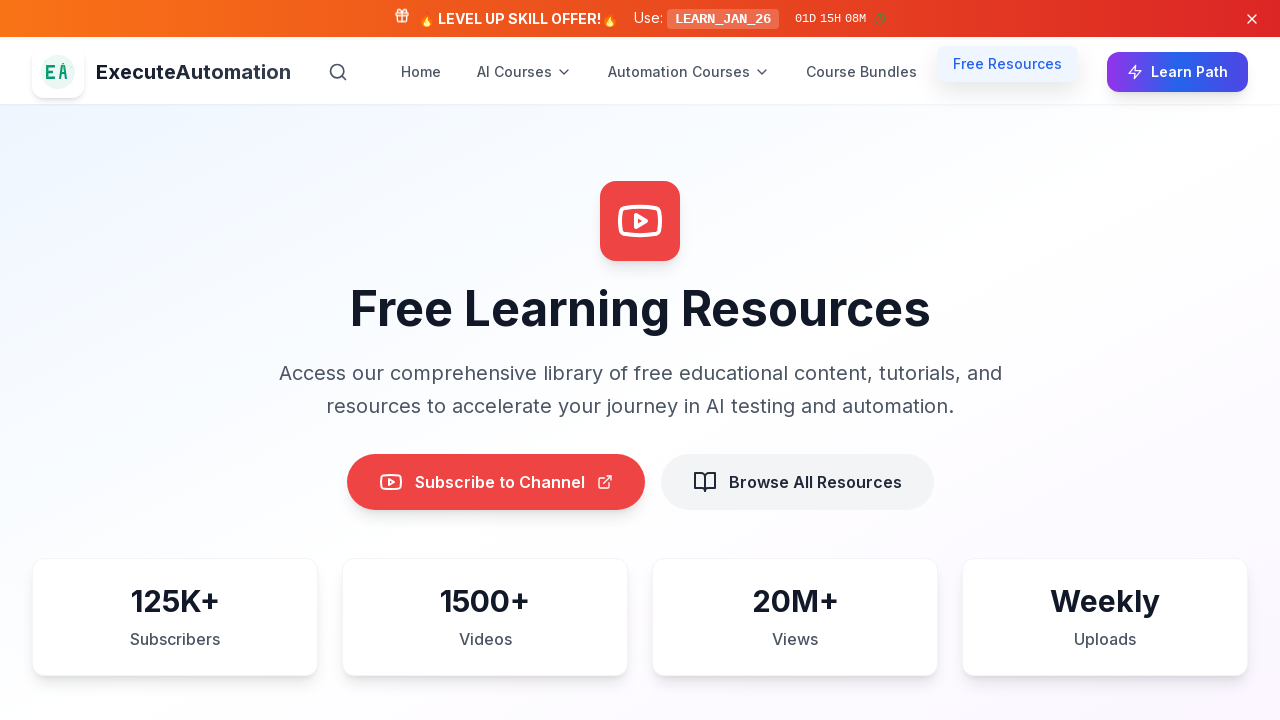

Navigated back to the base page
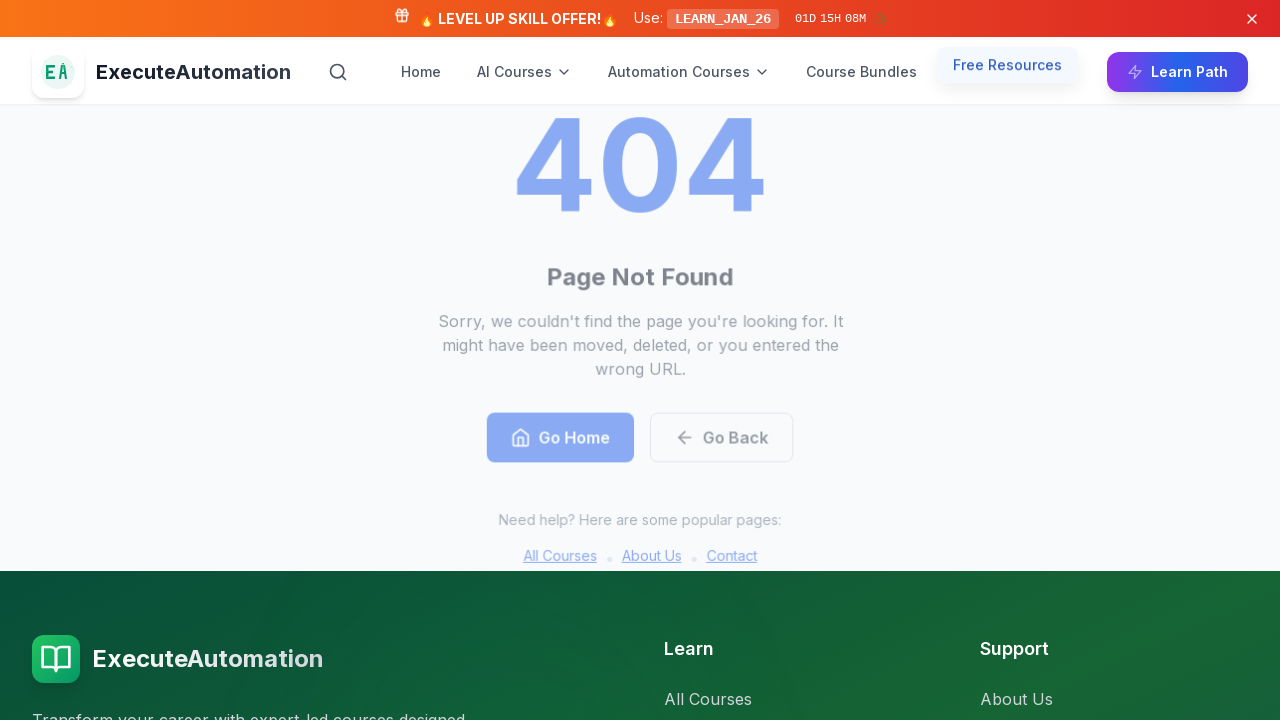

Waited for base page to load after navigation
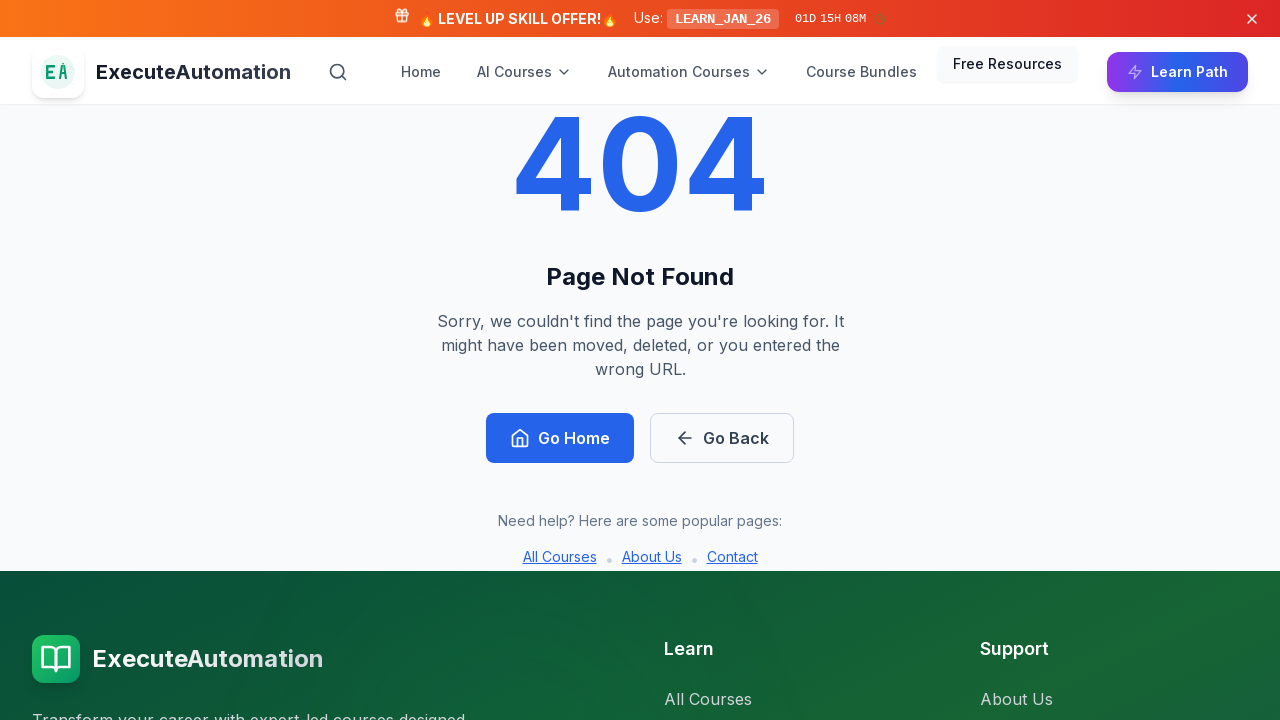

Clicked link: 'Go Home' at (560, 438) on a:has-text('Go Home')
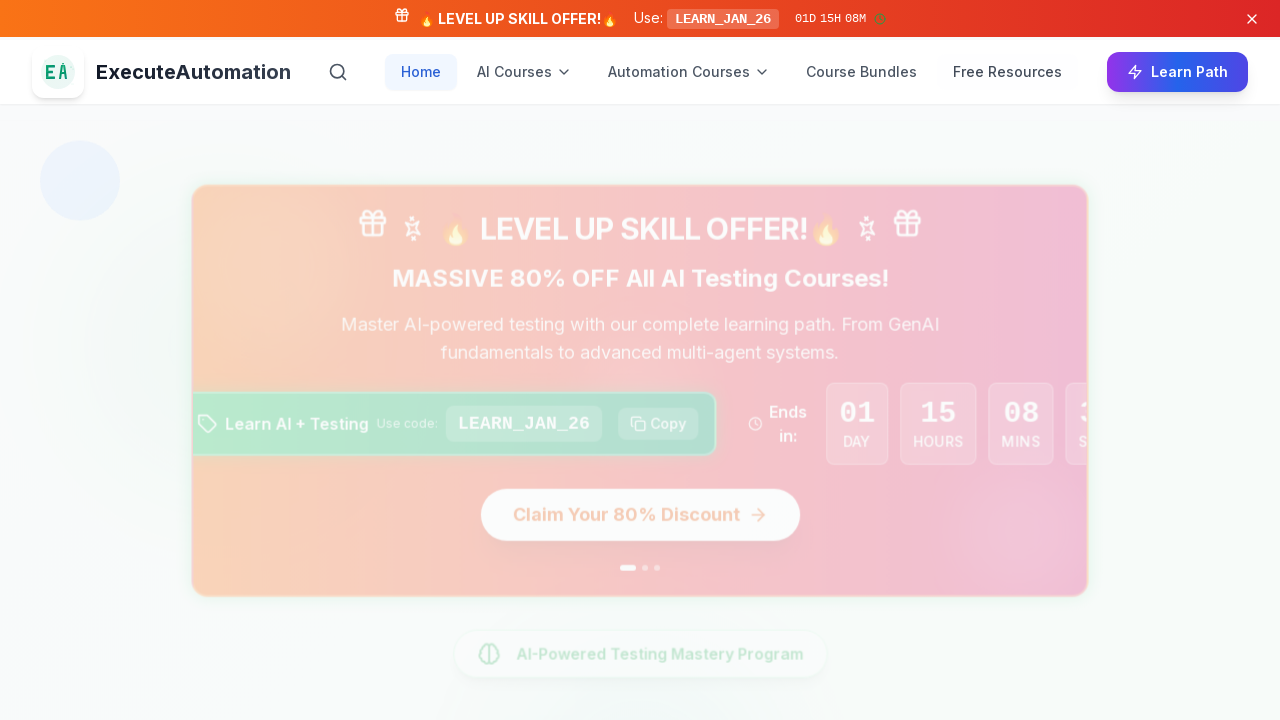

Waited for page to load after clicking link
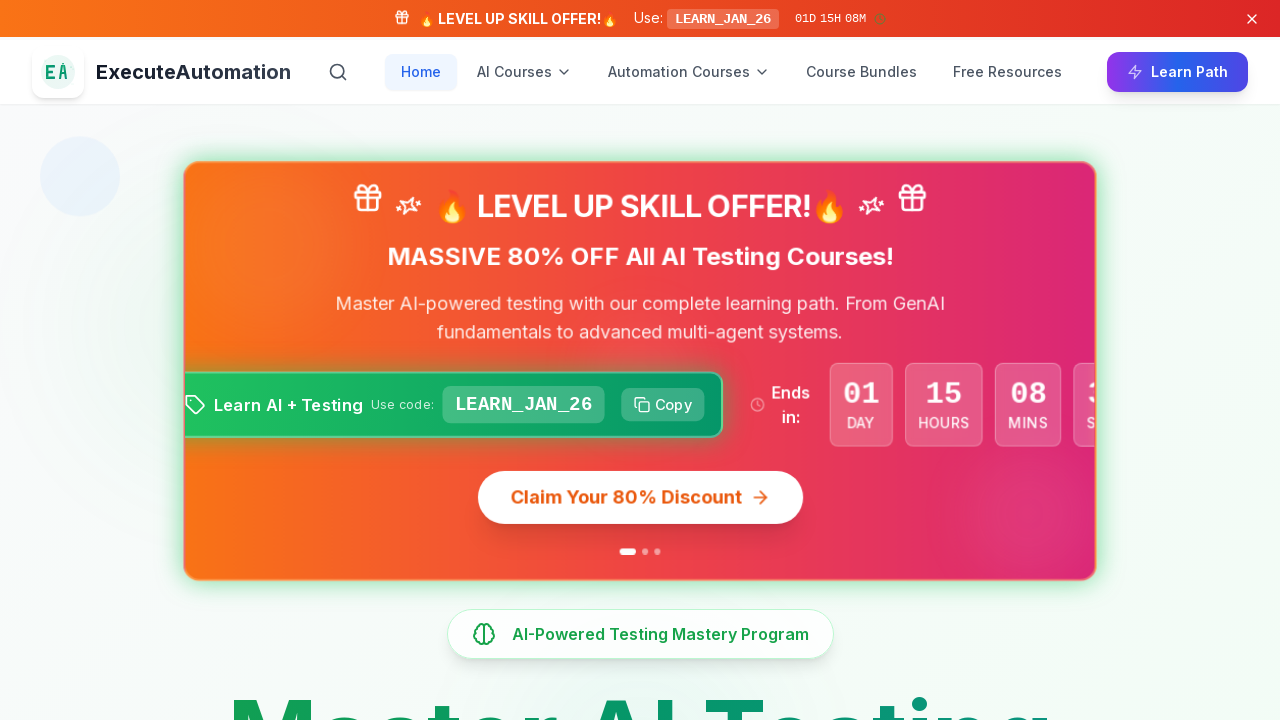

Verified link 'Go Home' is working (page title: ExecuteAutomation)
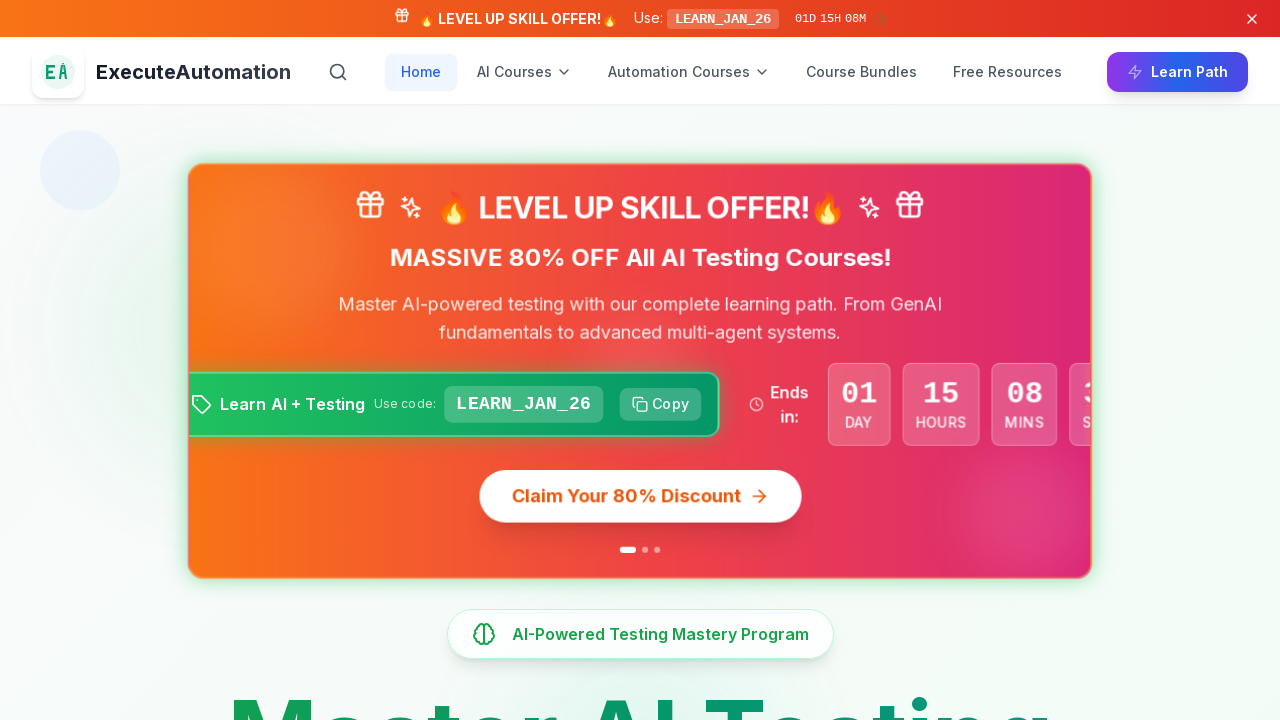

Navigated back to the base page
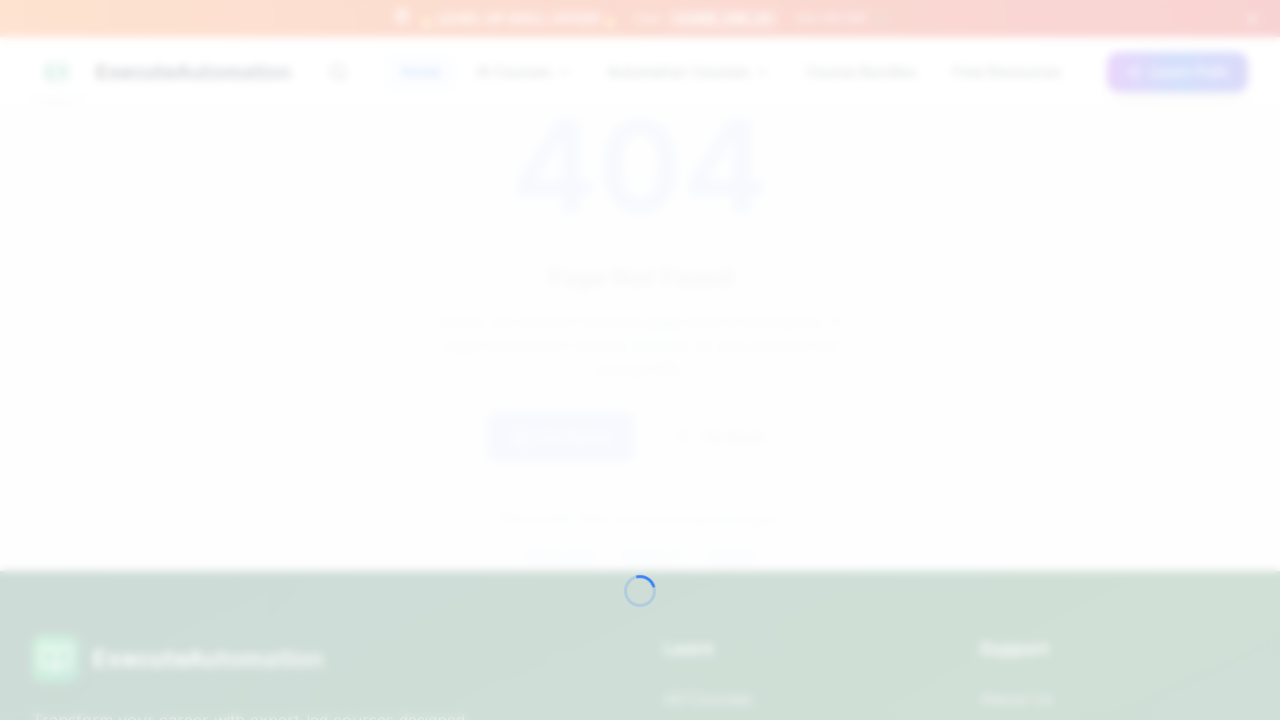

Waited for base page to load after navigation
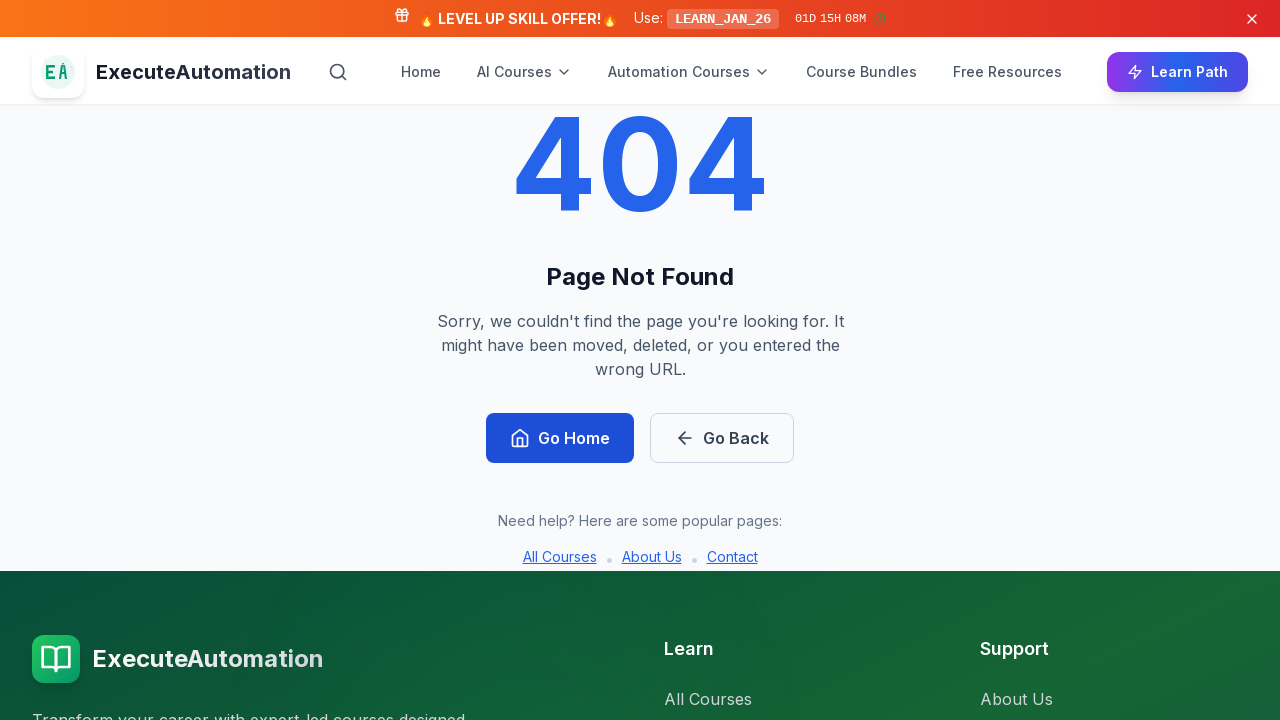

Clicked link: 'All Courses' at (560, 559) on a:has-text('All Courses')
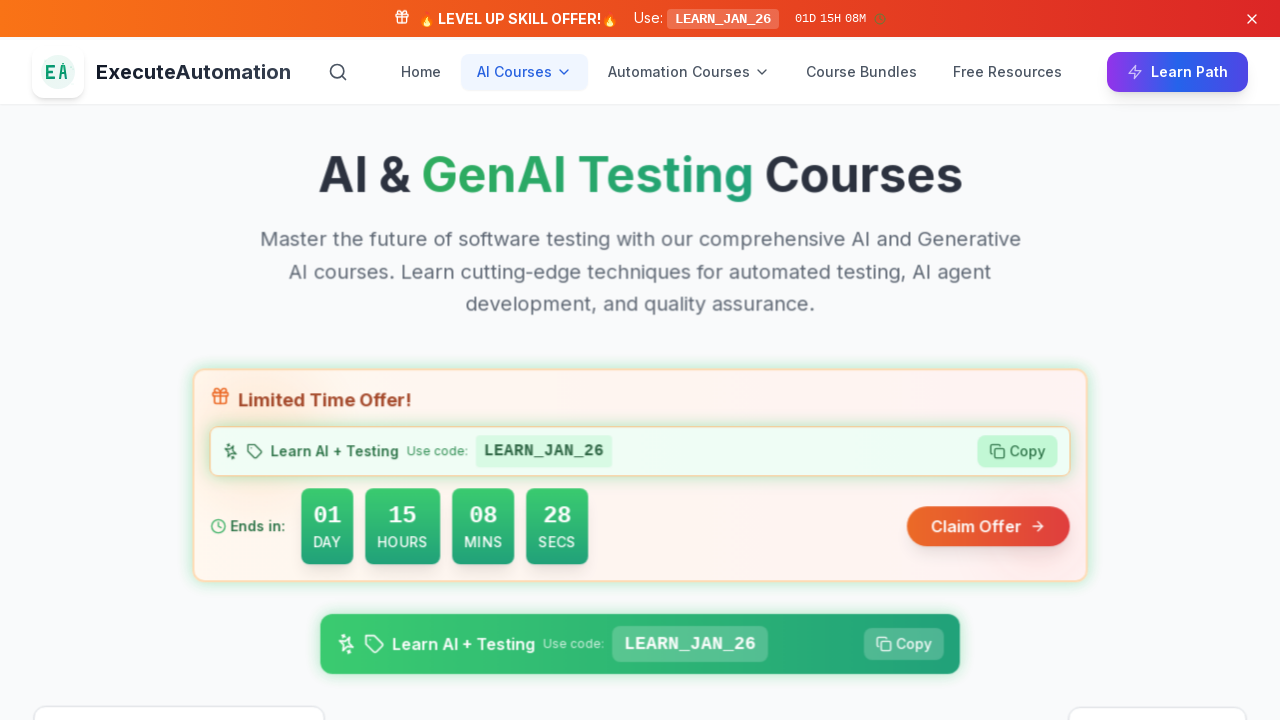

Waited for page to load after clicking link
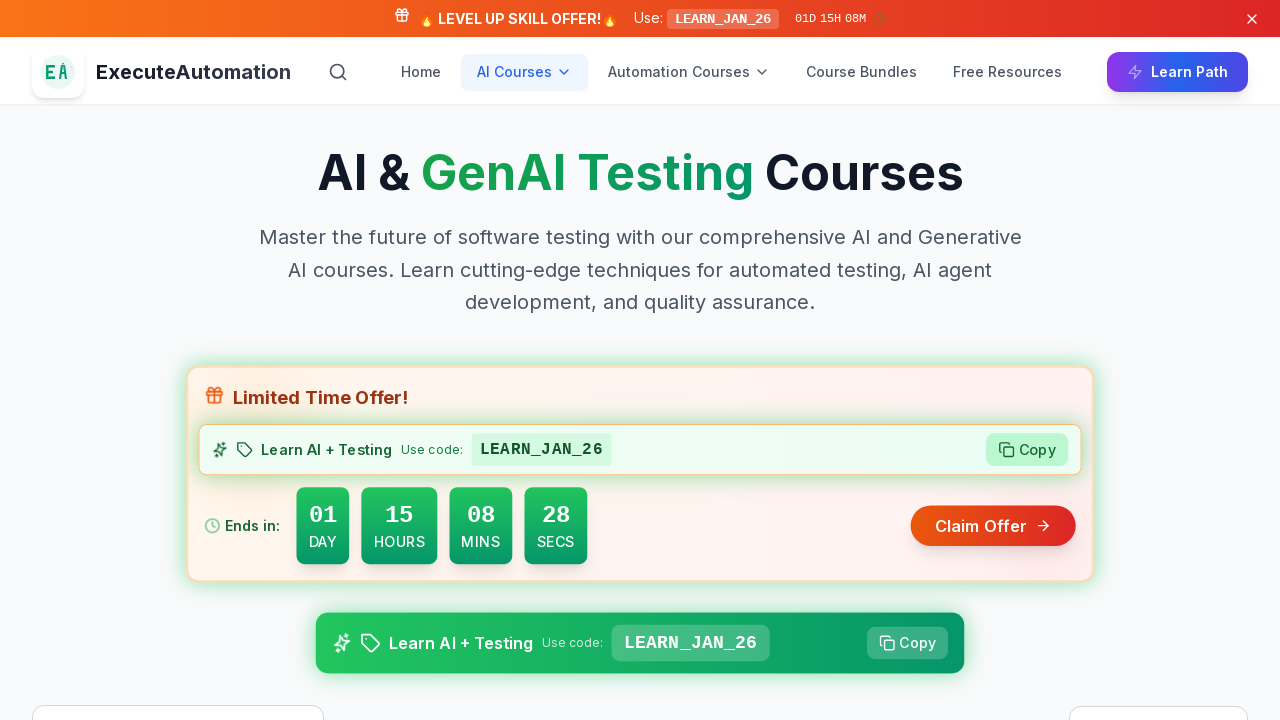

Verified link 'All Courses' is working (page title: ExecuteAutomation)
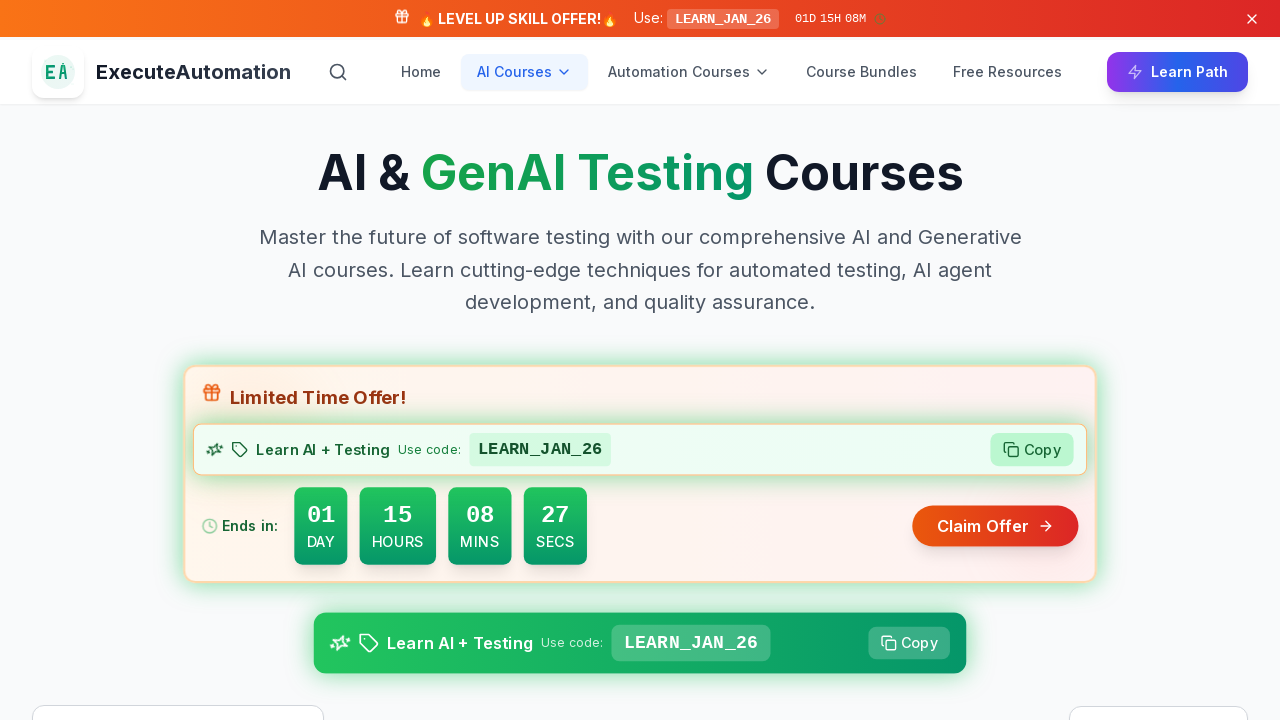

Navigated back to the base page
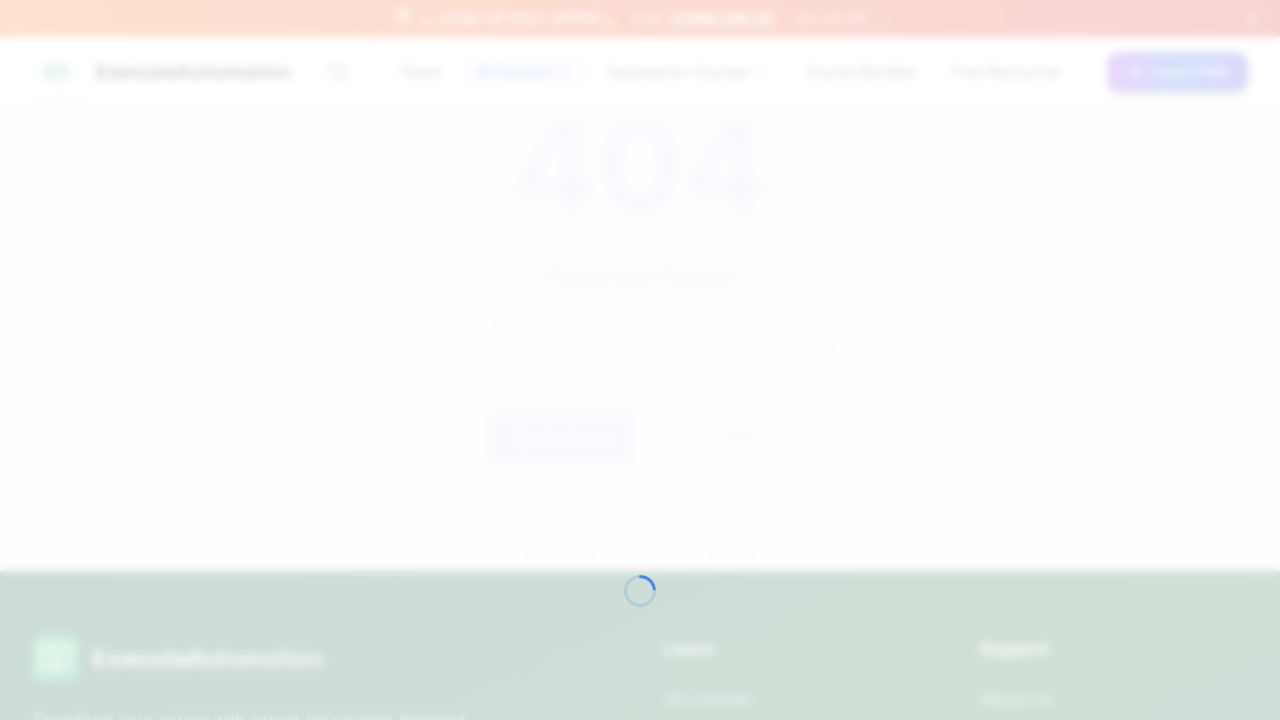

Waited for base page to load after navigation
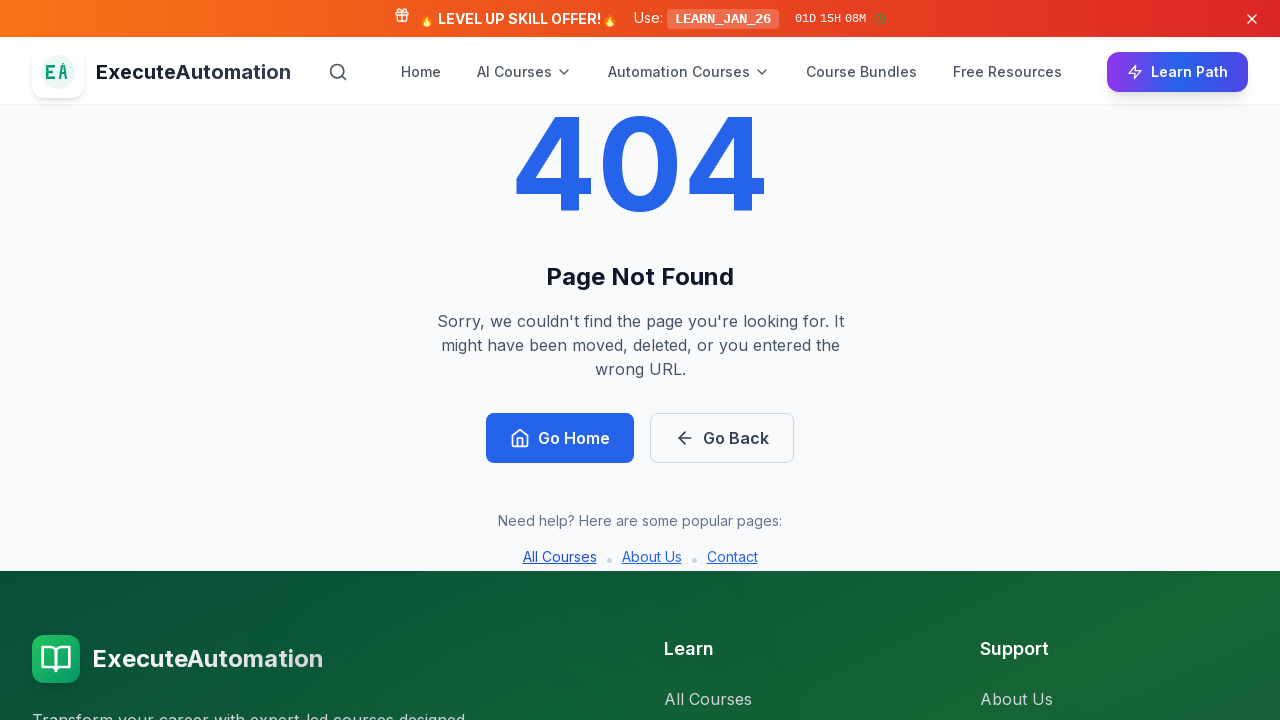

Clicked link: 'About Us' at (652, 559) on a:has-text('About Us')
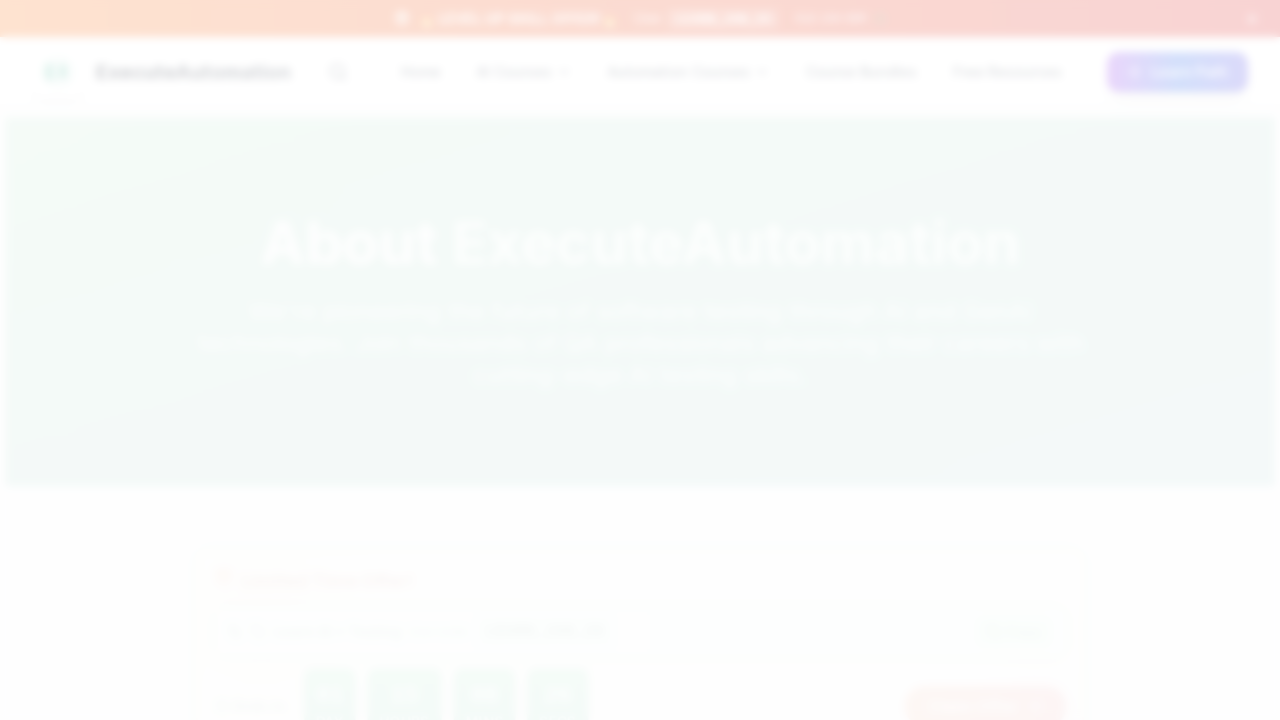

Waited for page to load after clicking link
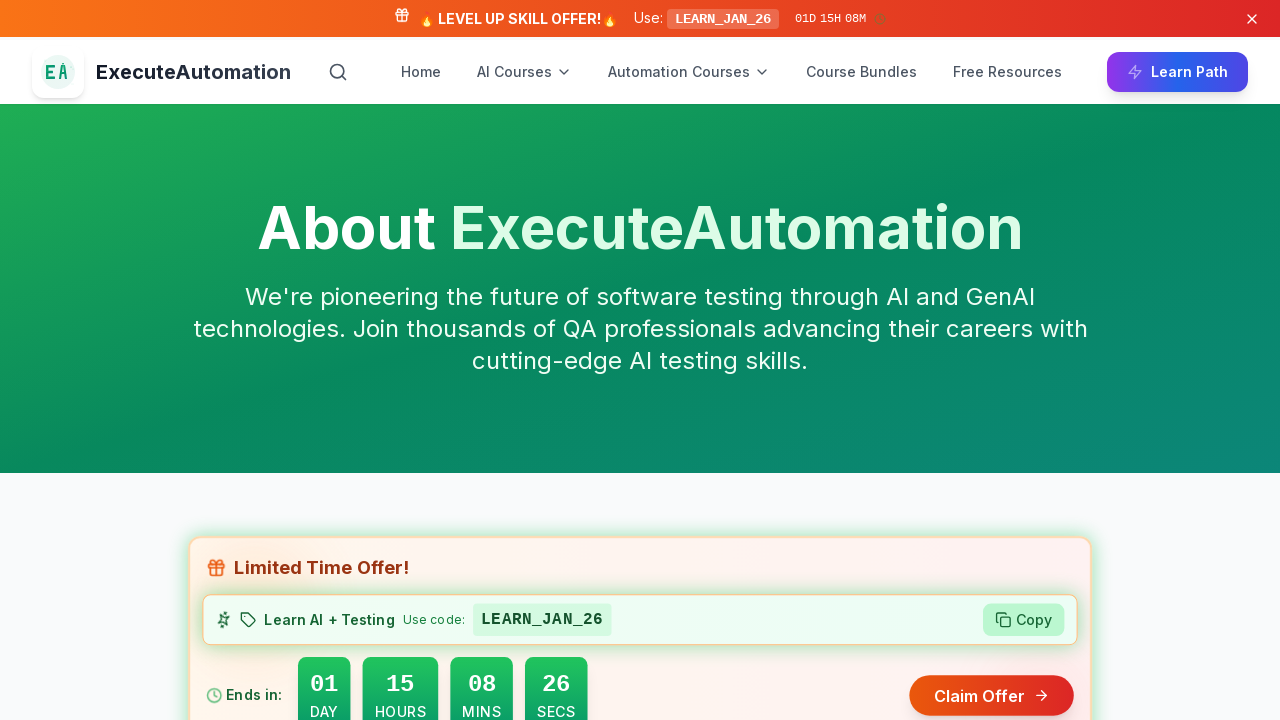

Verified link 'About Us' is working (page title: ExecuteAutomation)
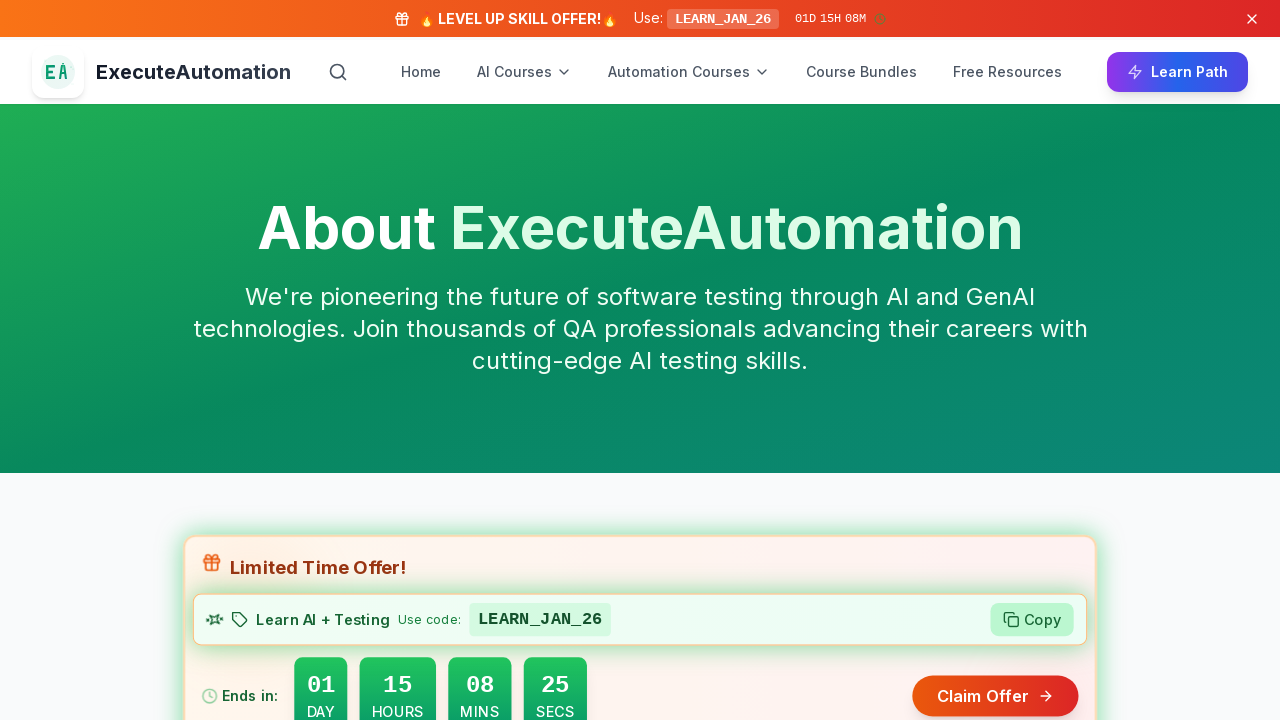

Navigated back to the base page
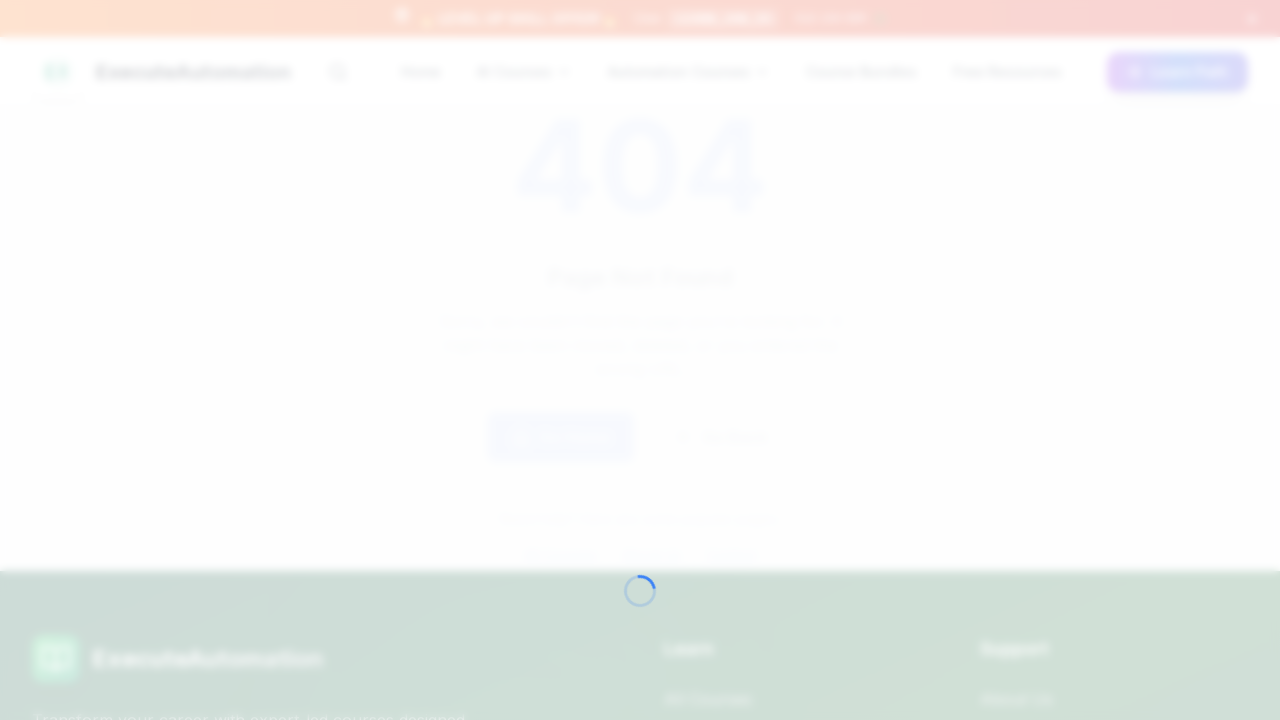

Waited for base page to load after navigation
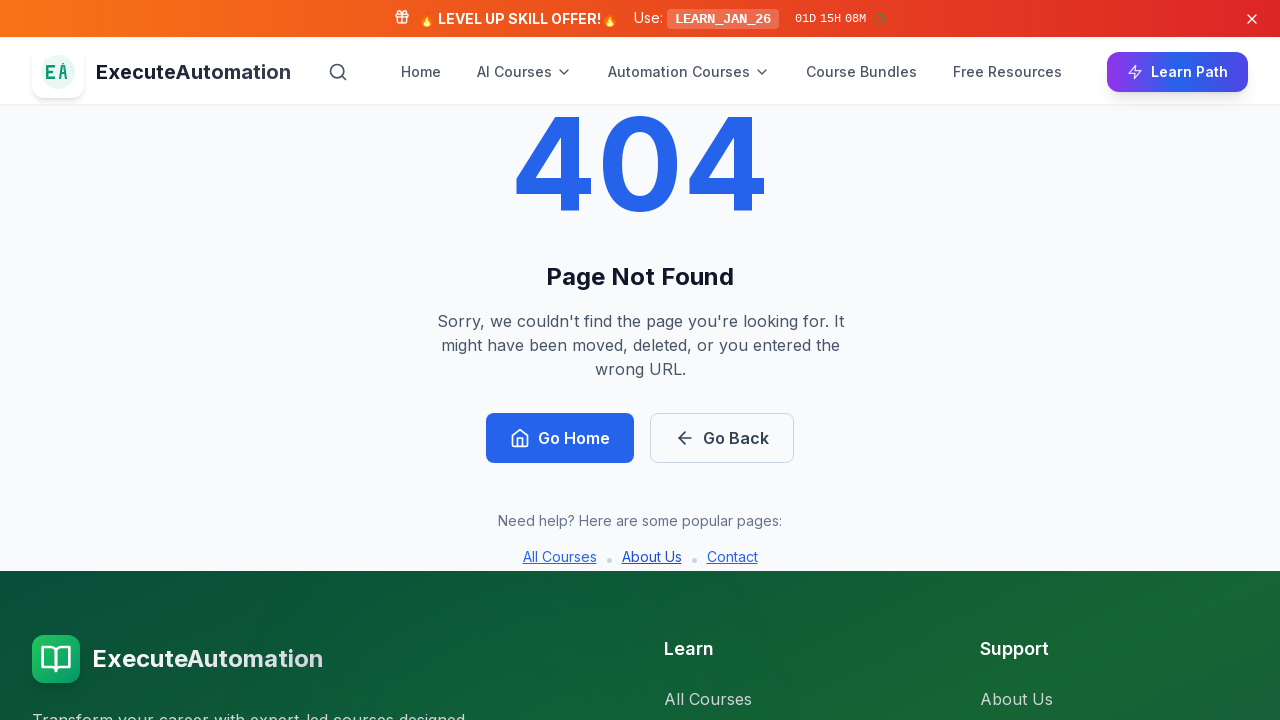

Clicked link: 'Contact' at (732, 559) on a:has-text('Contact')
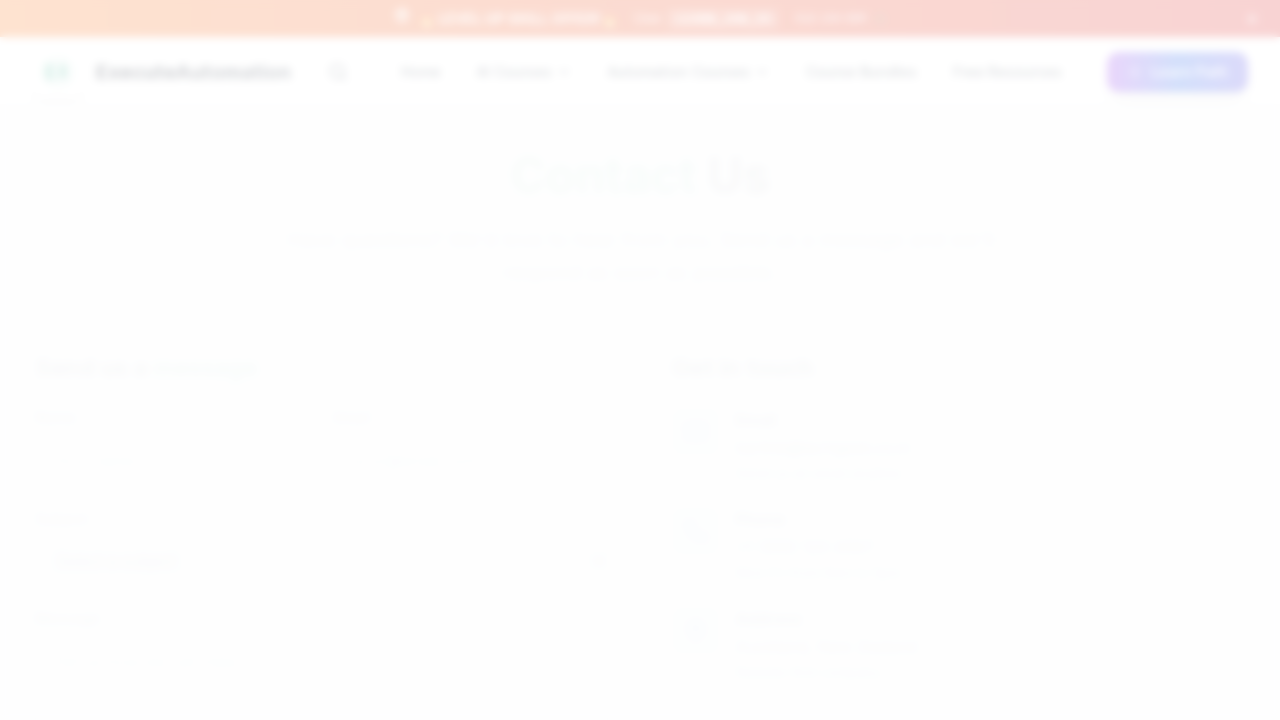

Waited for page to load after clicking link
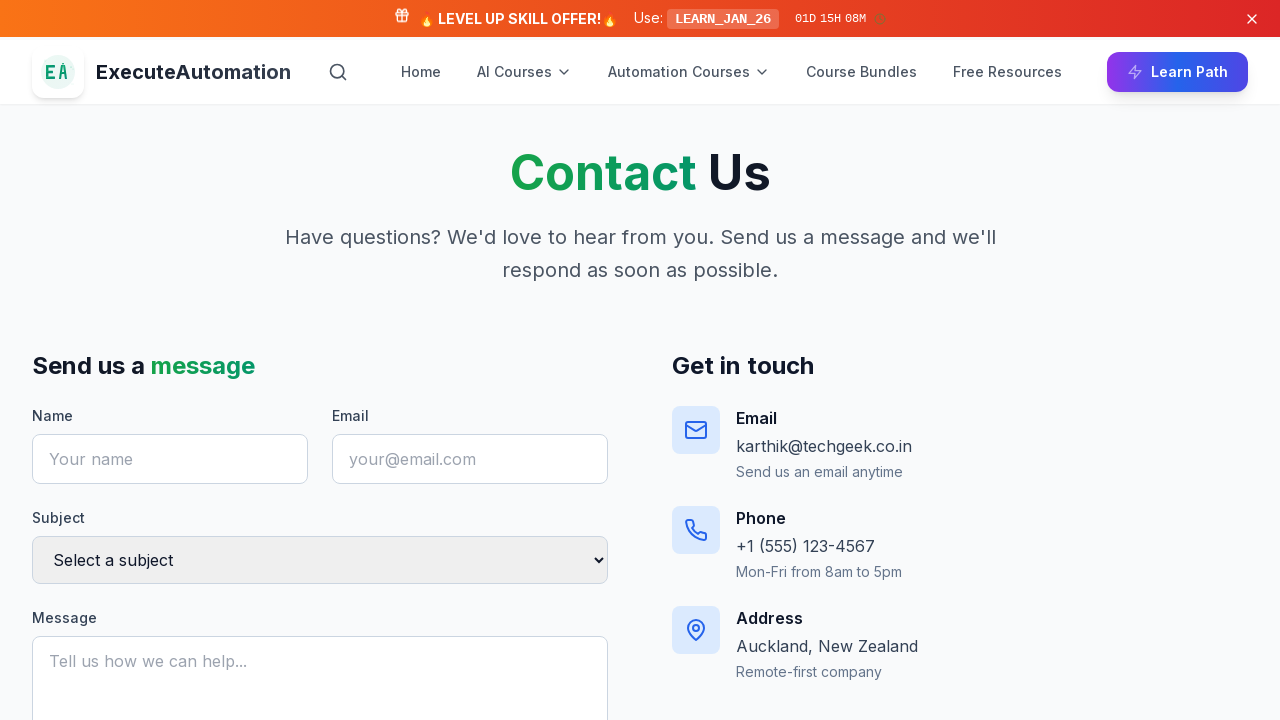

Verified link 'Contact' is working (page title: ExecuteAutomation)
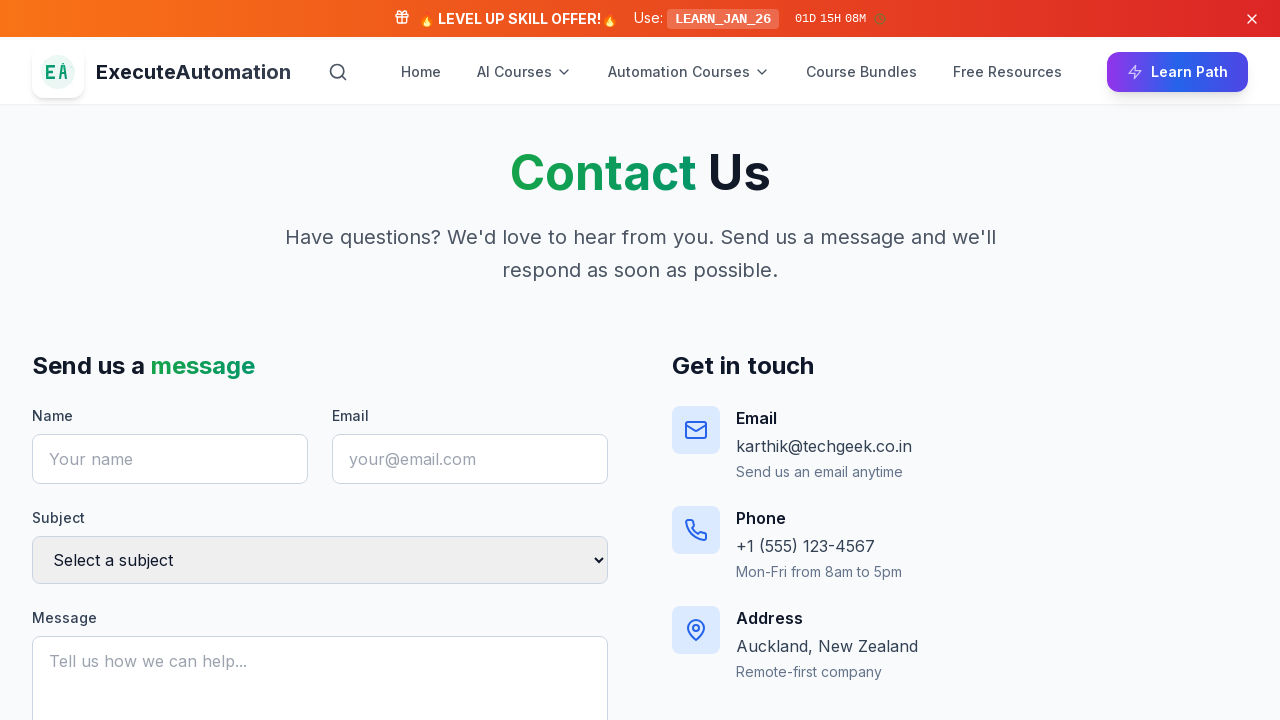

Navigated back to the base page
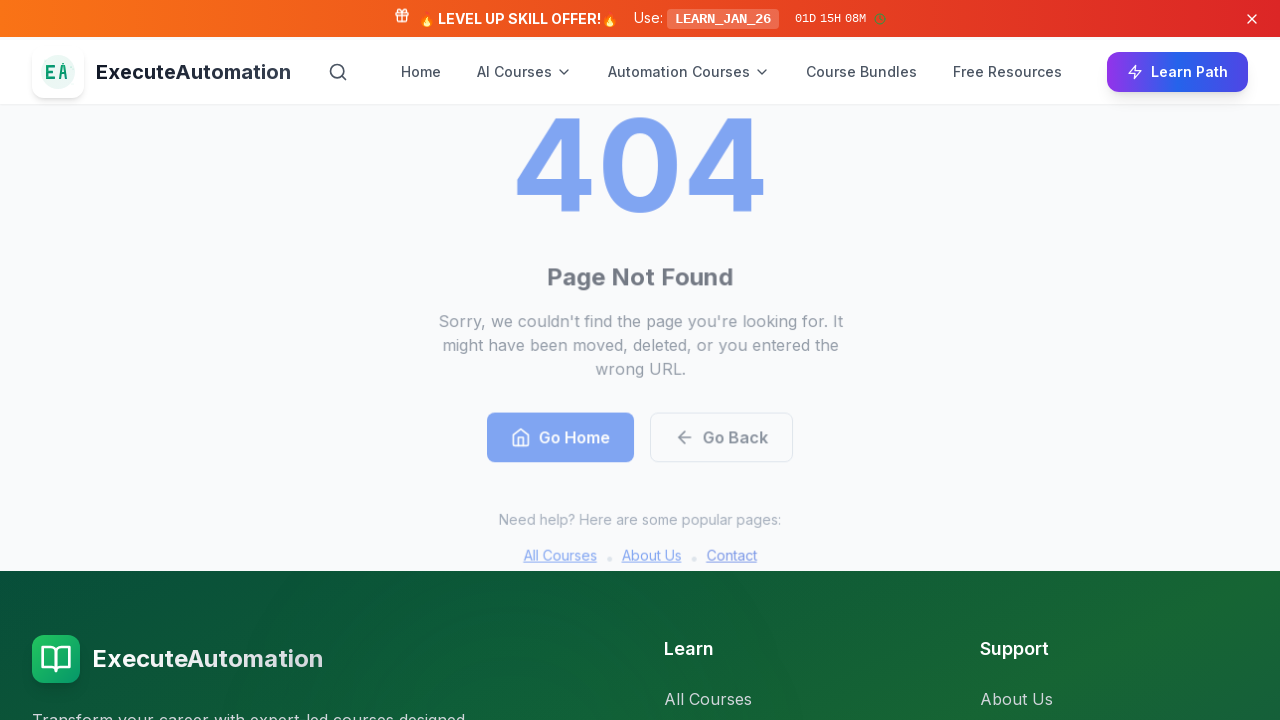

Waited for base page to load after navigation
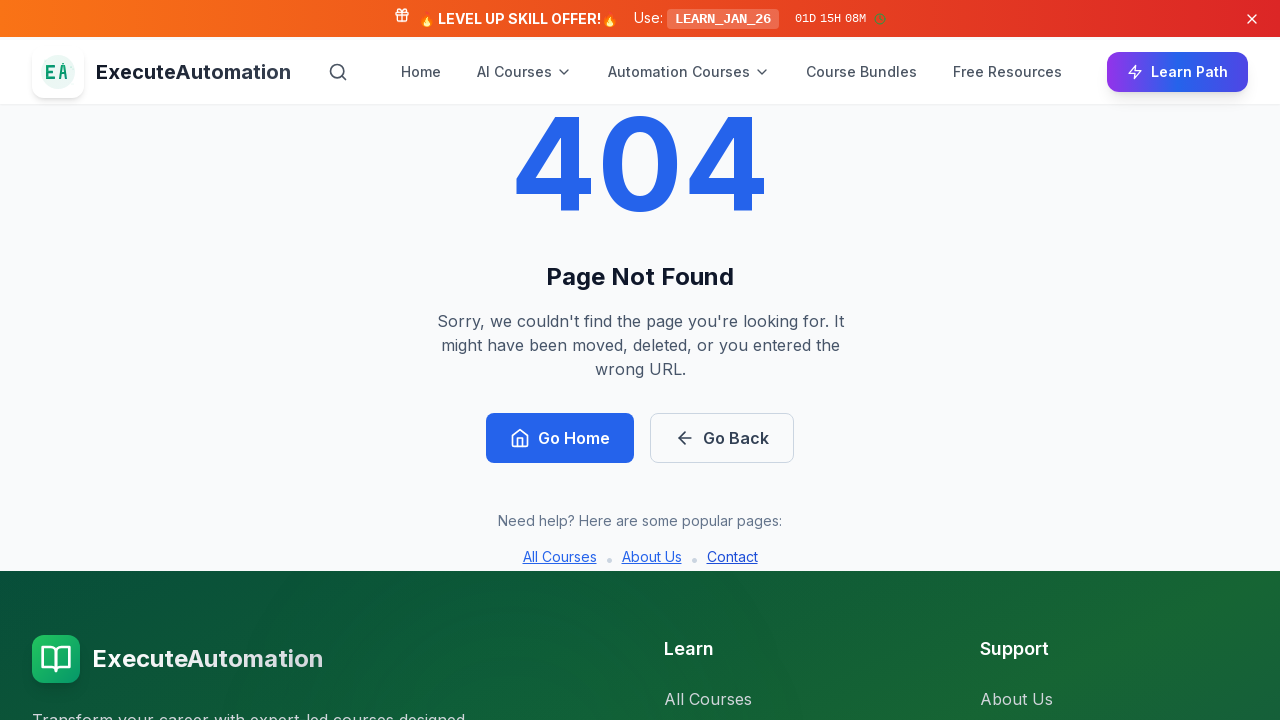

Clicked link: 'ExecuteAutomation' at (162, 72) on a:has-text('ExecuteAutomation')
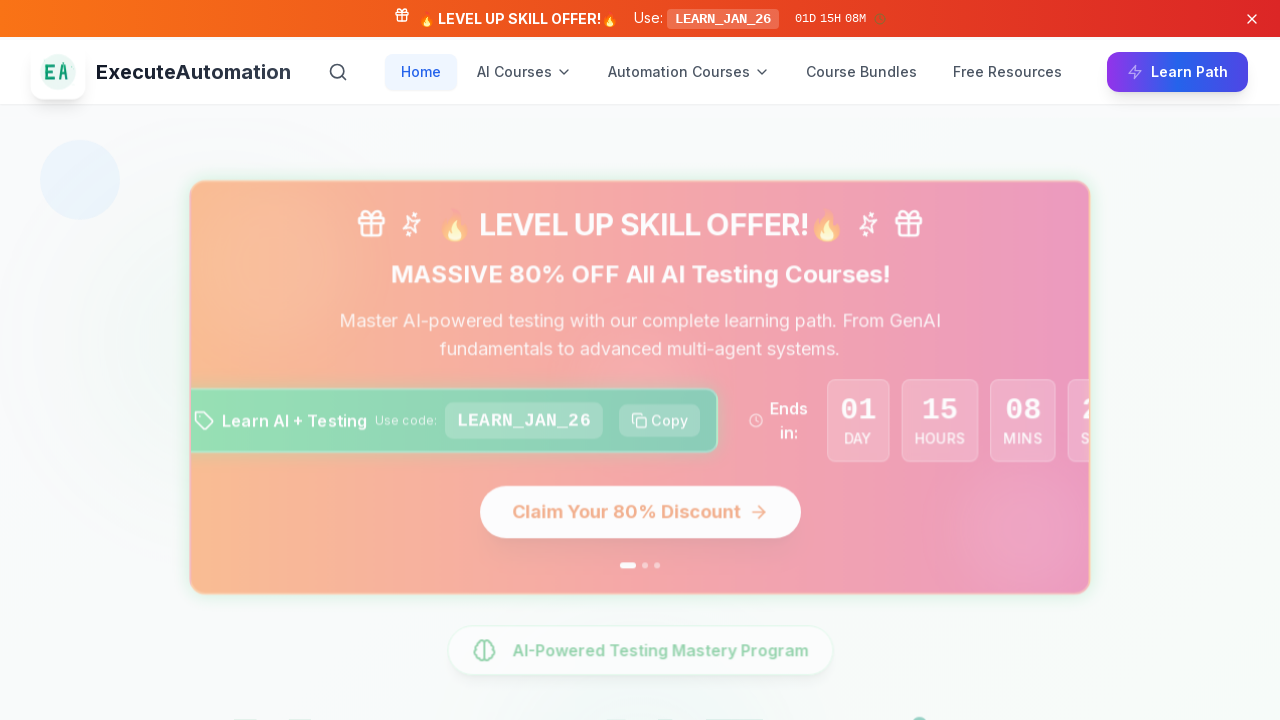

Waited for page to load after clicking link
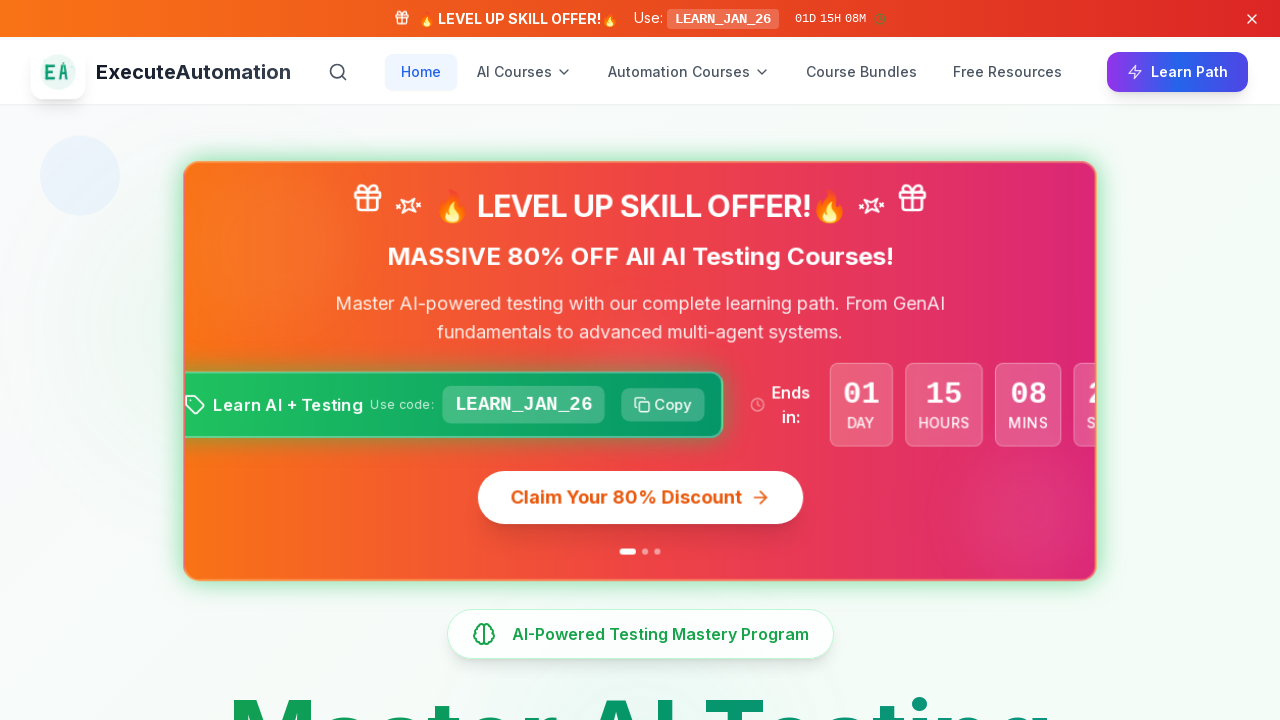

Verified link 'ExecuteAutomation' is working (page title: ExecuteAutomation)
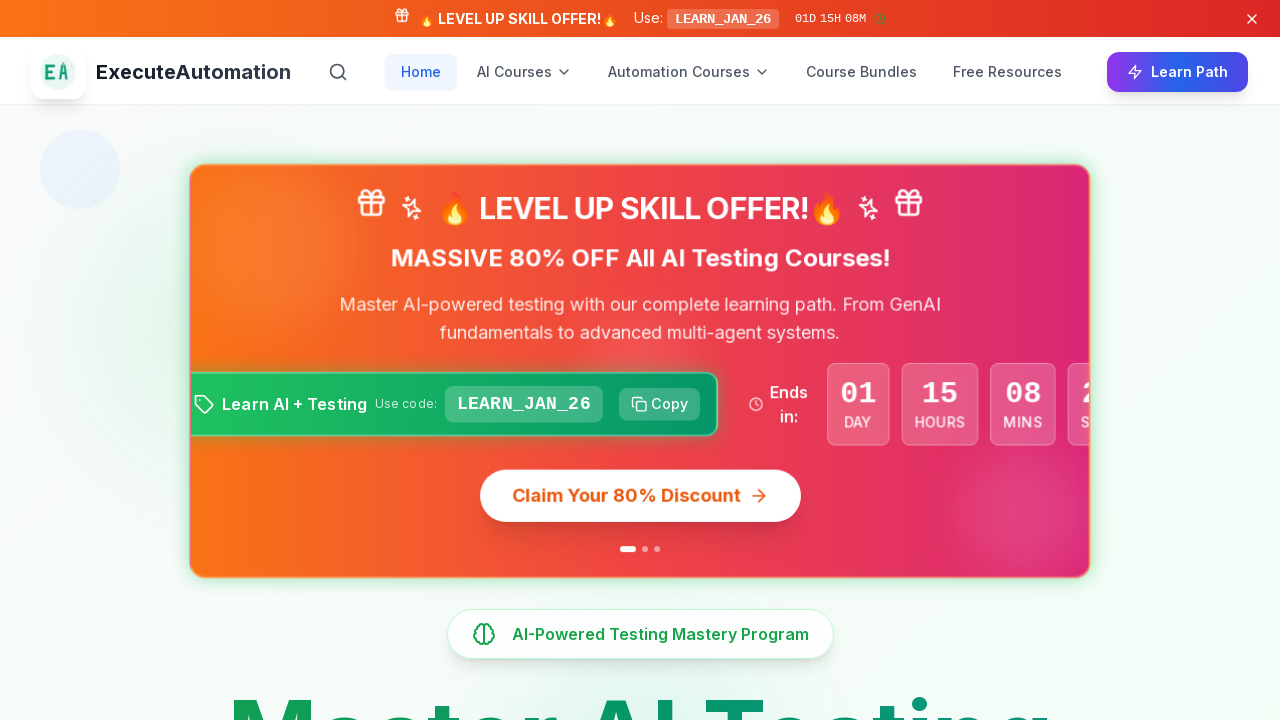

Navigated back to the base page
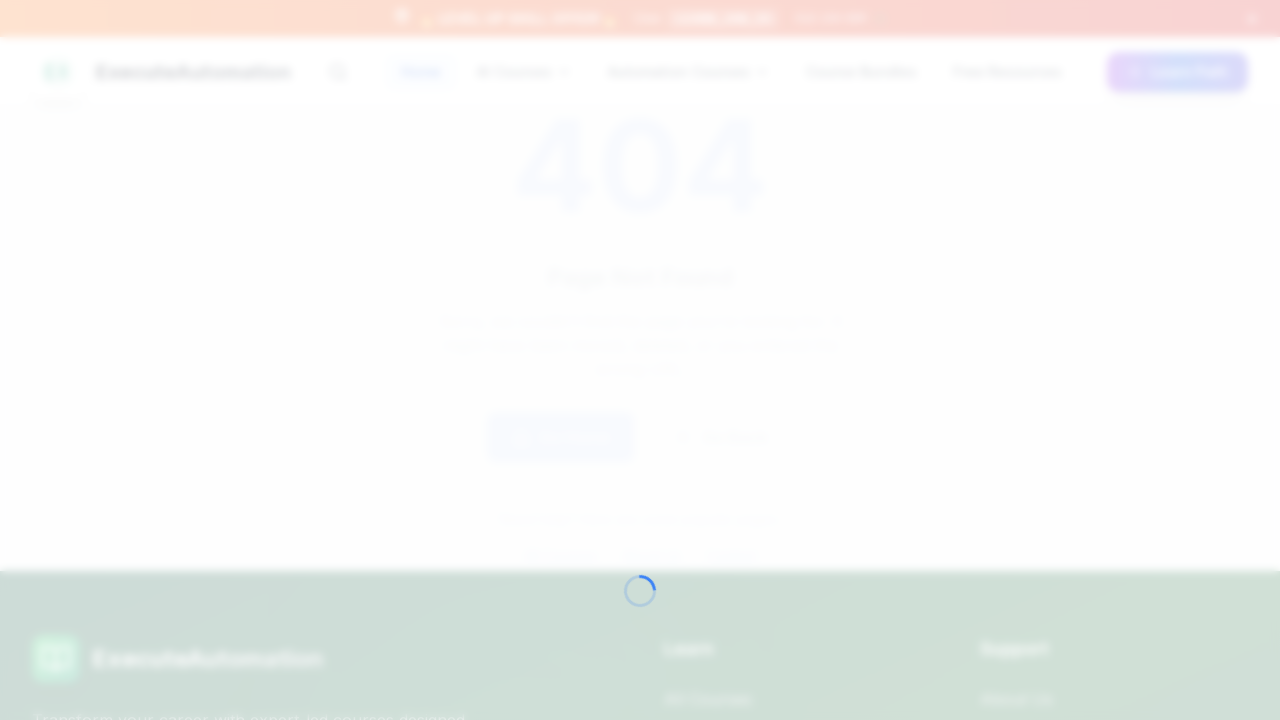

Waited for base page to load after navigation
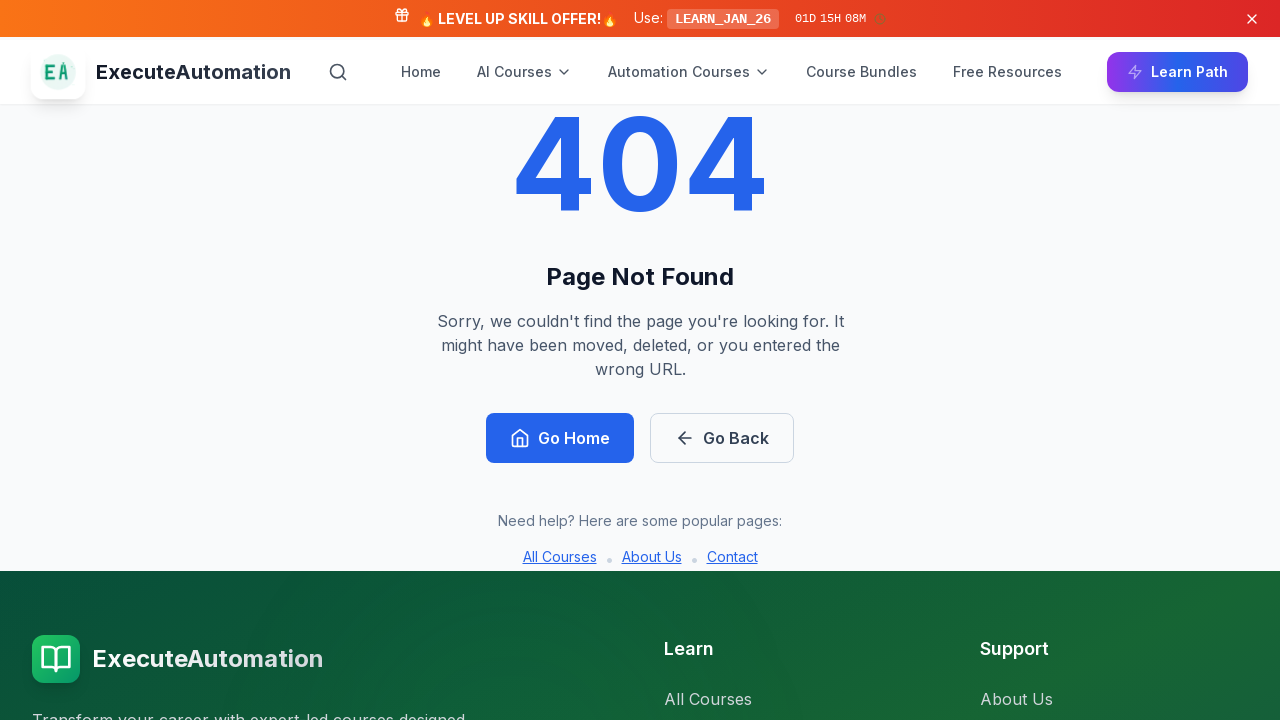

Clicked link: 'All Courses' at (560, 559) on a:has-text('All Courses')
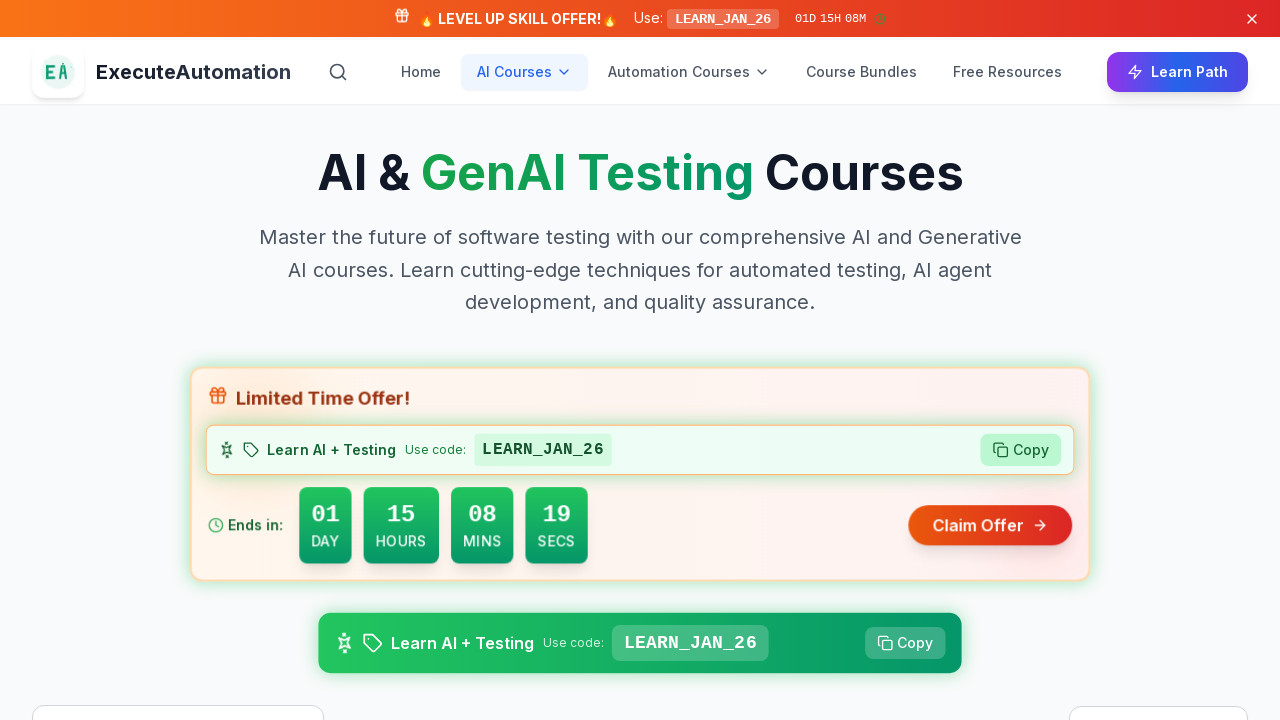

Waited for page to load after clicking link
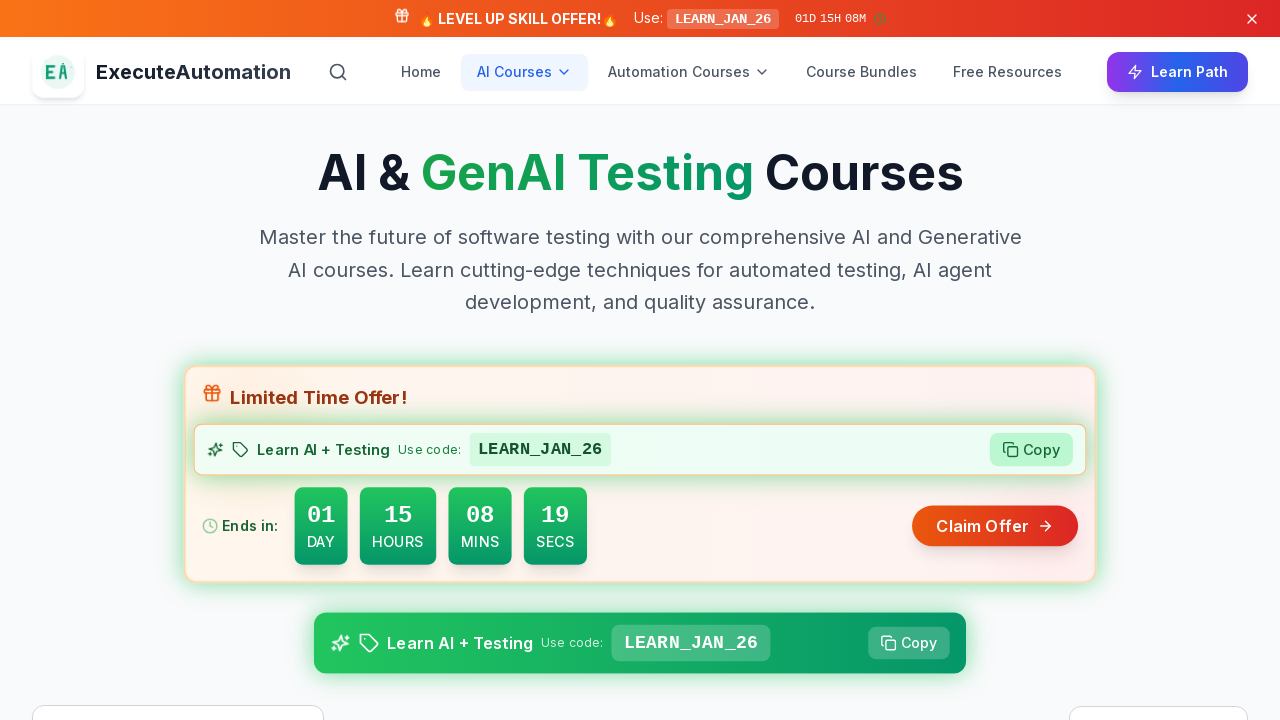

Verified link 'All Courses' is working (page title: ExecuteAutomation)
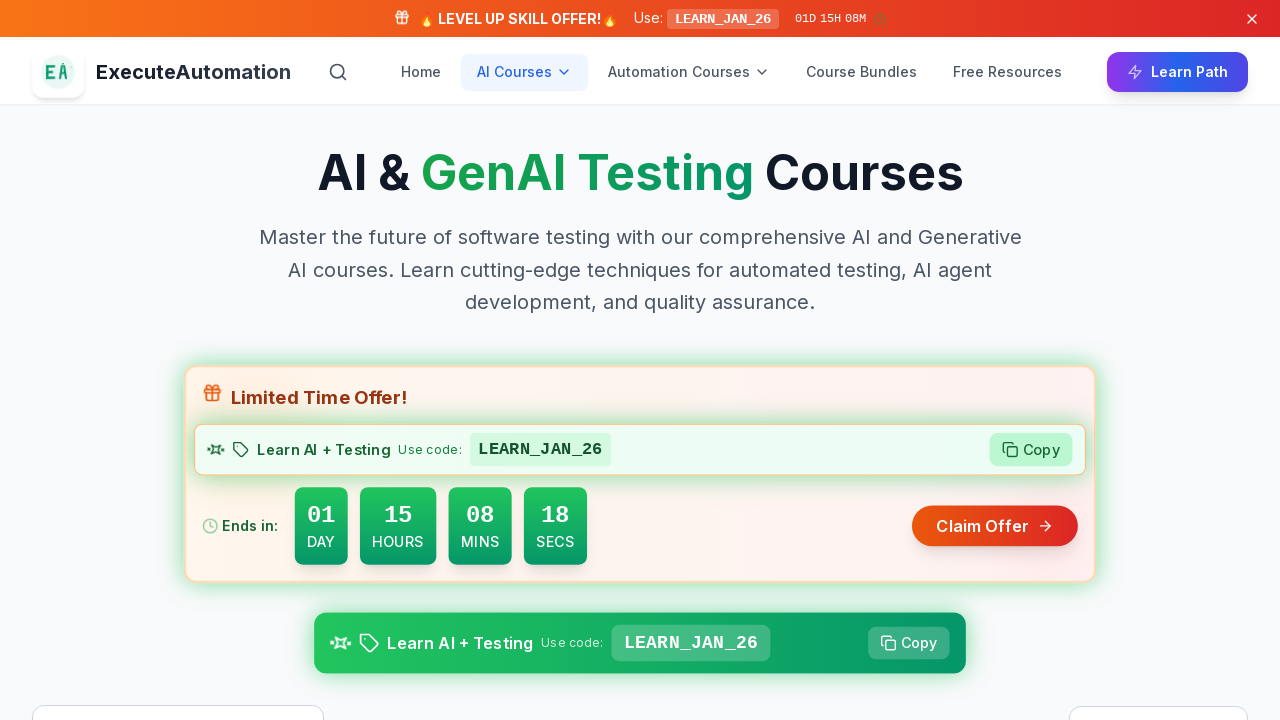

Navigated back to the base page
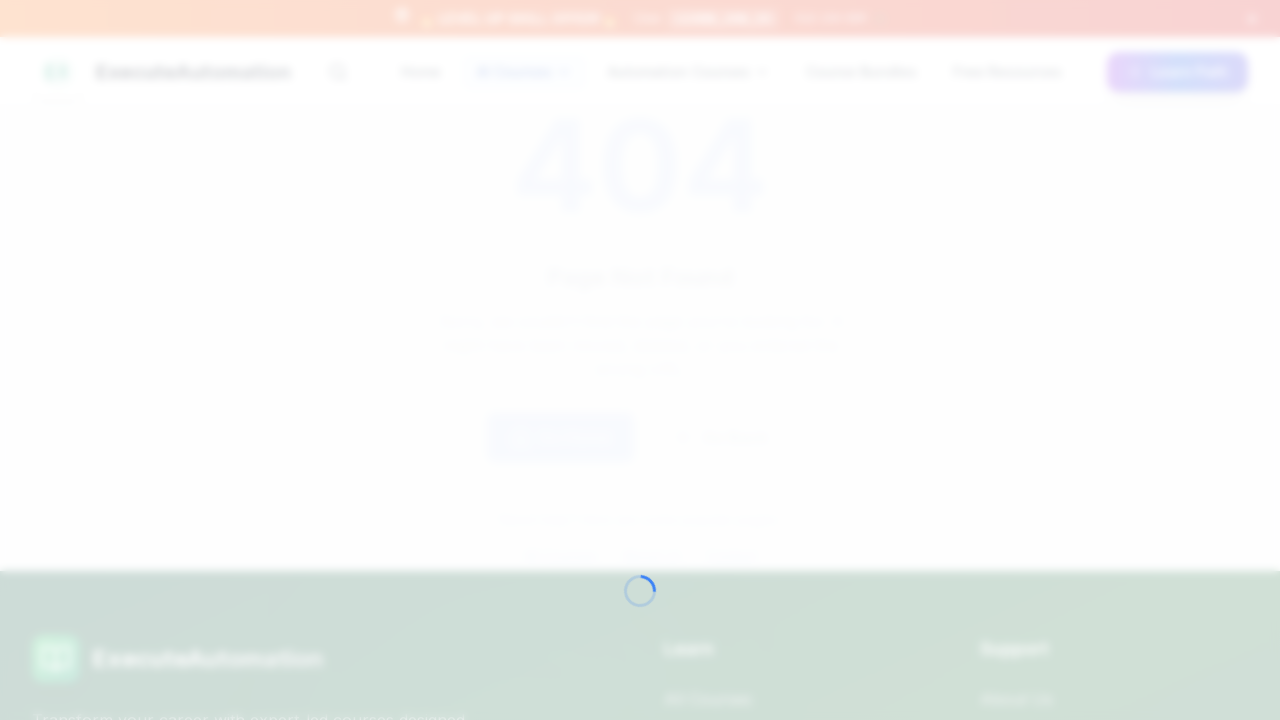

Waited for base page to load after navigation
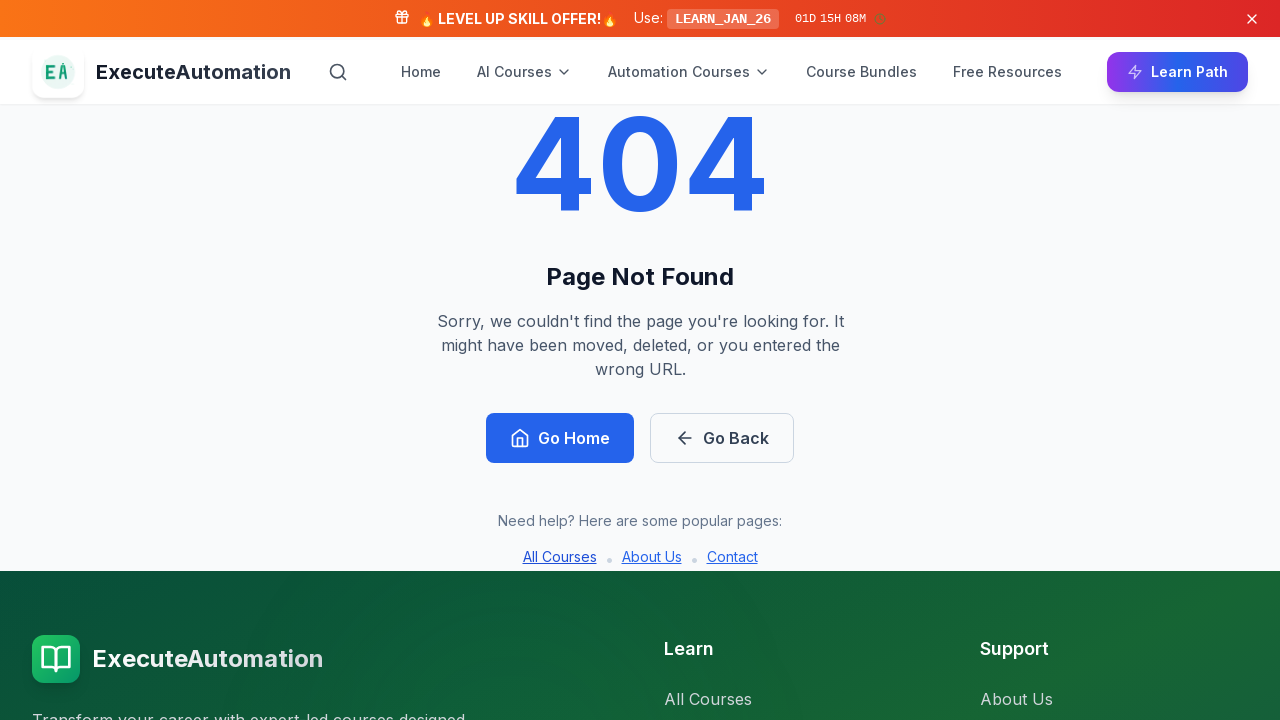

Clicked link: 'AI Testing' at (798, 410) on a:has-text('AI Testing')
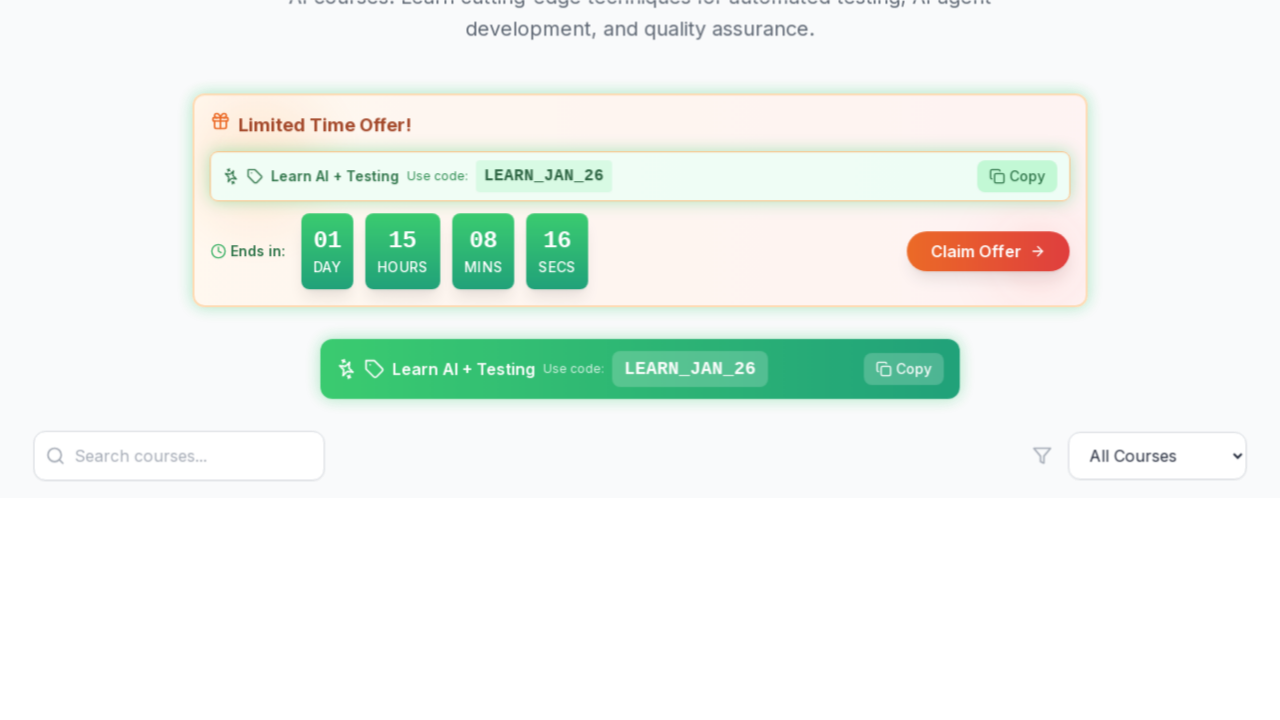

Waited for page to load after clicking link
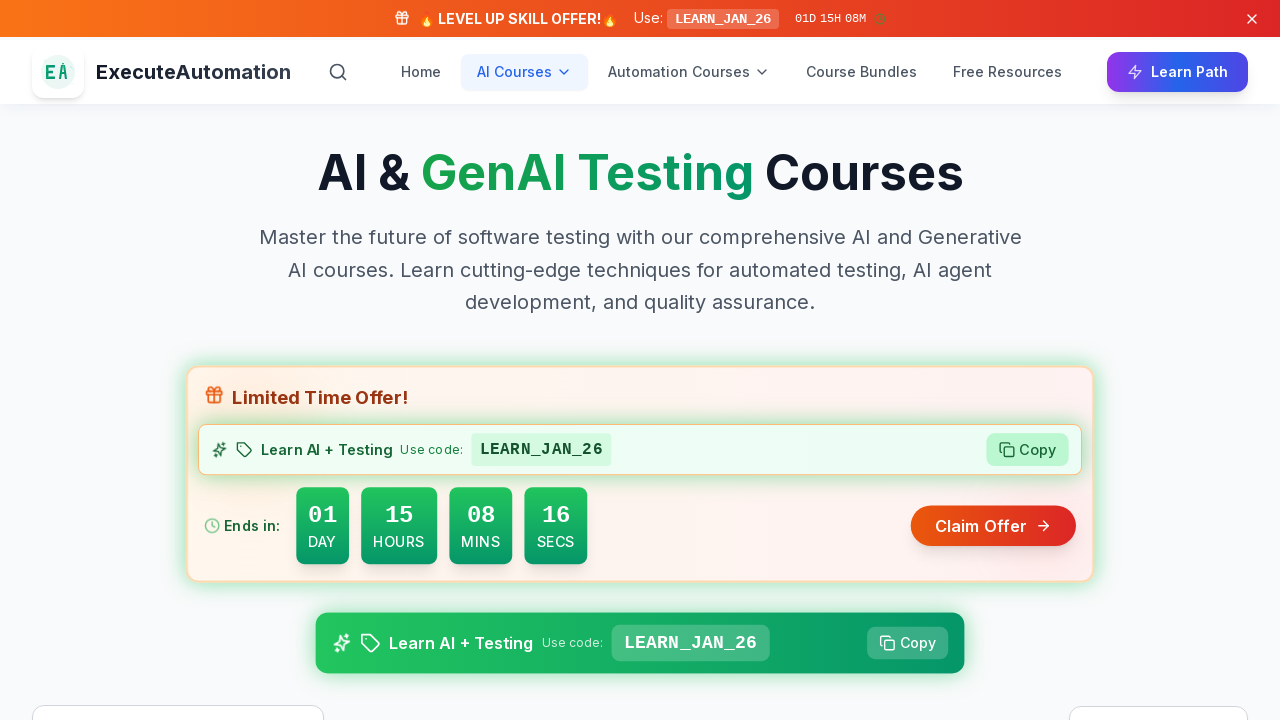

Verified link 'AI Testing' is working (page title: ExecuteAutomation)
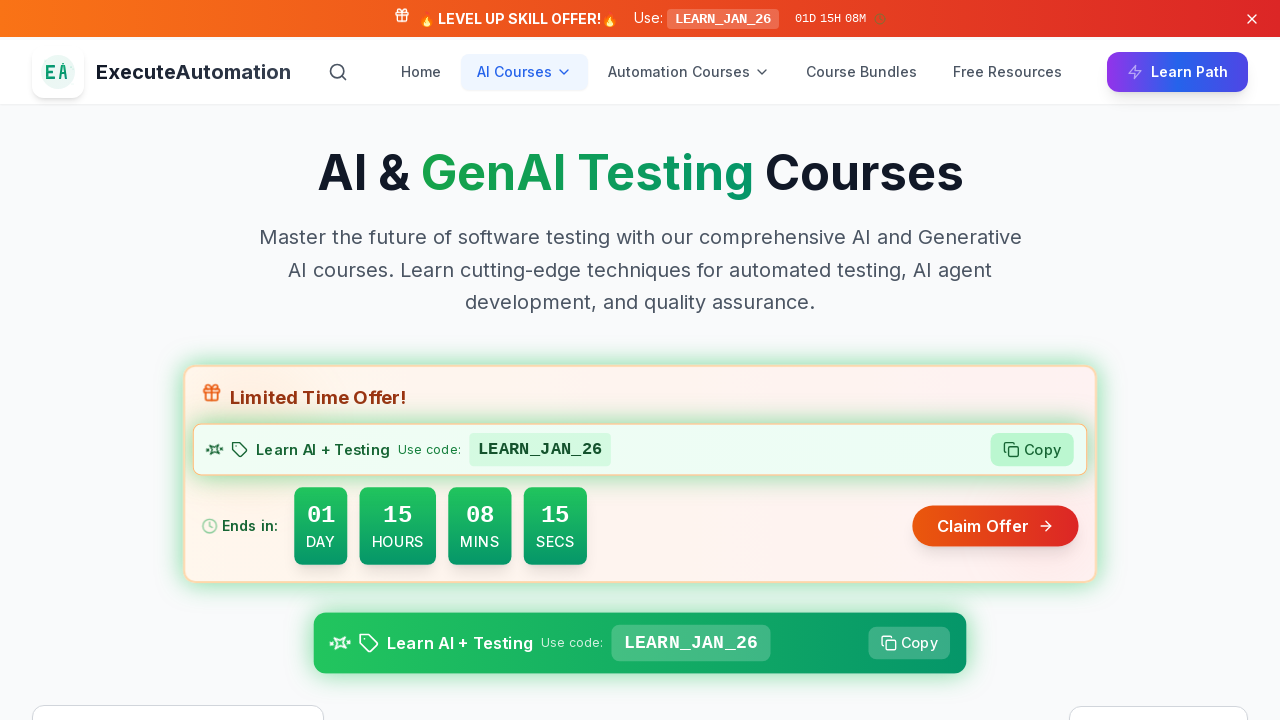

Navigated back to the base page
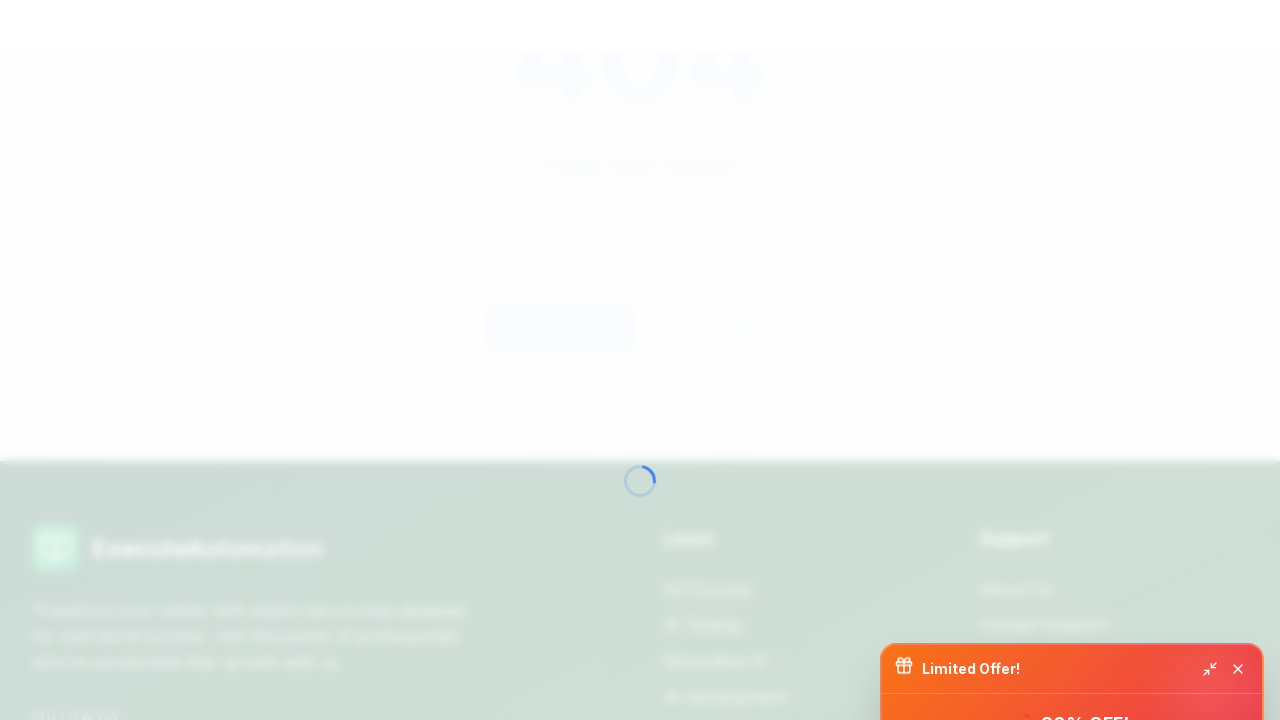

Waited for base page to load after navigation
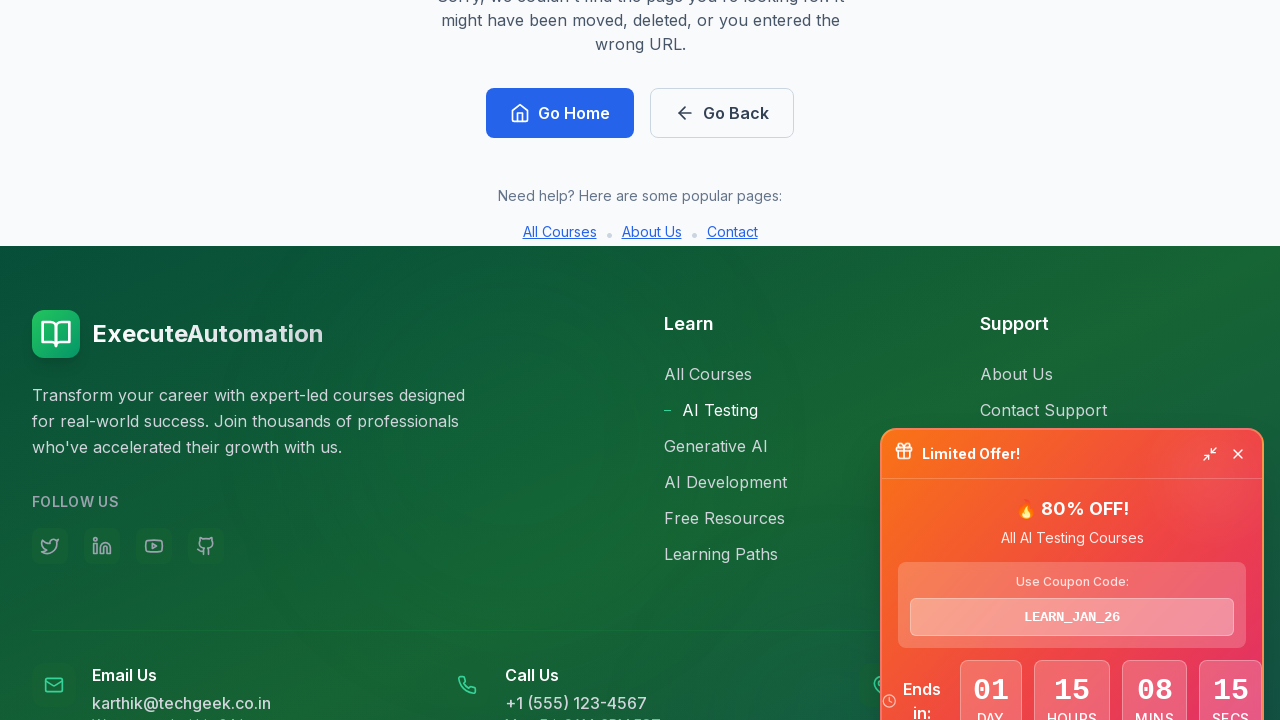

Clicked link: 'Generative AI' at (798, 446) on a:has-text('Generative AI')
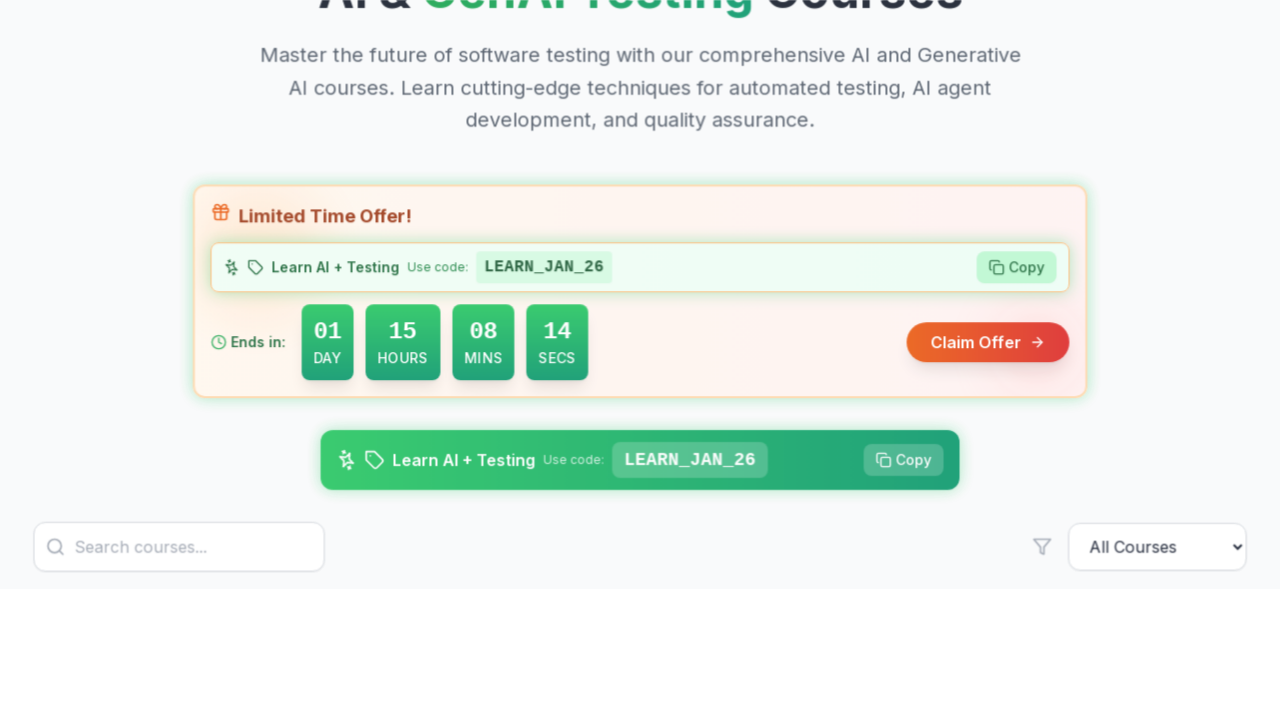

Waited for page to load after clicking link
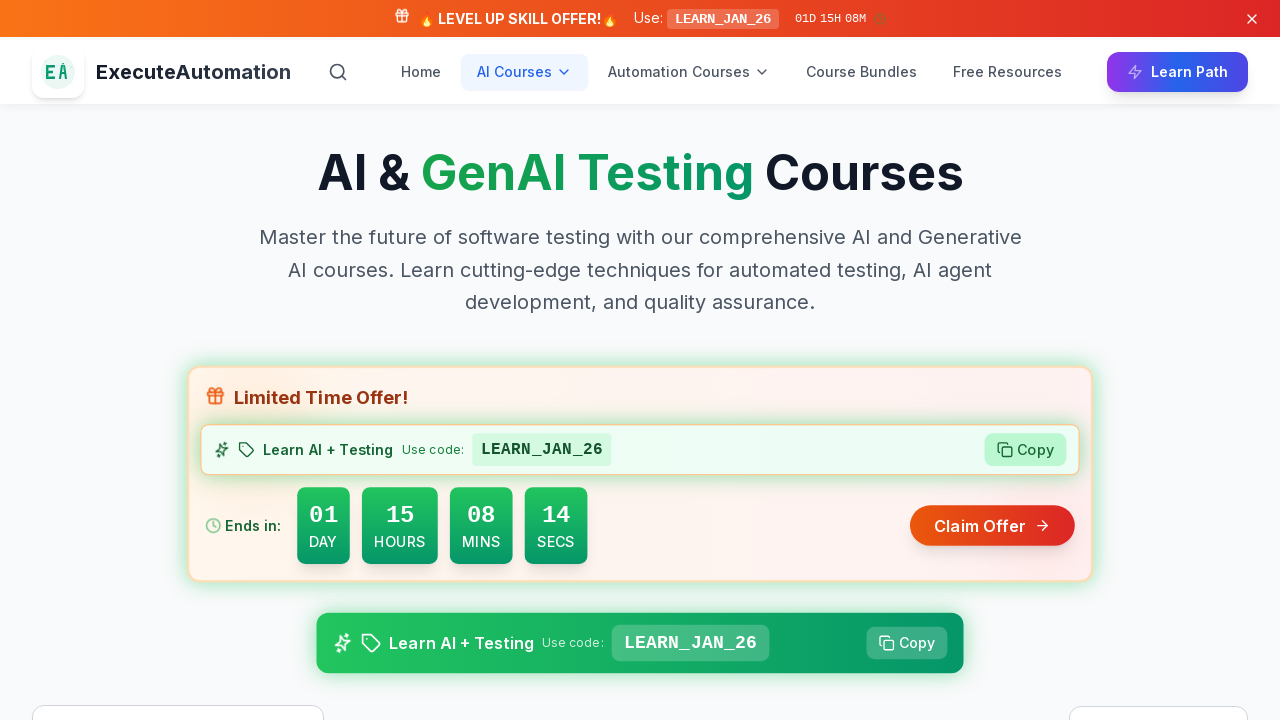

Verified link 'Generative AI' is working (page title: ExecuteAutomation)
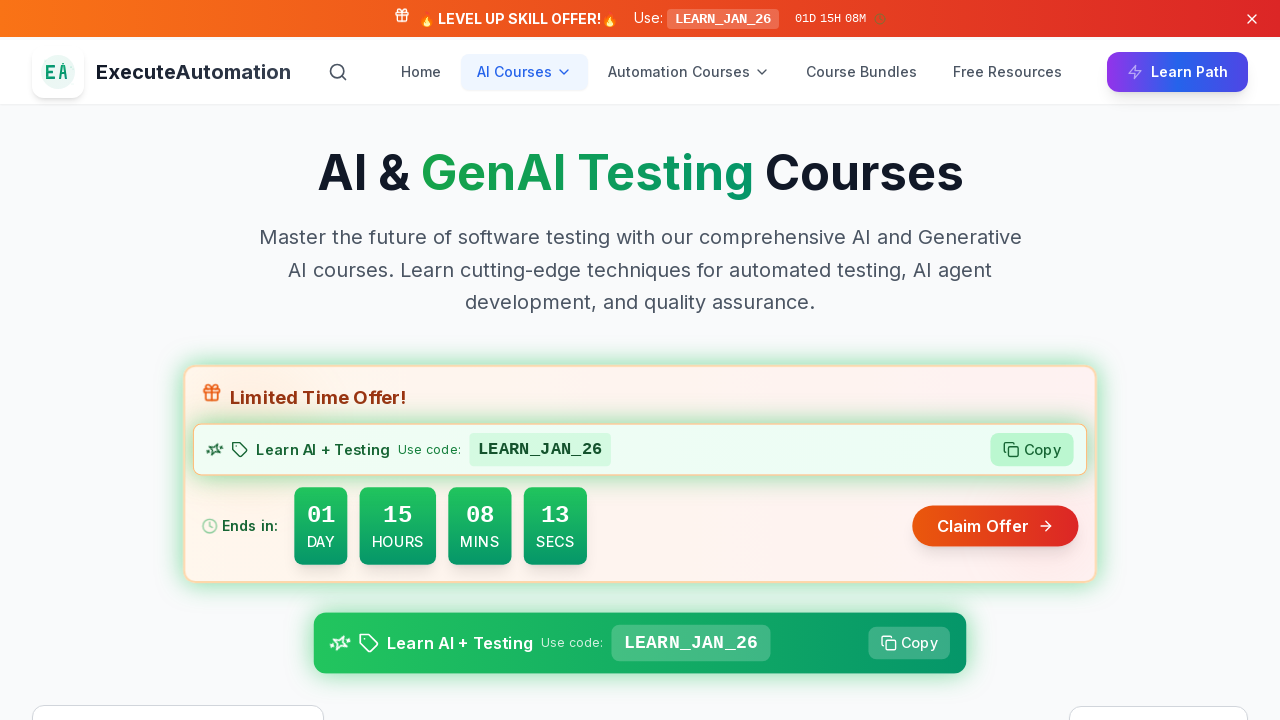

Navigated back to the base page
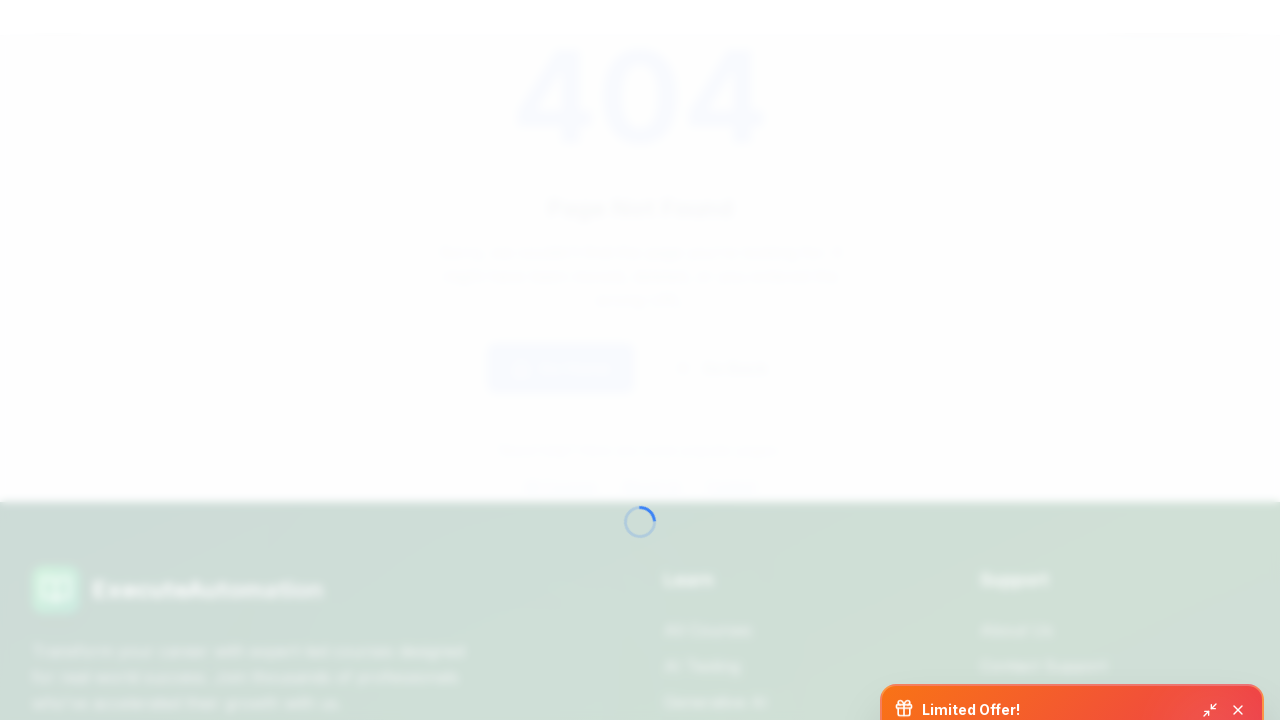

Waited for base page to load after navigation
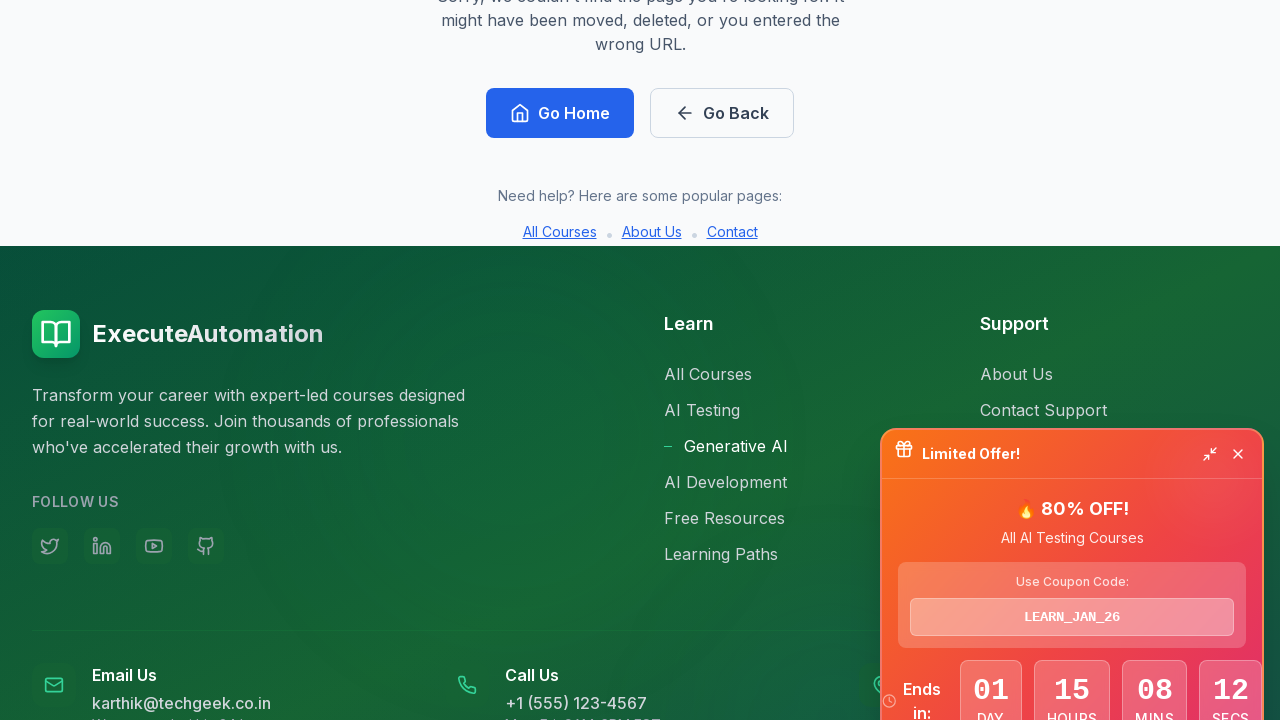

Clicked link: 'AI Development' at (798, 482) on a:has-text('AI Development')
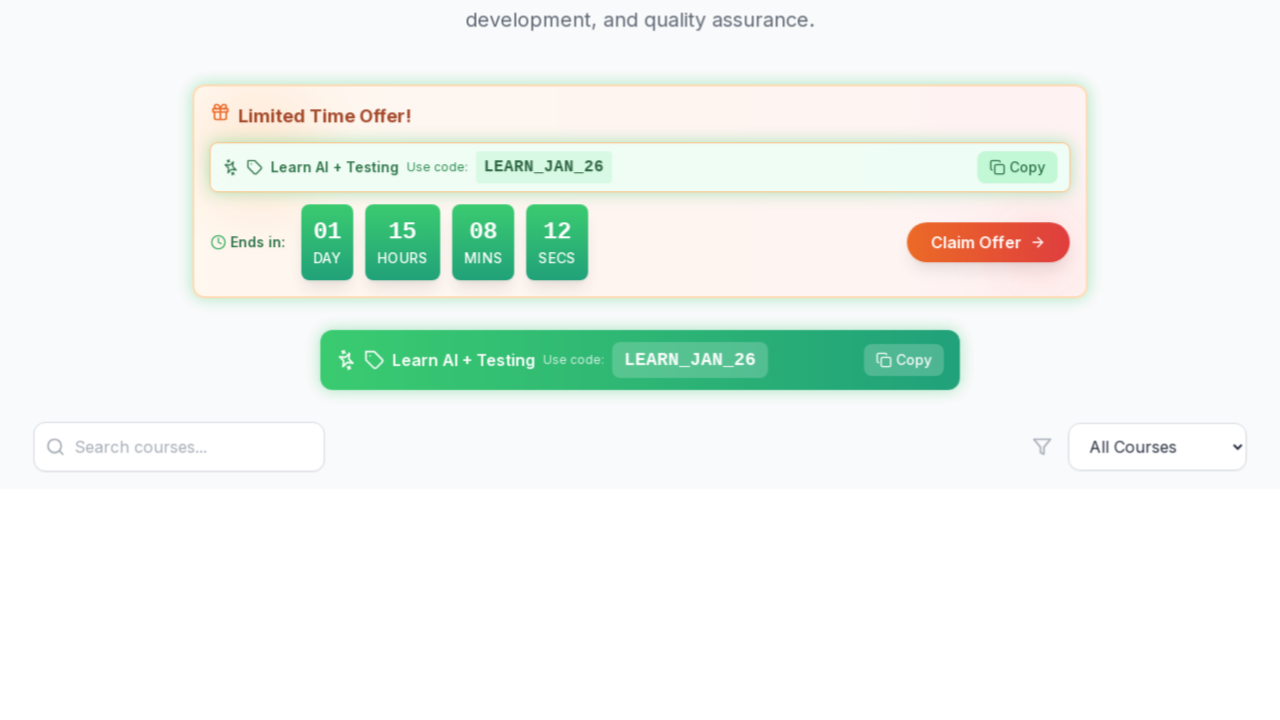

Waited for page to load after clicking link
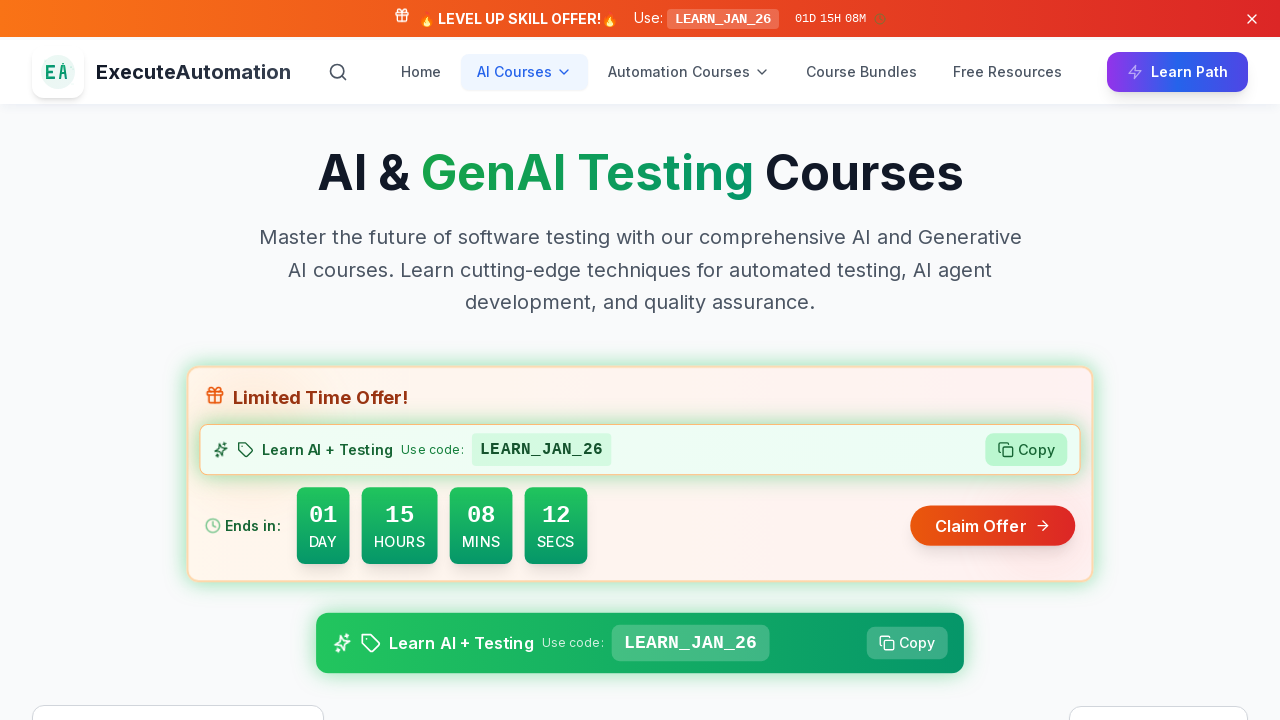

Verified link 'AI Development' is working (page title: ExecuteAutomation)
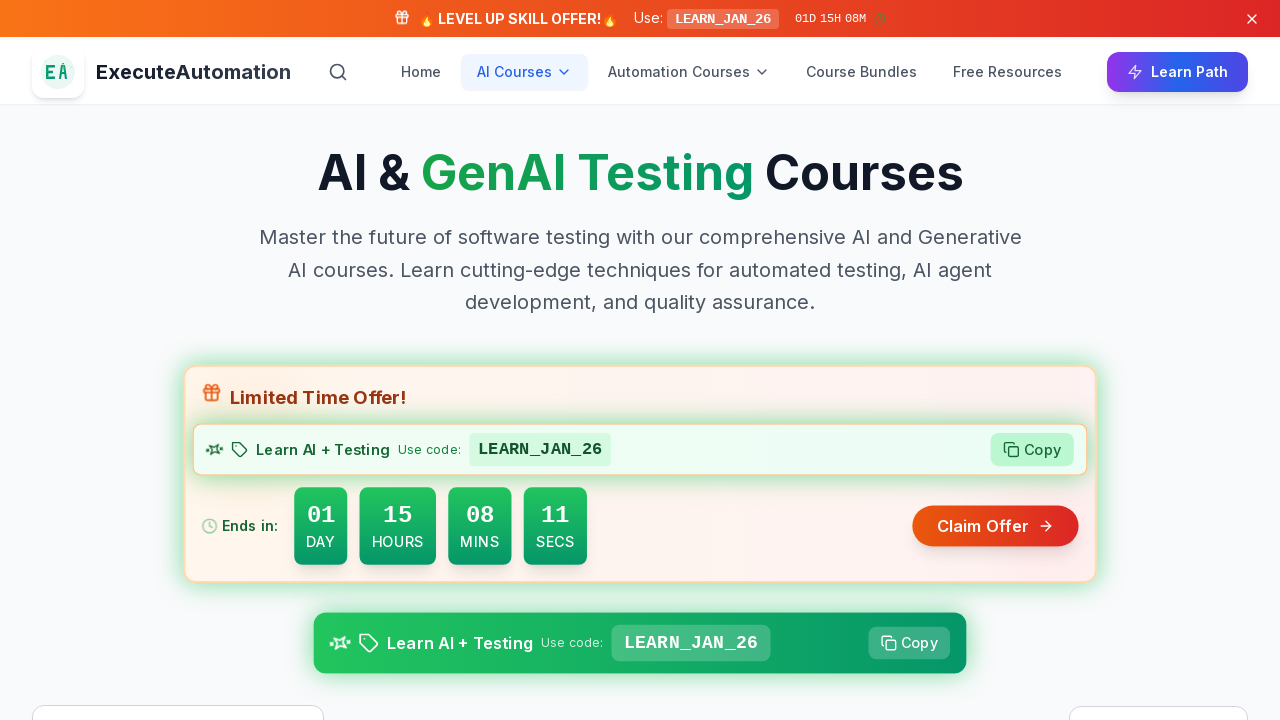

Navigated back to the base page
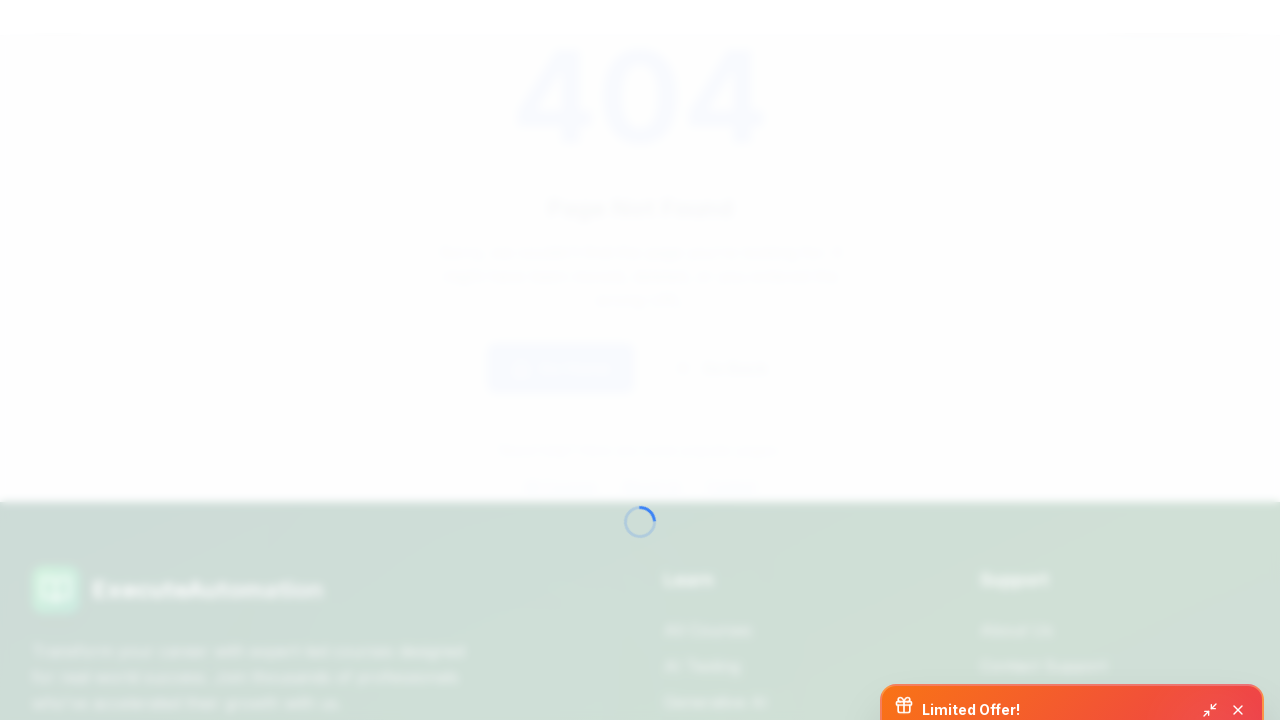

Waited for base page to load after navigation
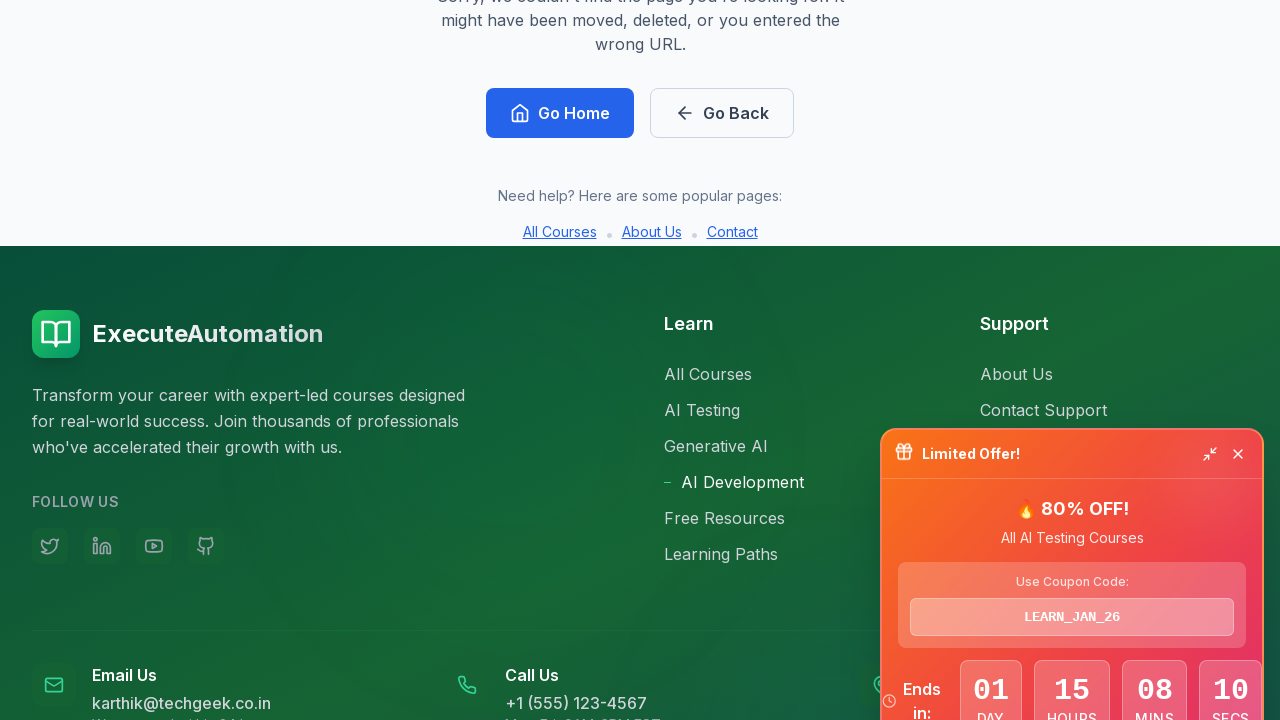

Clicked link: 'Free Resources' at (1008, 72) on a:has-text('Free Resources')
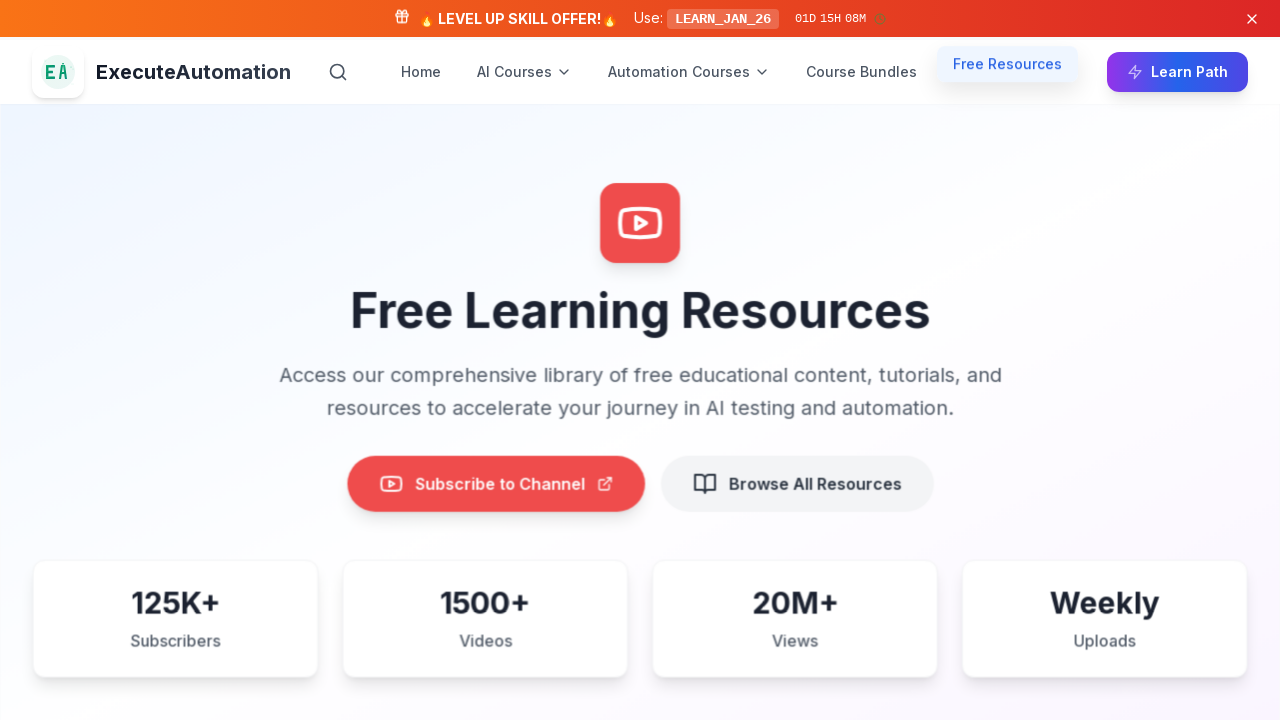

Waited for page to load after clicking link
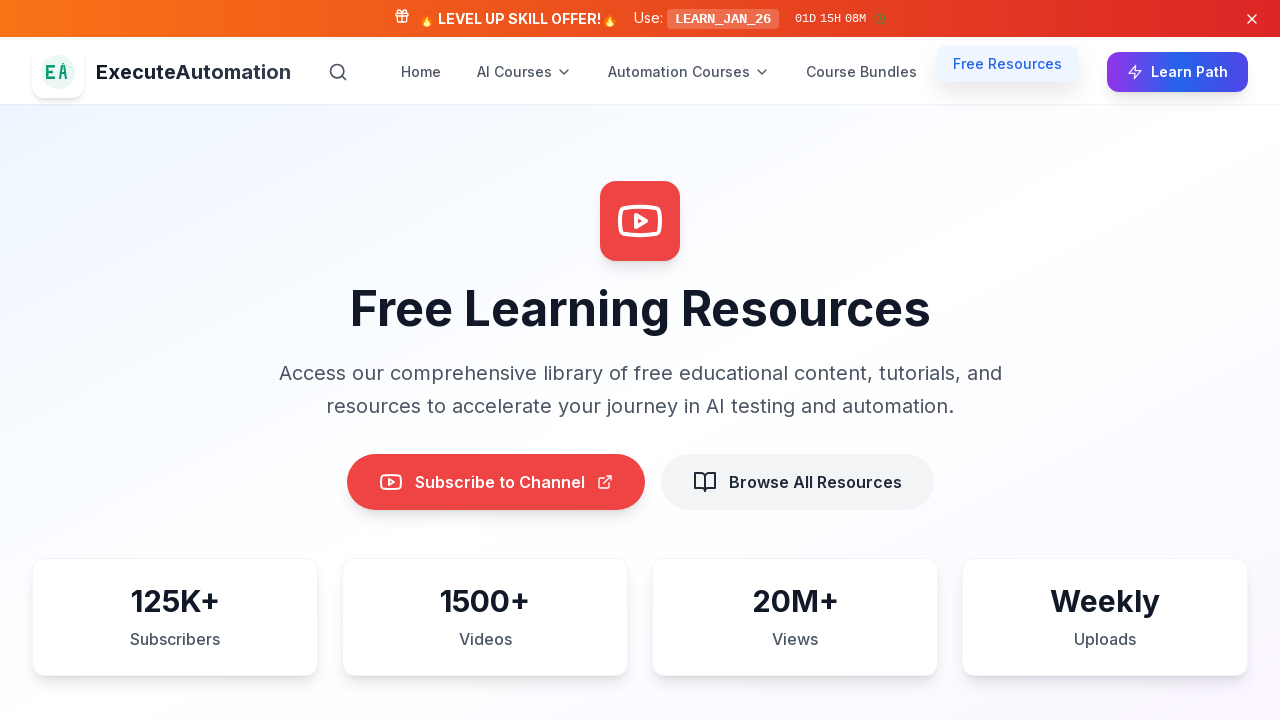

Verified link 'Free Resources' is working (page title: ExecuteAutomation)
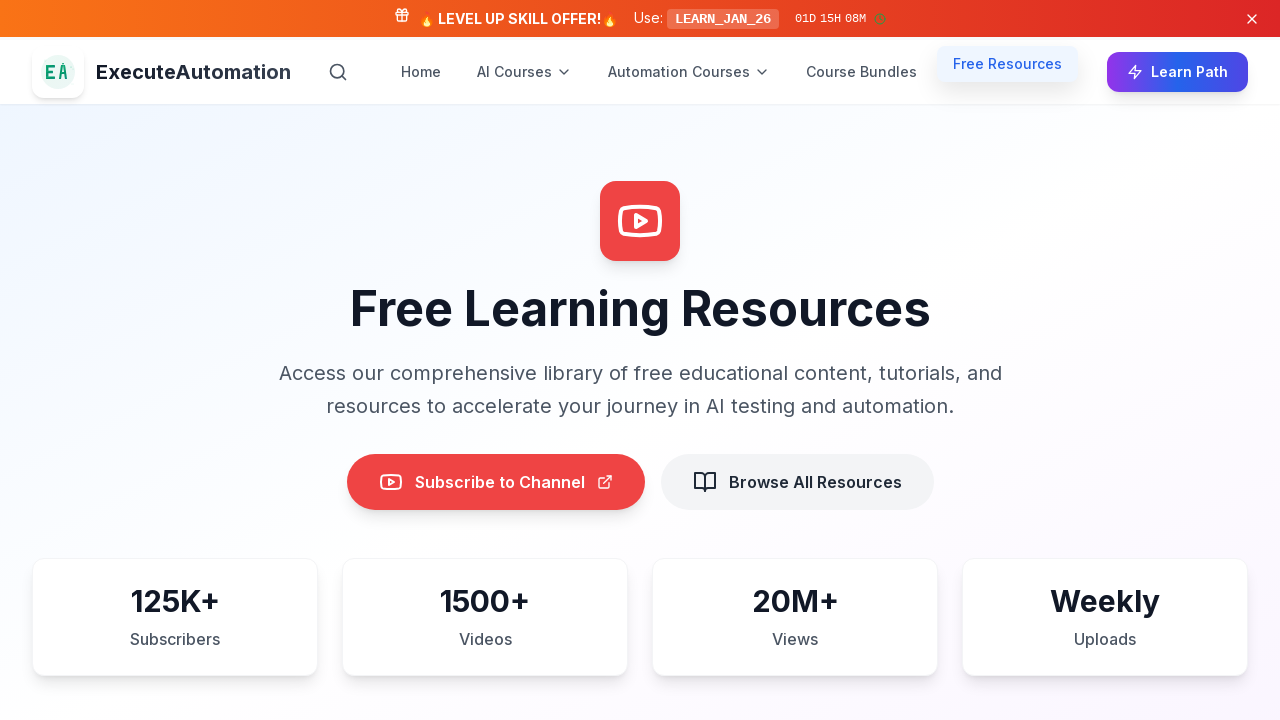

Navigated back to the base page
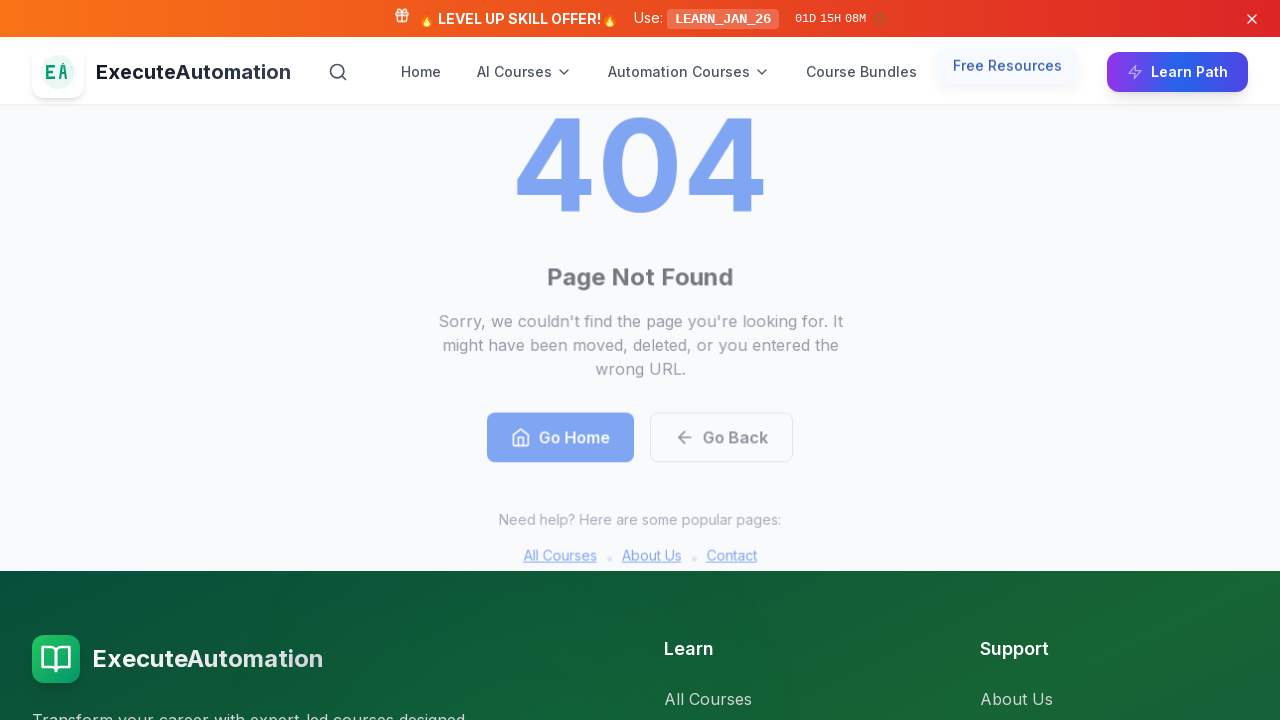

Waited for base page to load after navigation
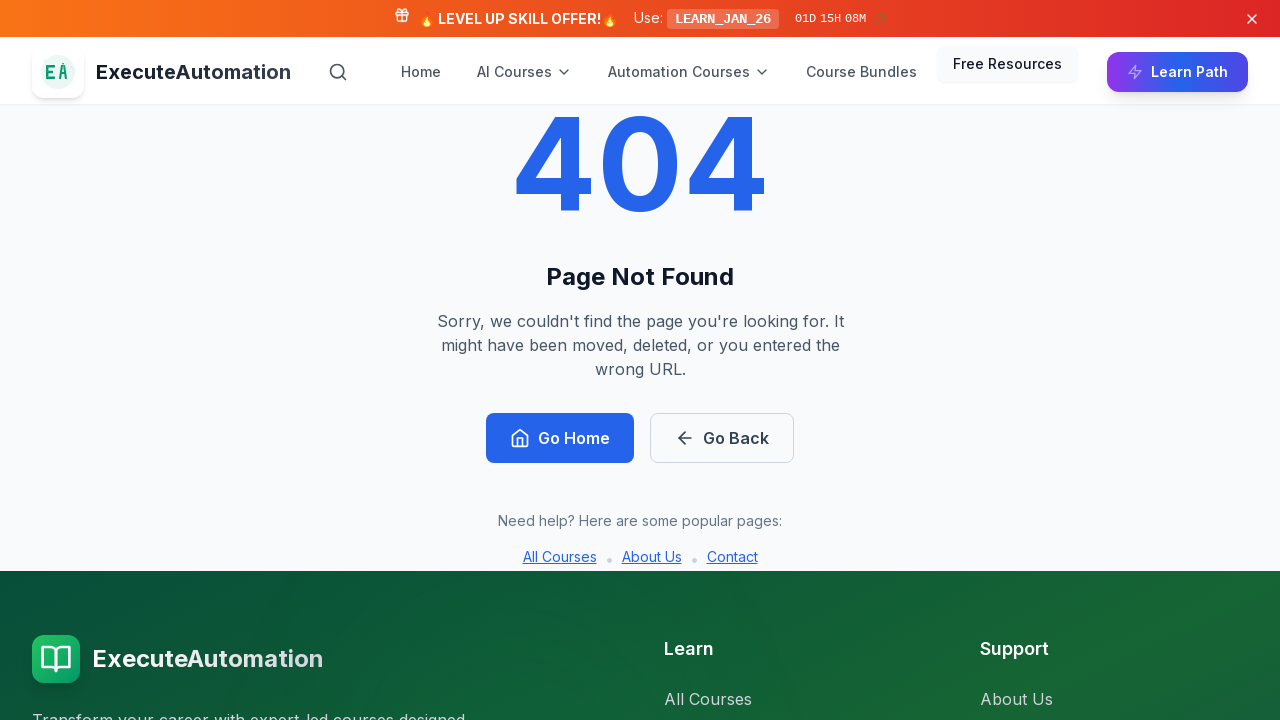

Clicked link: 'Learning Paths' at (798, 418) on a:has-text('Learning Paths')
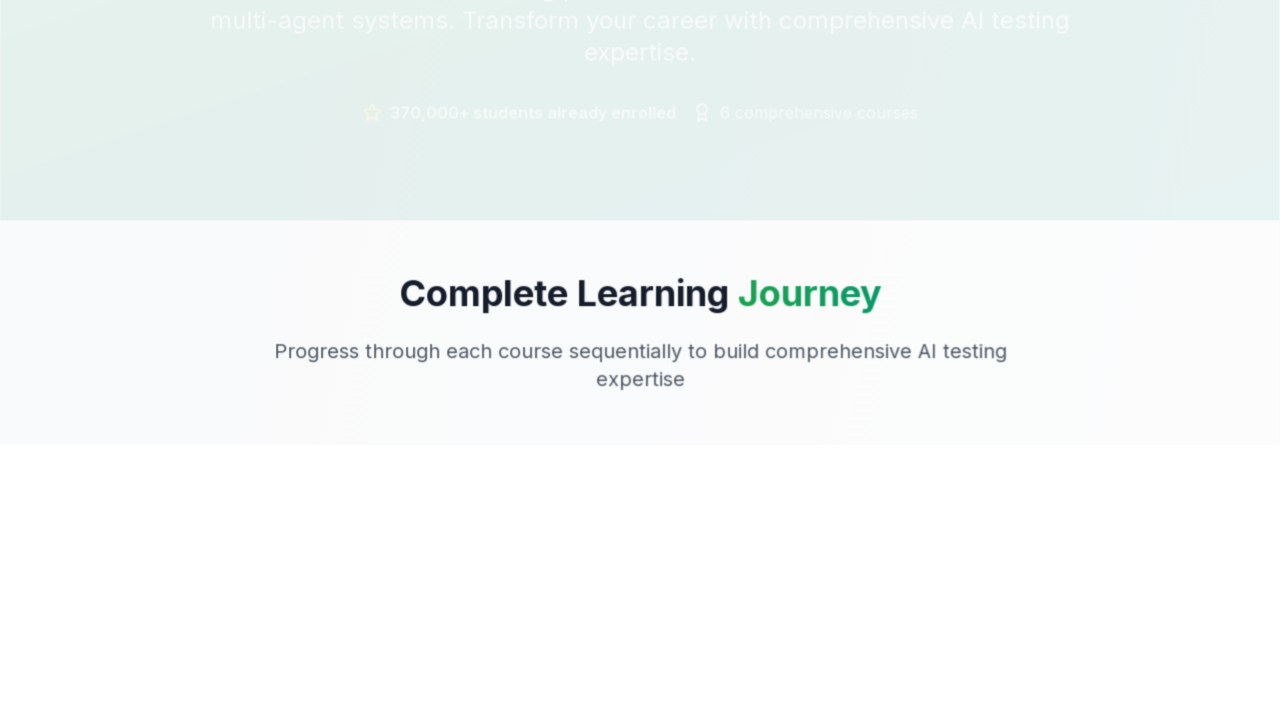

Waited for page to load after clicking link
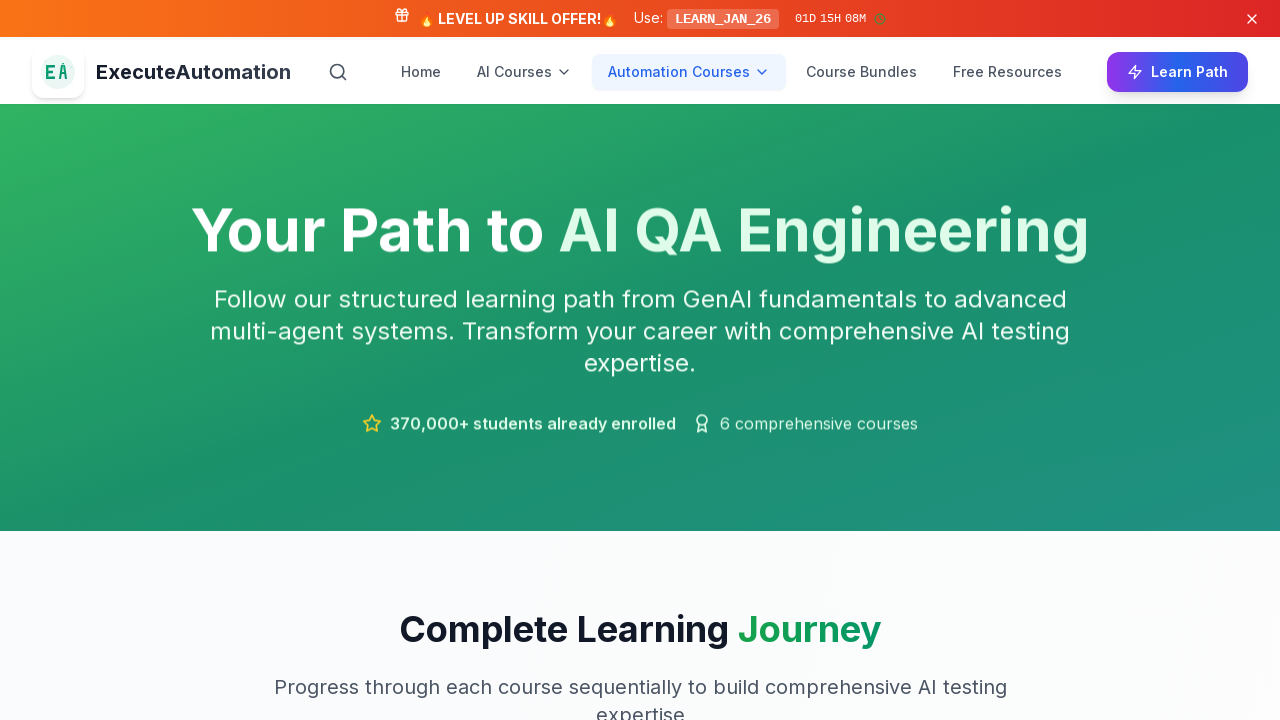

Verified link 'Learning Paths' is working (page title: ExecuteAutomation)
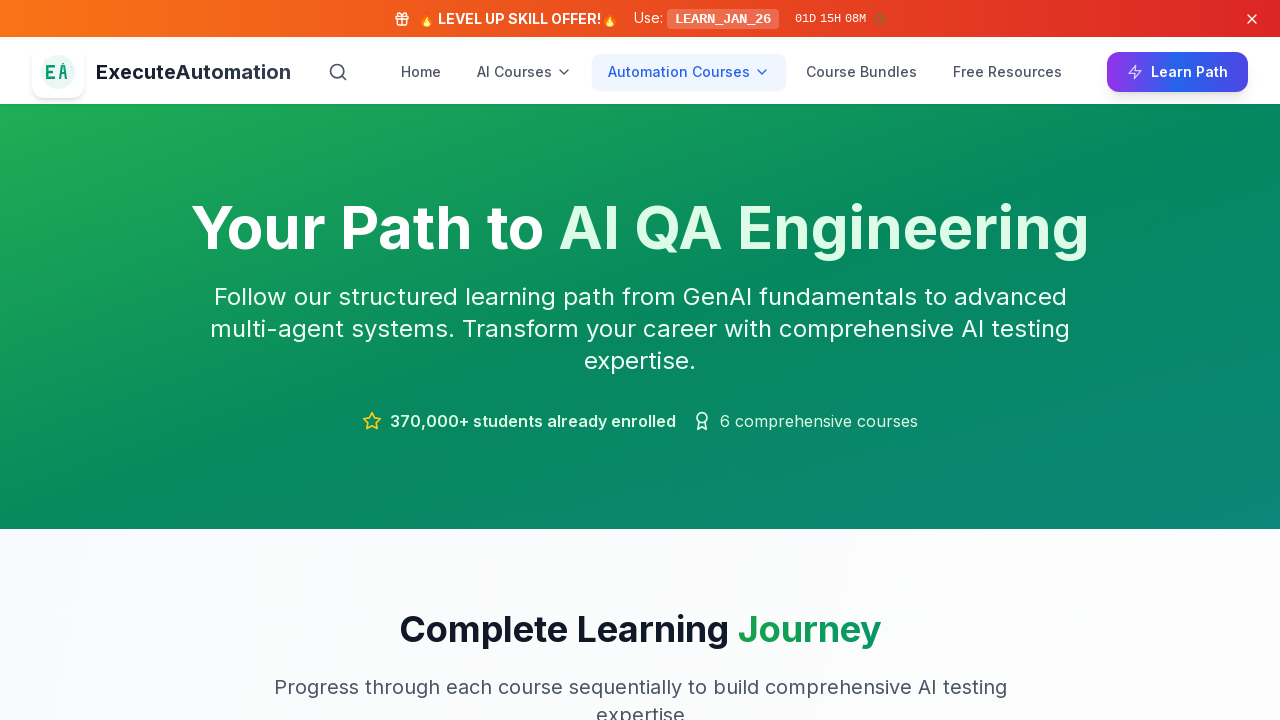

Navigated back to the base page
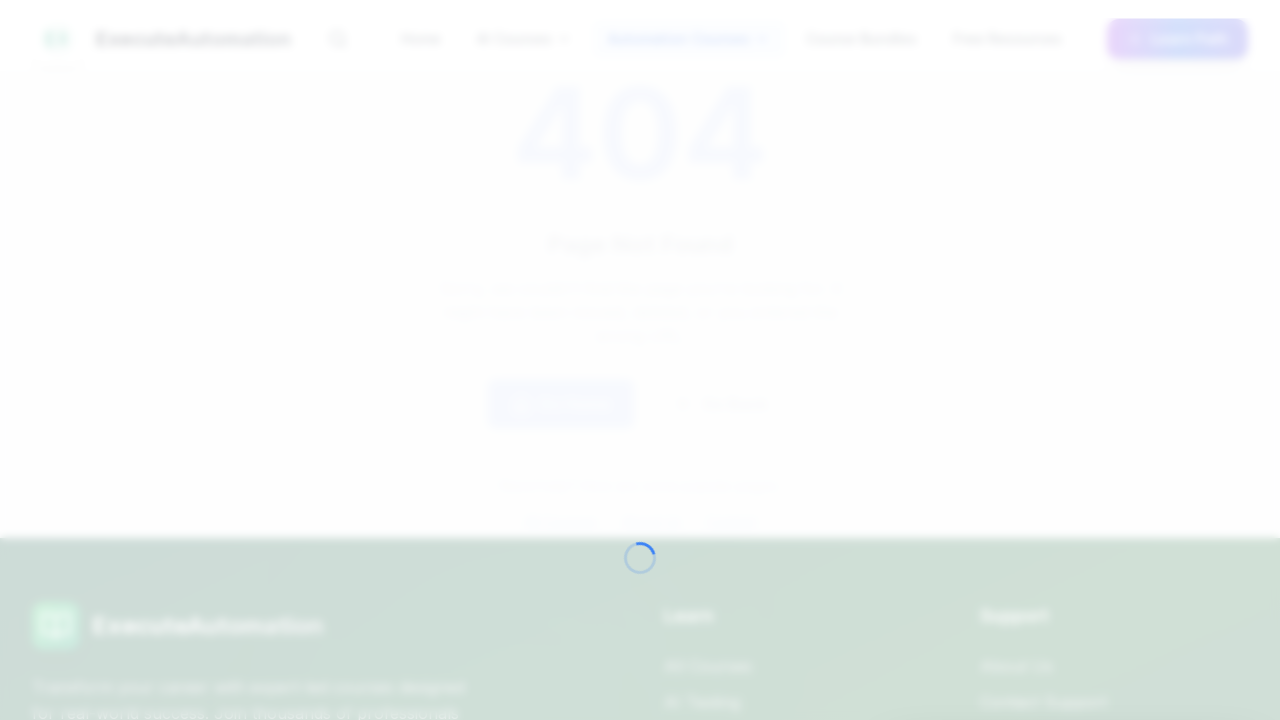

Waited for base page to load after navigation
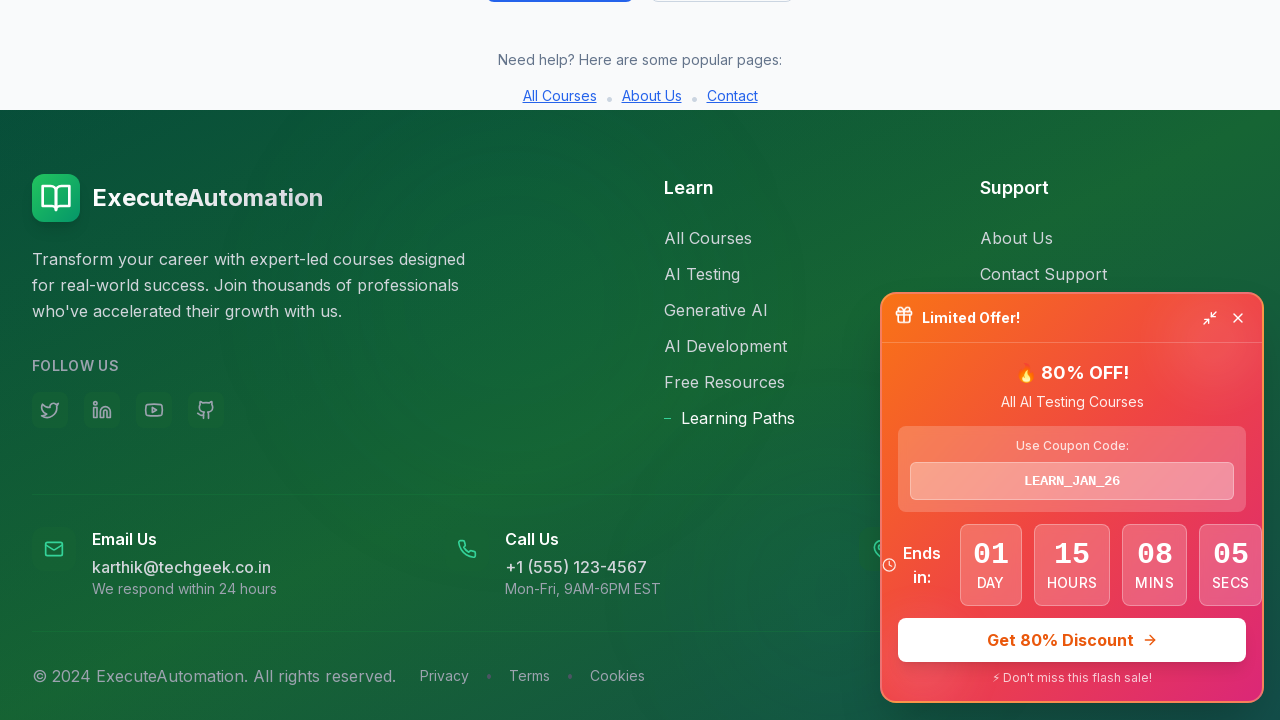

Clicked link: 'About Us' at (652, 112) on a:has-text('About Us')
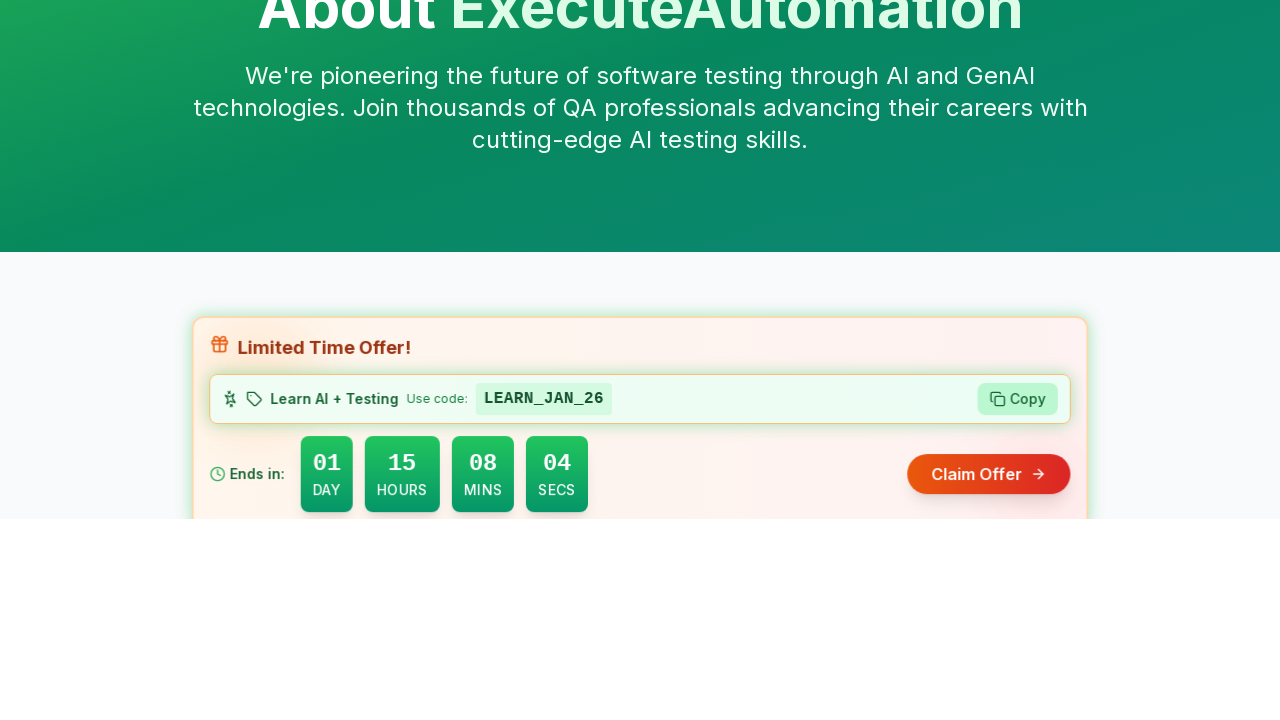

Waited for page to load after clicking link
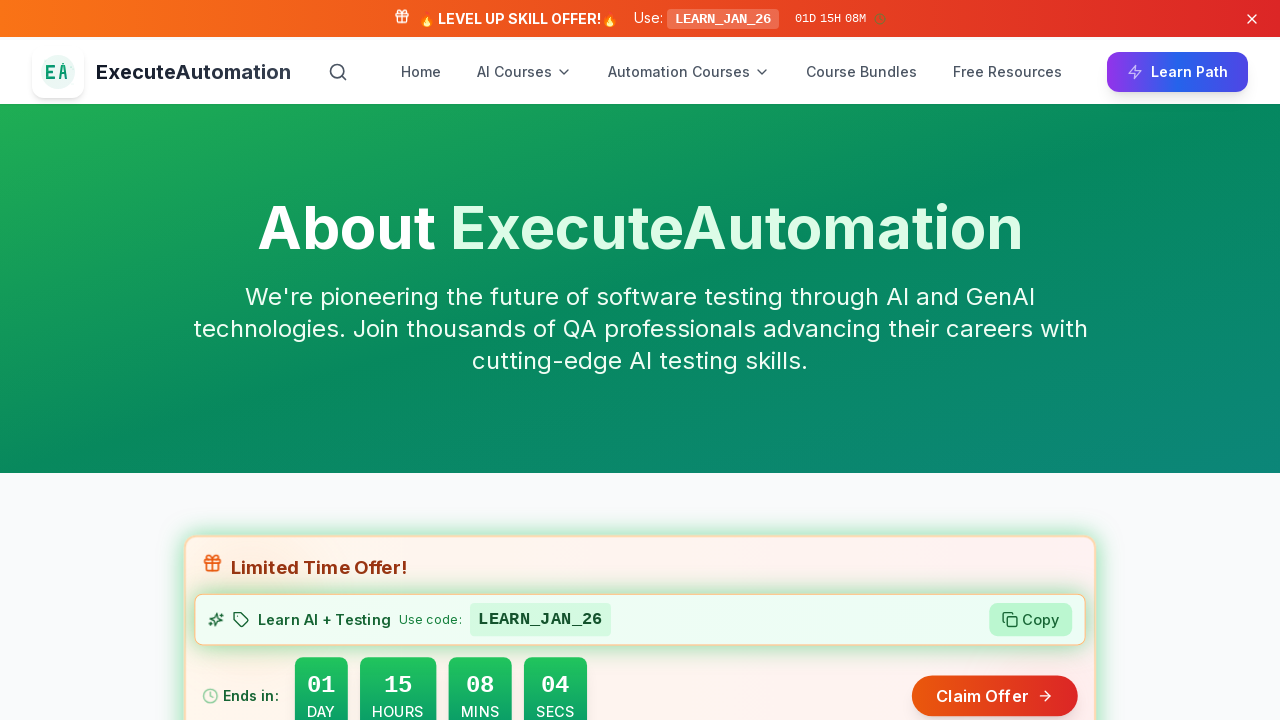

Verified link 'About Us' is working (page title: ExecuteAutomation)
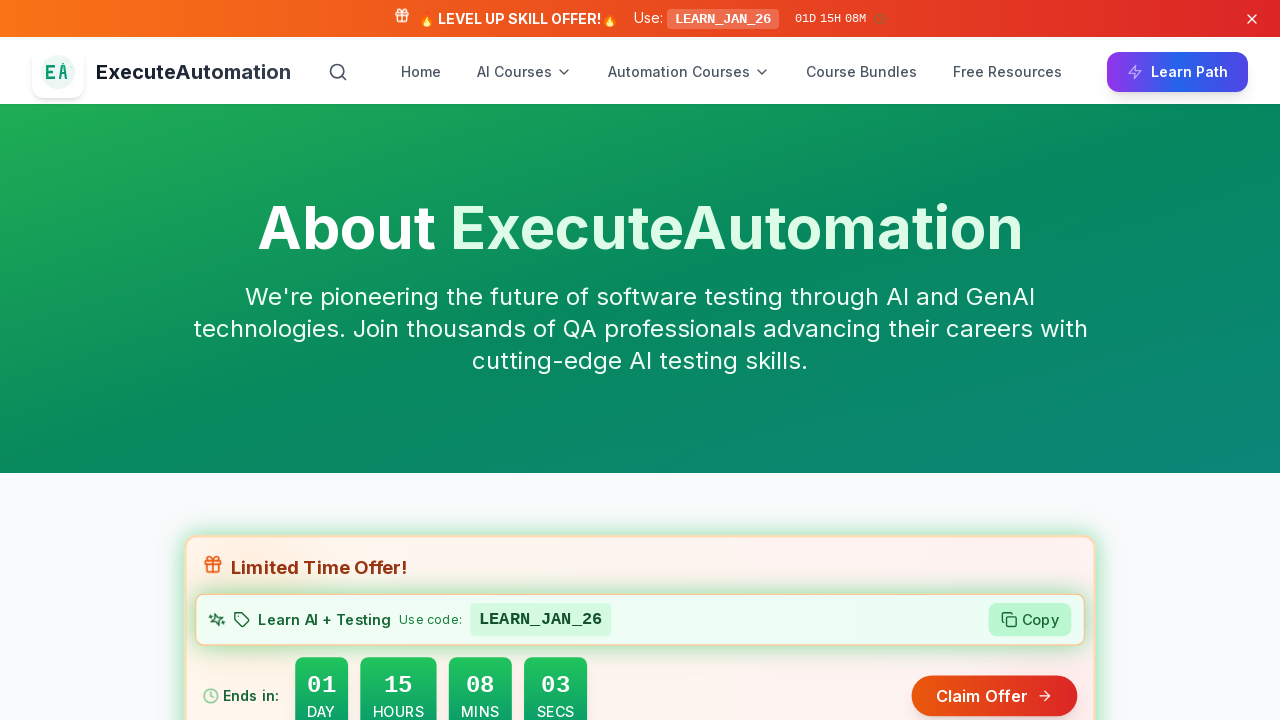

Navigated back to the base page
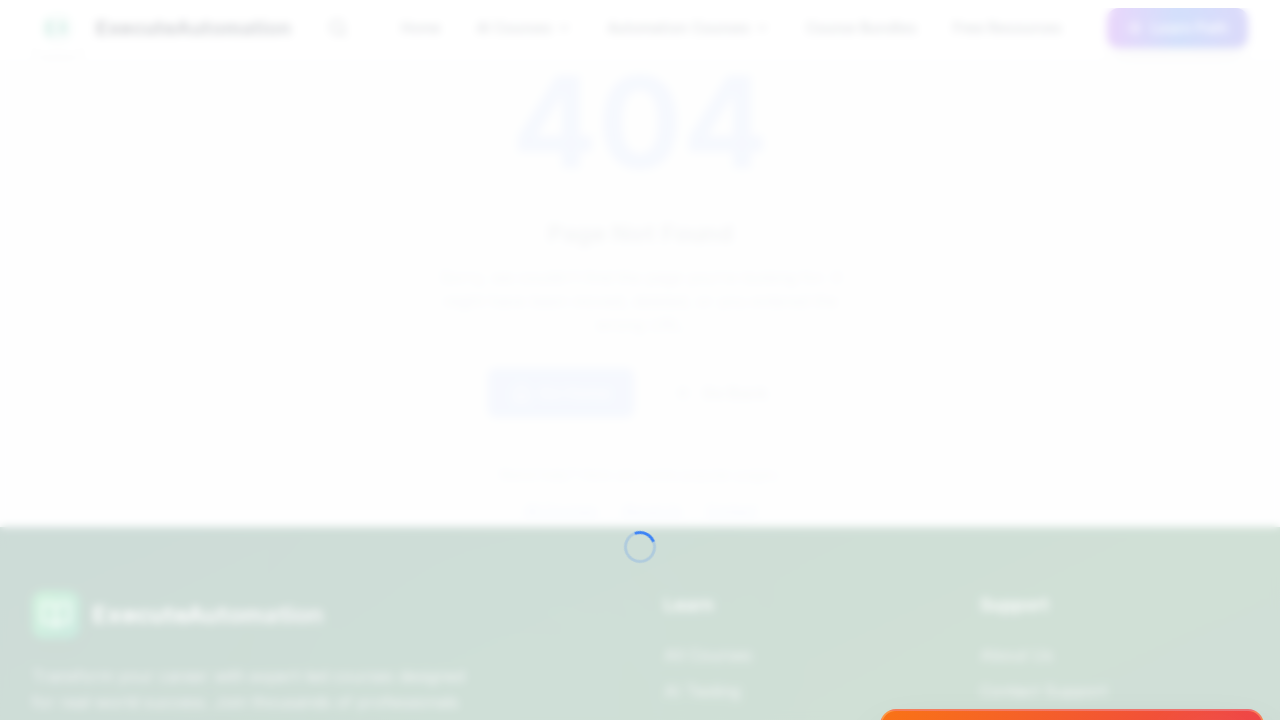

Waited for base page to load after navigation
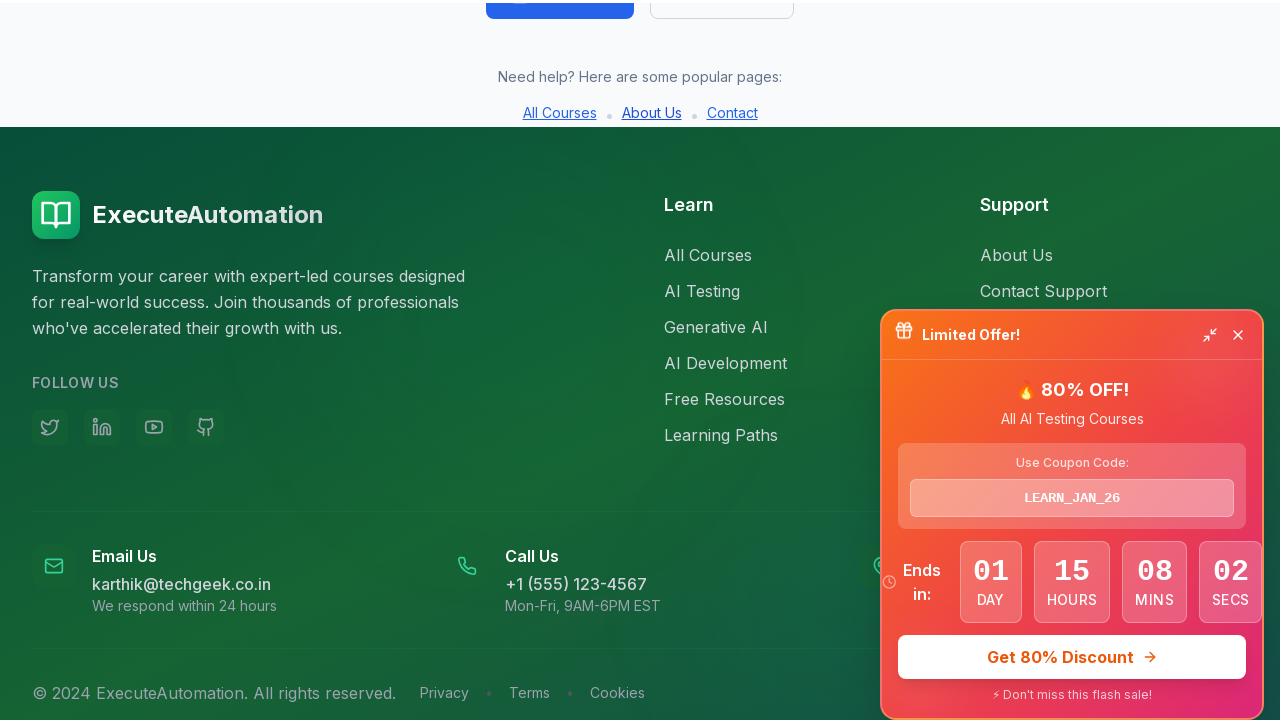

Clicked link: 'Contact Support' at (1114, 288) on a:has-text('Contact Support')
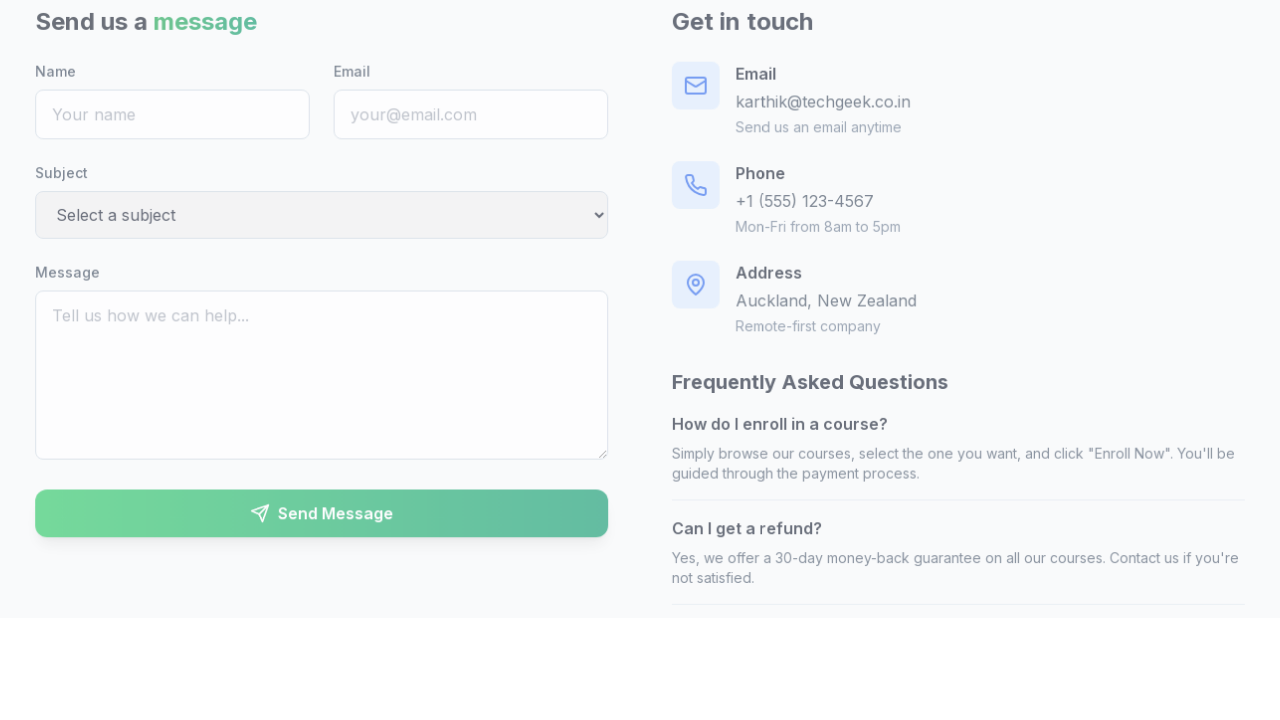

Waited for page to load after clicking link
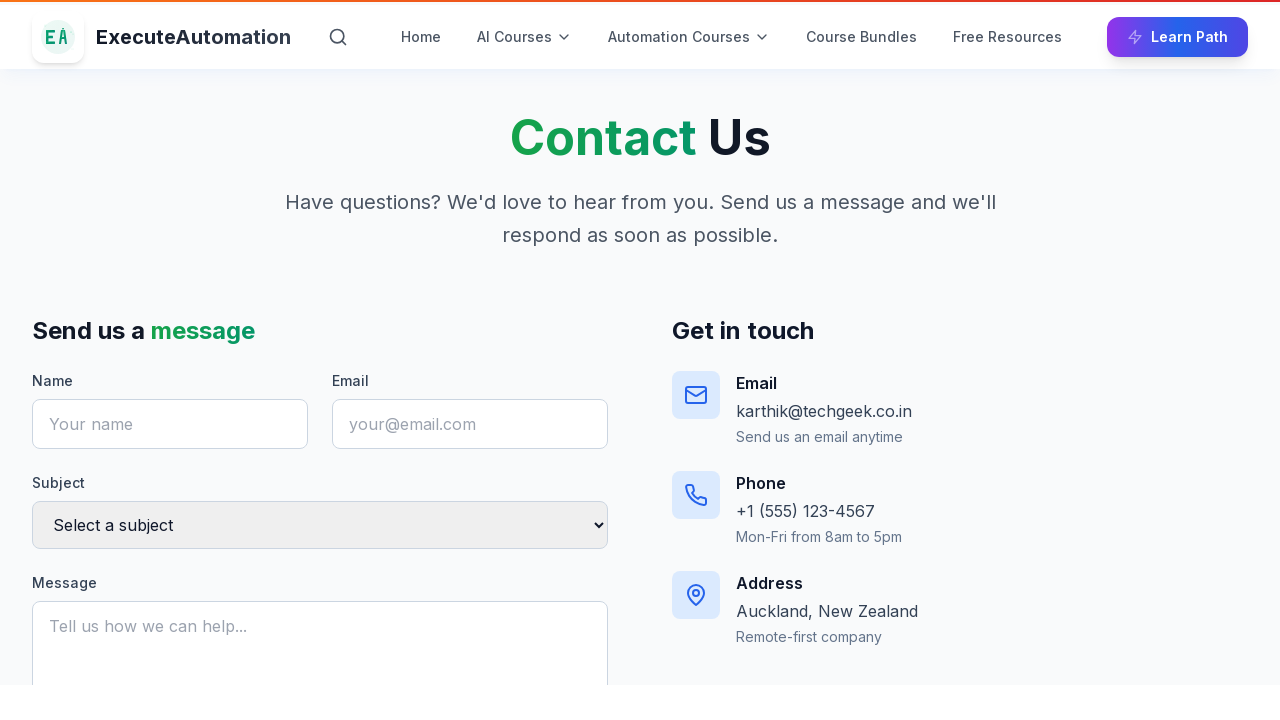

Verified link 'Contact Support' is working (page title: ExecuteAutomation)
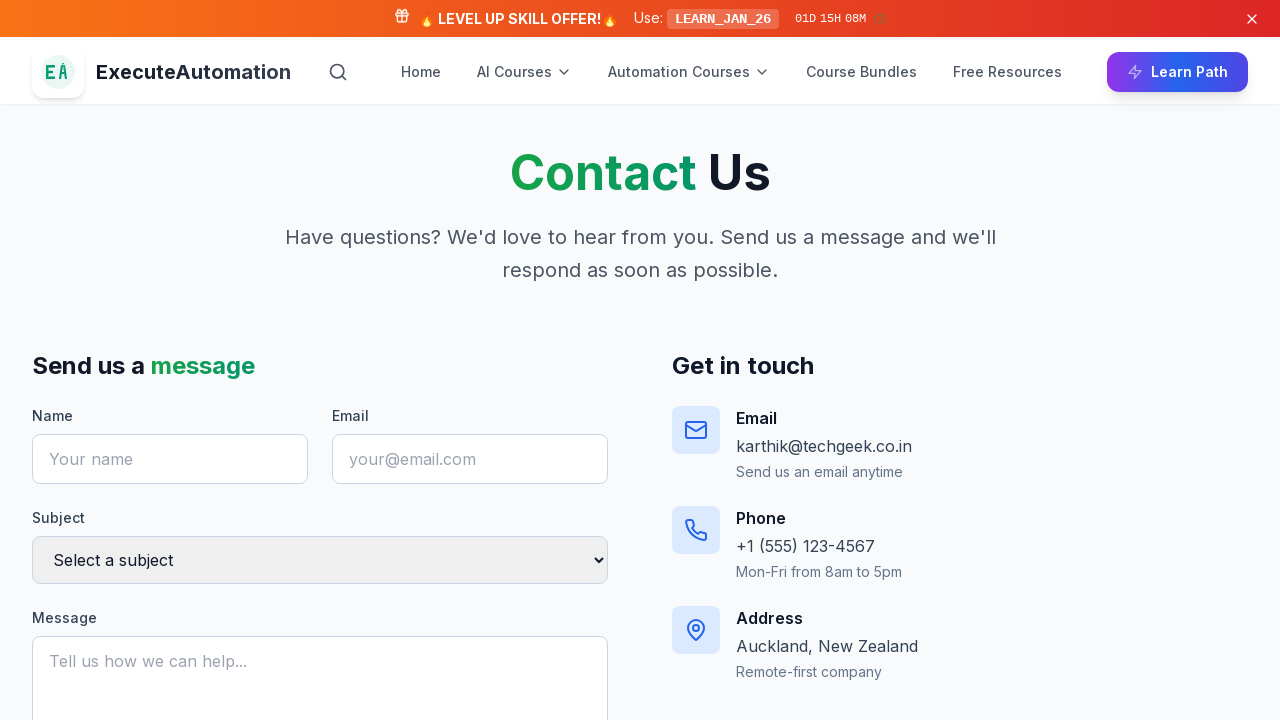

Navigated back to the base page
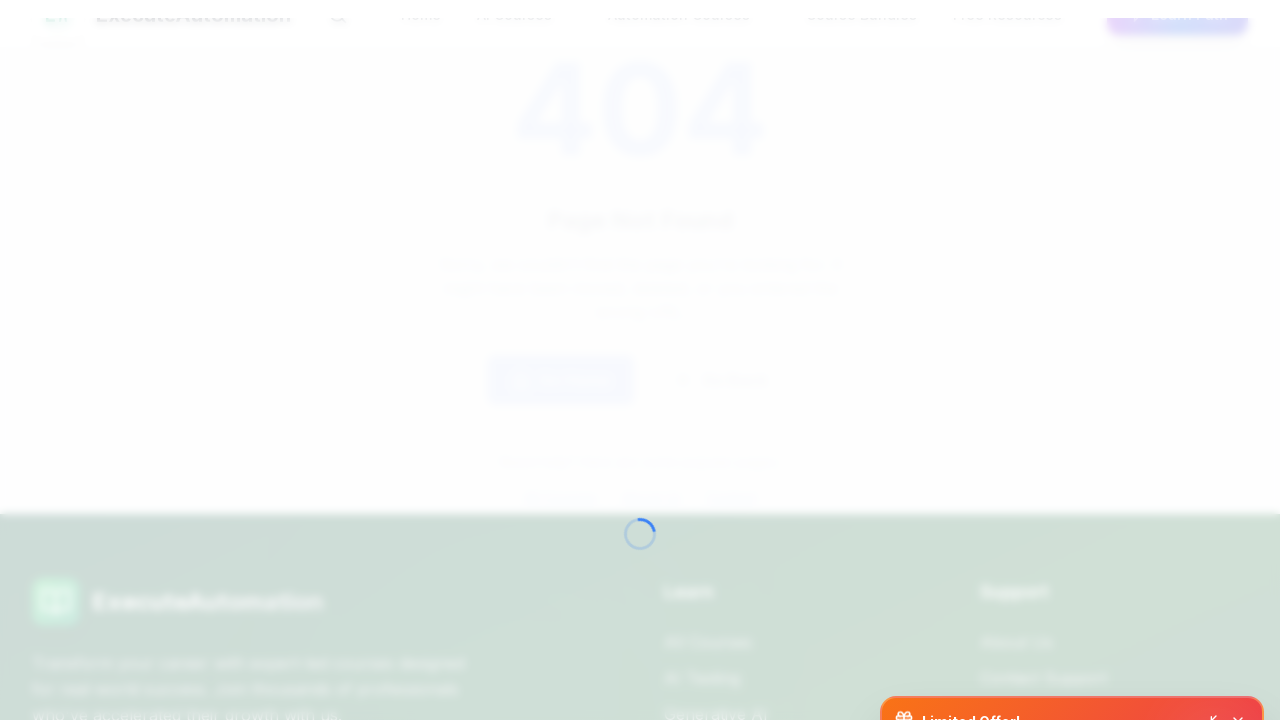

Waited for base page to load after navigation
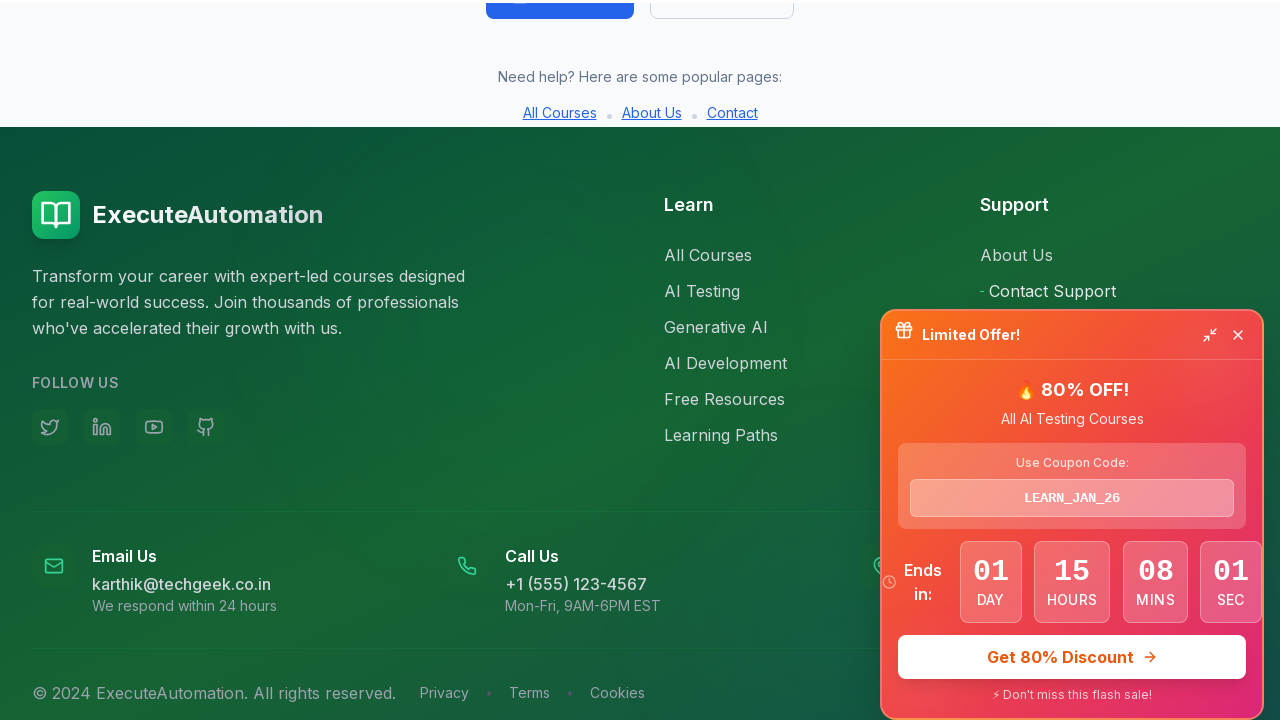

Failed to test link 'Help Center': Page.click: Timeout 5000ms exceeded.
Call log:
  - waiting for locator("a:has-text('Help Center')")
  -     - locator resolved to <a href="/help" class="text-gray-300 hover:text-white transition-colors duration-200 flex items-center group">…</a>
  -   - attempting click action
  -     2 × waiting for element to be visible, enabled and stable
  -       - element is visible, enabled and stable
  -       - scrolling into view if needed
  -       - done scrolling
  -       - <div class="relative flex items-center justify-between p-3 border-b border-white/20">…</div> from <div class="fixed bottom-4 right-4 z-50 max-w-sm w-full mx-4 sm:mx-0 animate-slide-up">…</div> subtree intercepts pointer events
  -     - retrying click action
  -     - waiting 20ms
  -     2 × waiting for element to be visible, enabled and stable
  -       - element is not stable
  -     - retrying click action
  -       - waiting 100ms
  -     - waiting for element to be visible, enabled and stable
  -     - element is not stable
  -   8 × retrying click action
  -       - waiting 500ms
  -       - waiting for element to be visible, enabled and stable
  -       - element is visible, enabled and stable
  -       - scrolling into view if needed
  -       - done scrolling
  -       - <div class="relative flex items-center justify-between p-3 border-b border-white/20">…</div> from <div class="fixed bottom-4 right-4 z-50 max-w-sm w-full mx-4 sm:mx-0 animate-slide-up">…</div> subtree intercepts pointer events
  -   - retrying click action
  -     - waiting 500ms
 at (1114, 310) on a:has-text('Help Center')
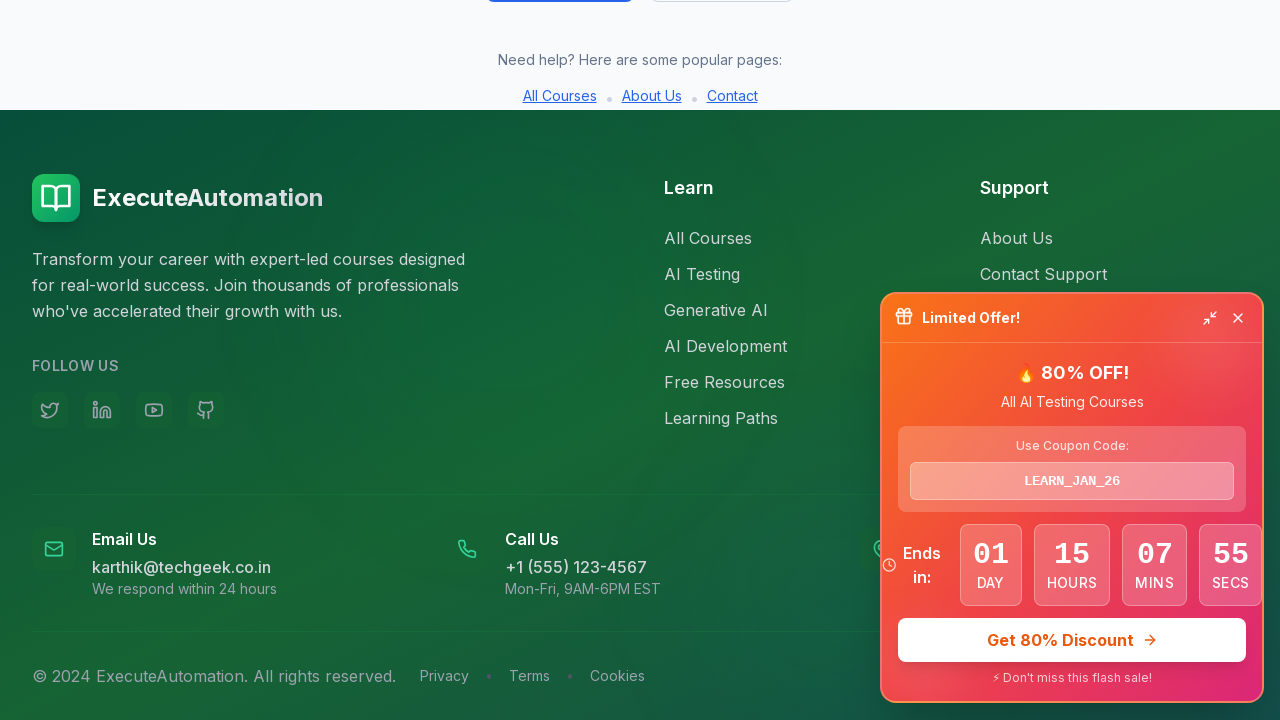

Navigated to base URL due to exception
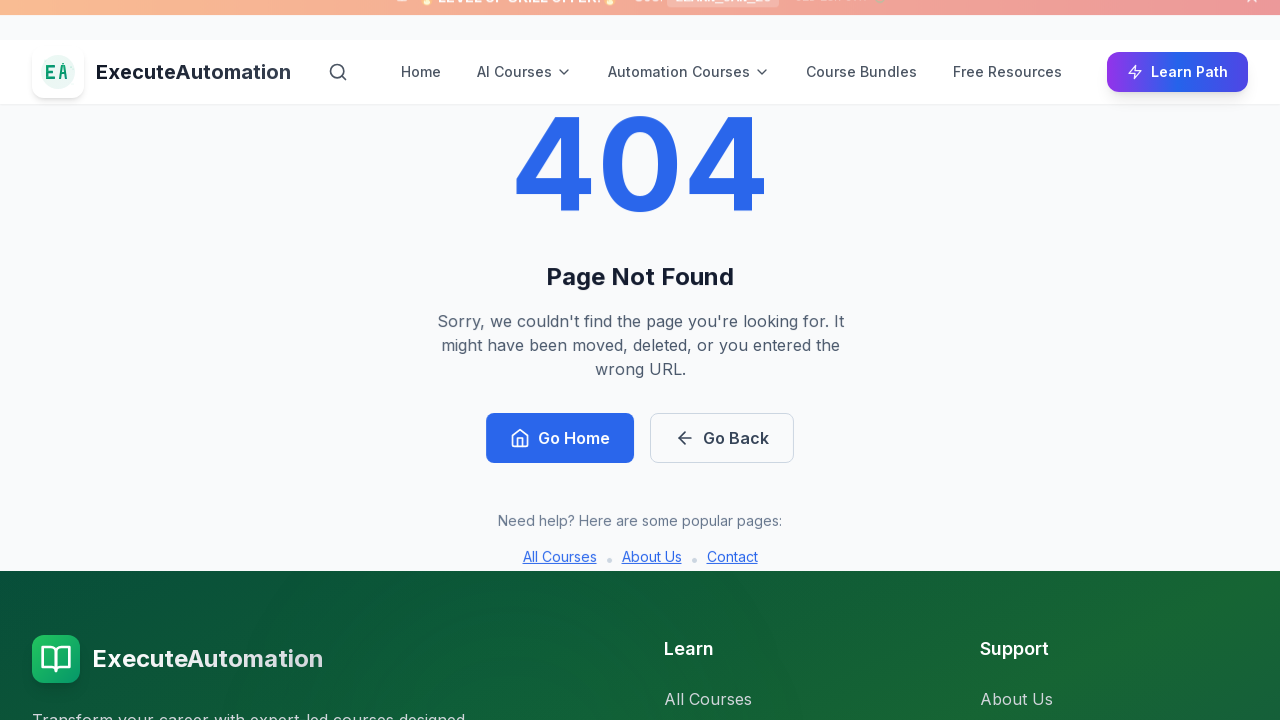

Clicked link: 'Privacy Policy' at (1114, 410) on a:has-text('Privacy Policy')
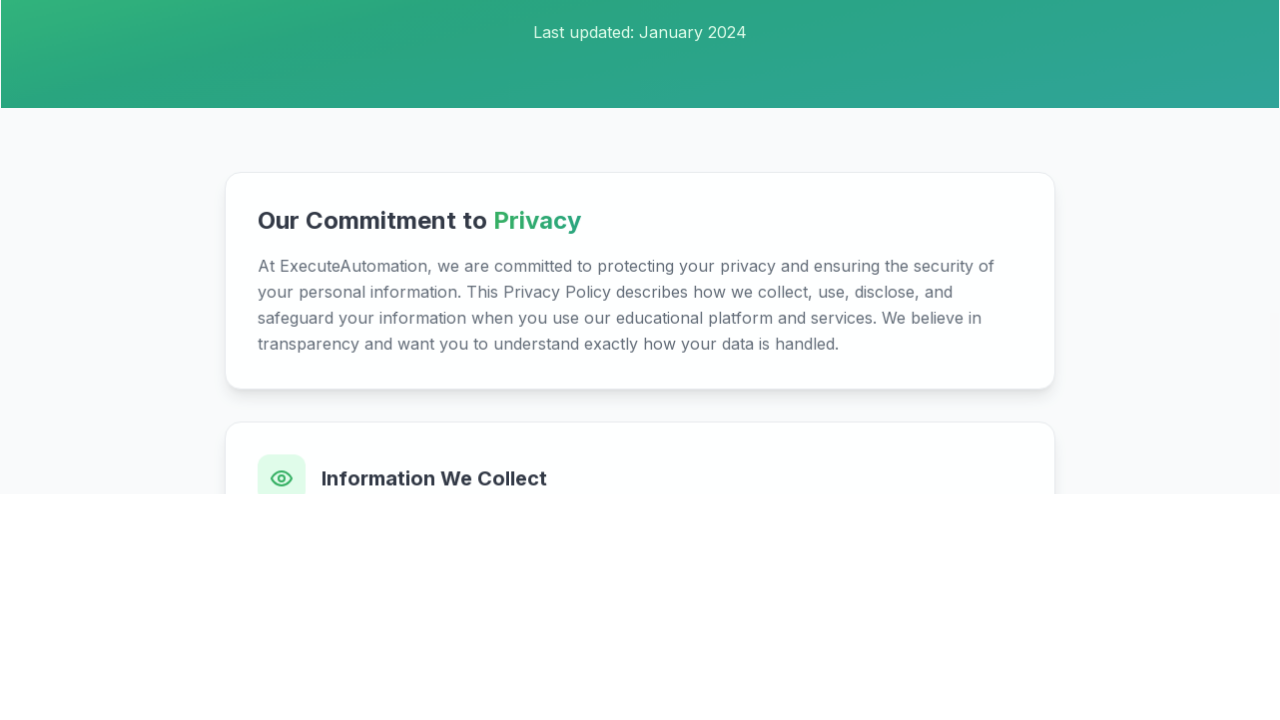

Waited for page to load after clicking link
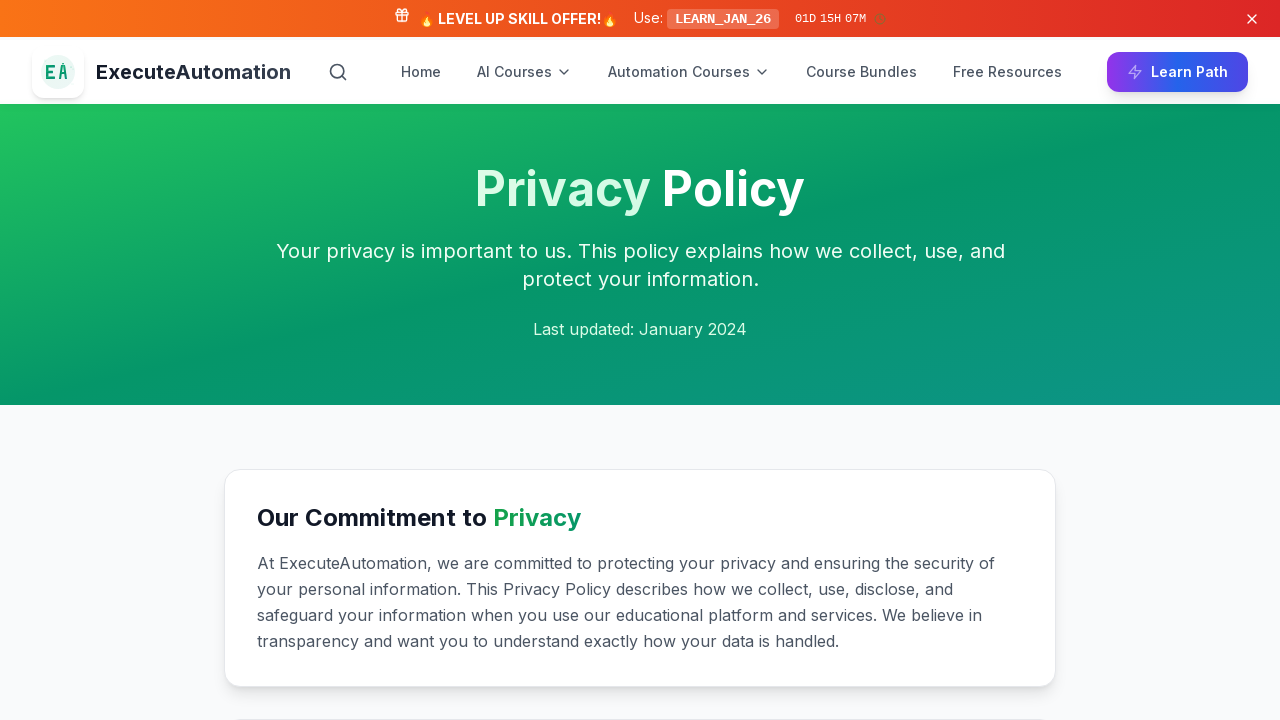

Verified link 'Privacy Policy' is working (page title: ExecuteAutomation)
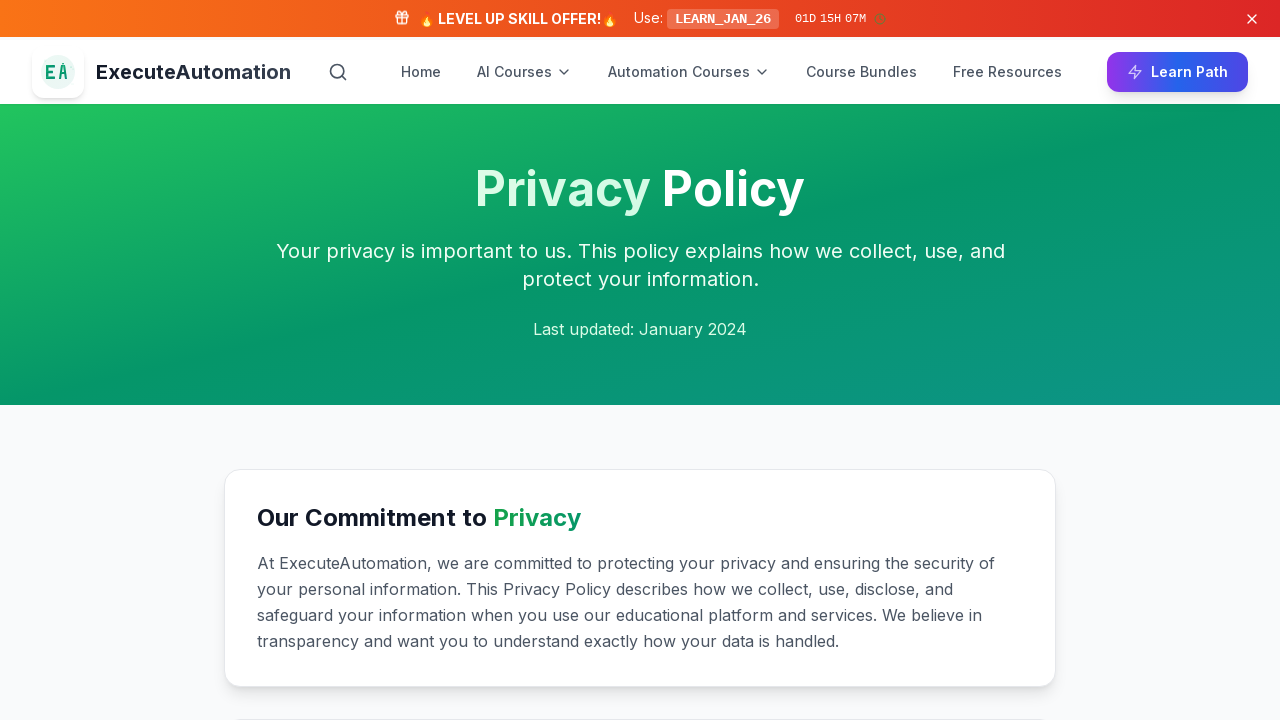

Navigated back to the base page
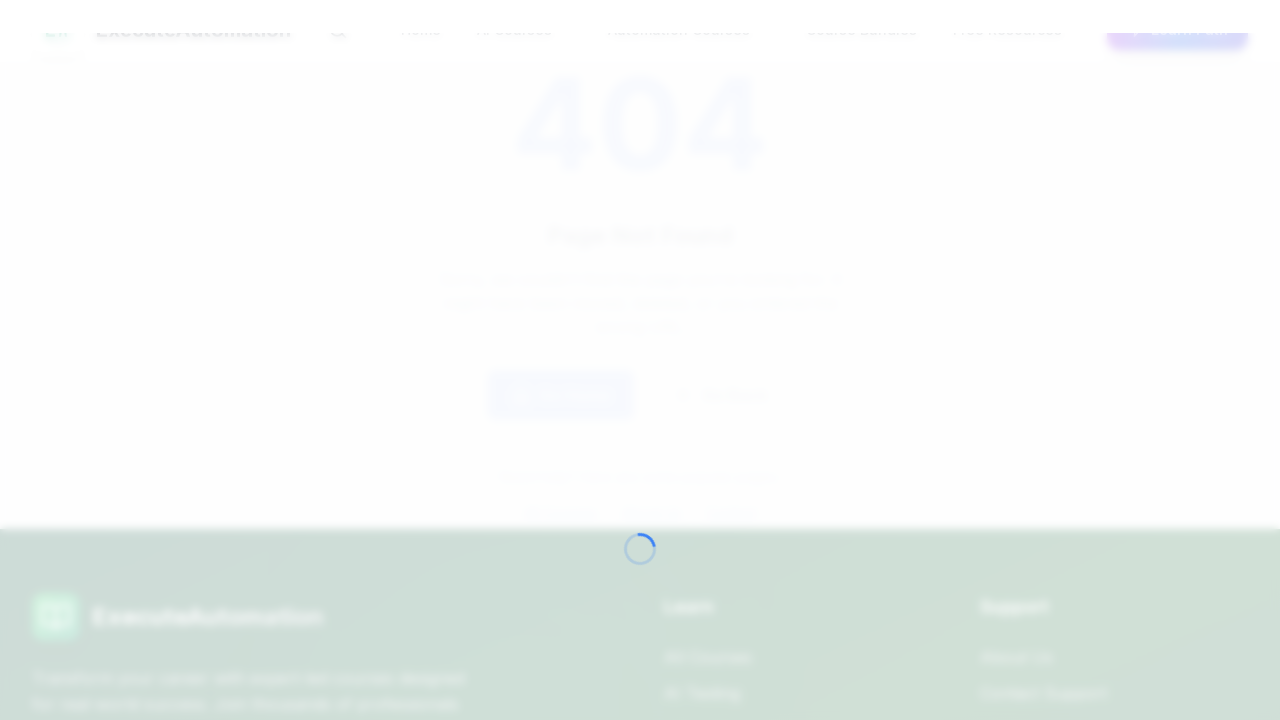

Waited for base page to load after navigation
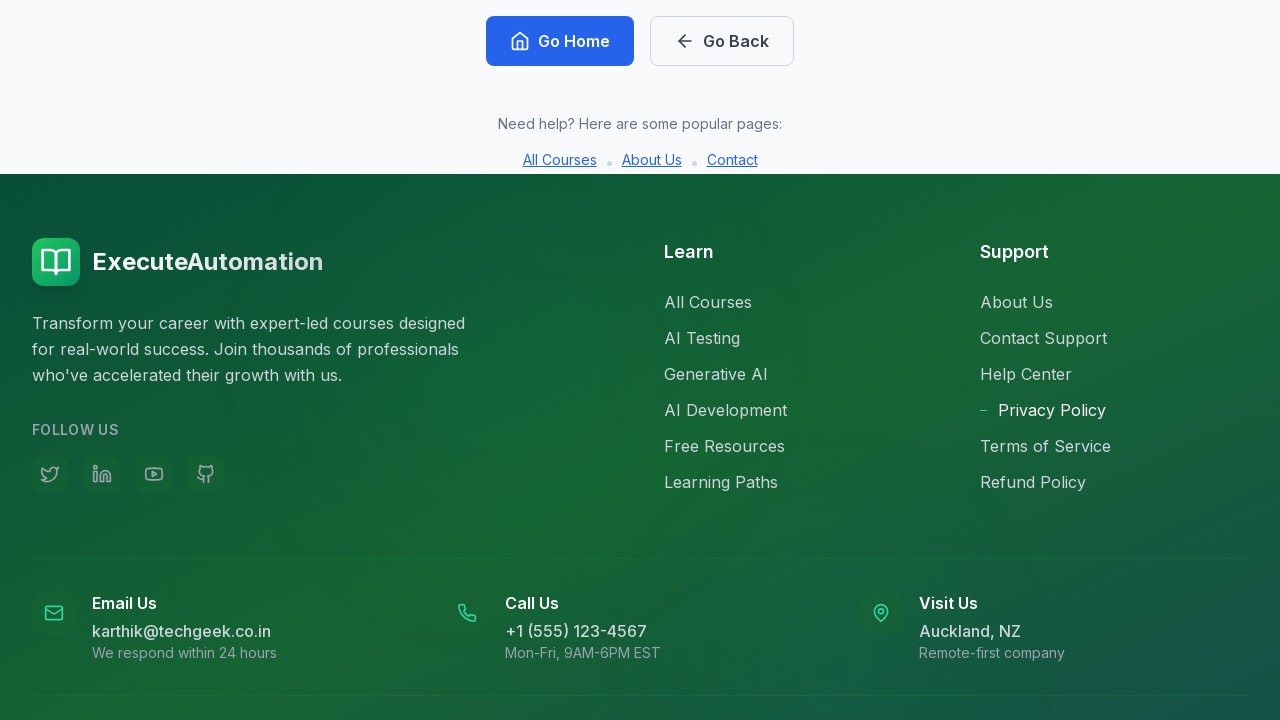

Clicked link: 'Terms of Service' at (1114, 446) on a:has-text('Terms of Service')
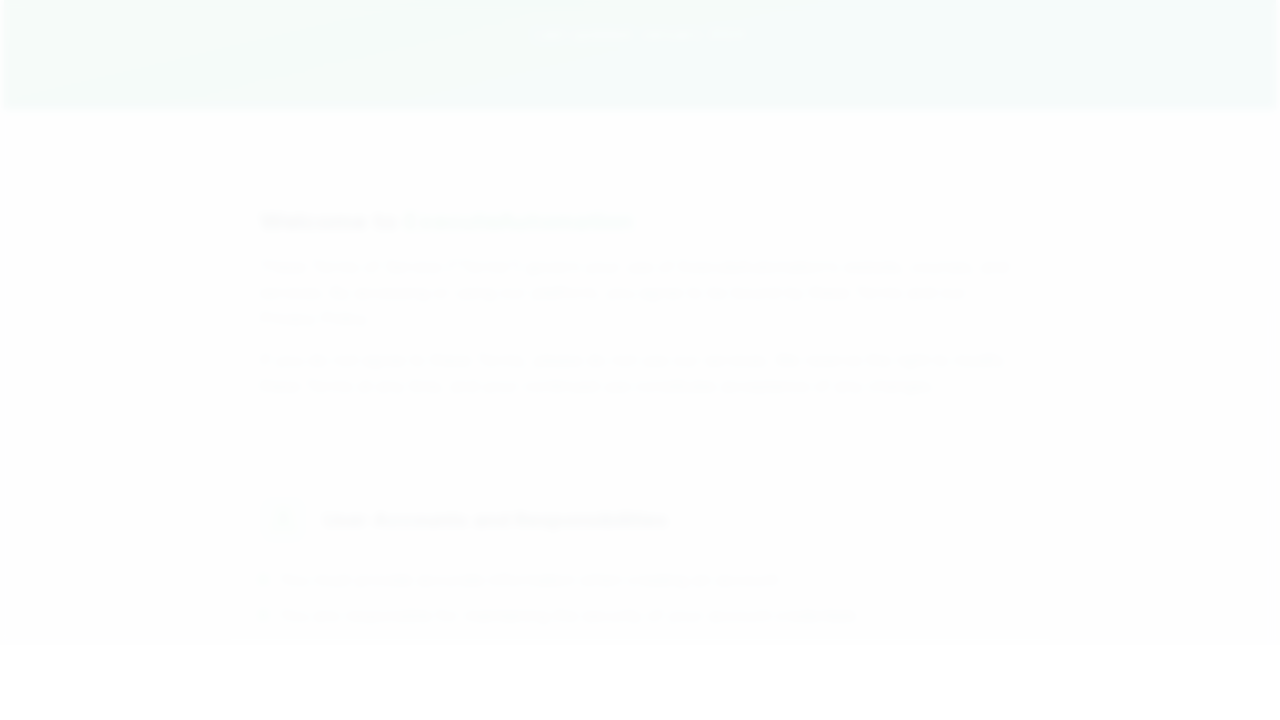

Waited for page to load after clicking link
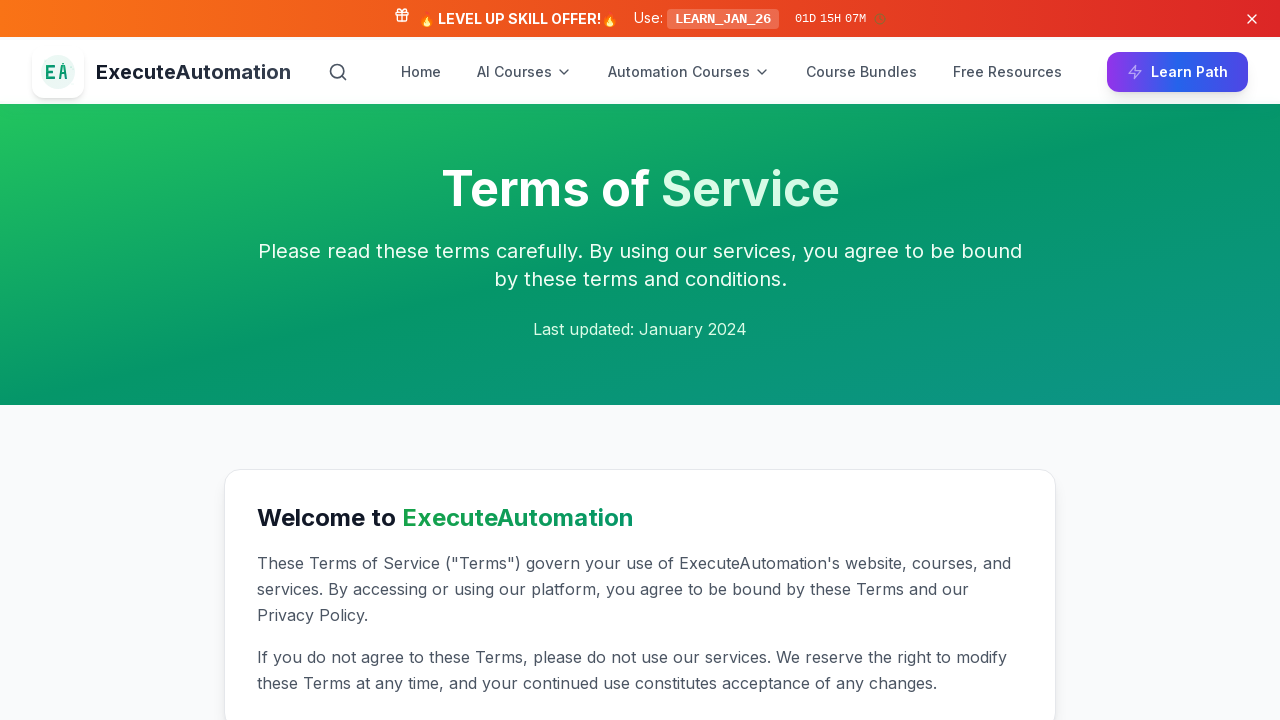

Verified link 'Terms of Service' is working (page title: ExecuteAutomation)
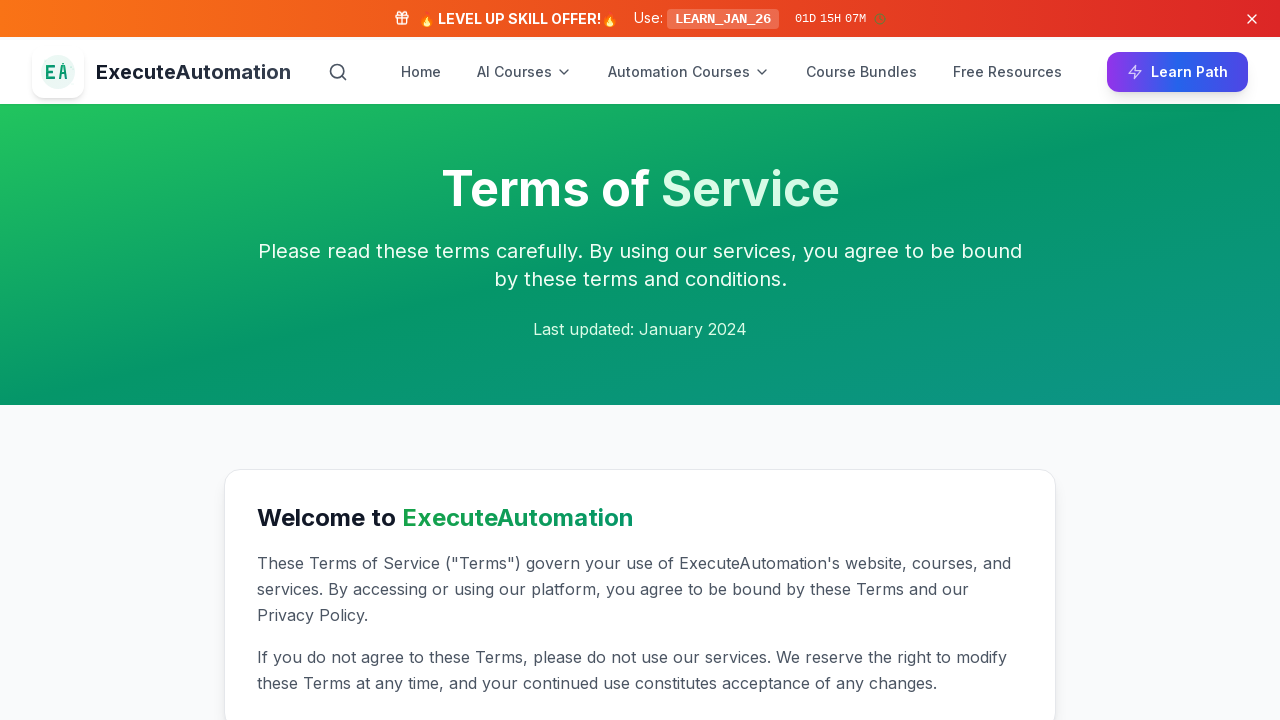

Navigated back to the base page
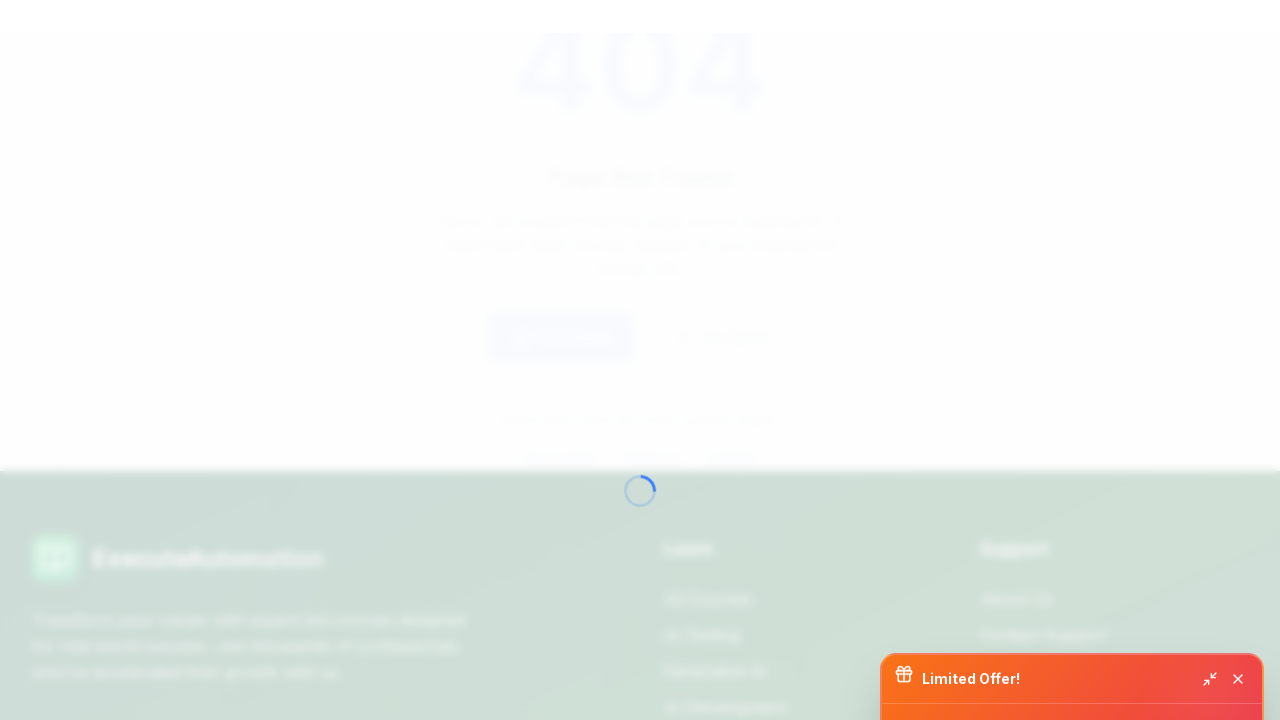

Waited for base page to load after navigation
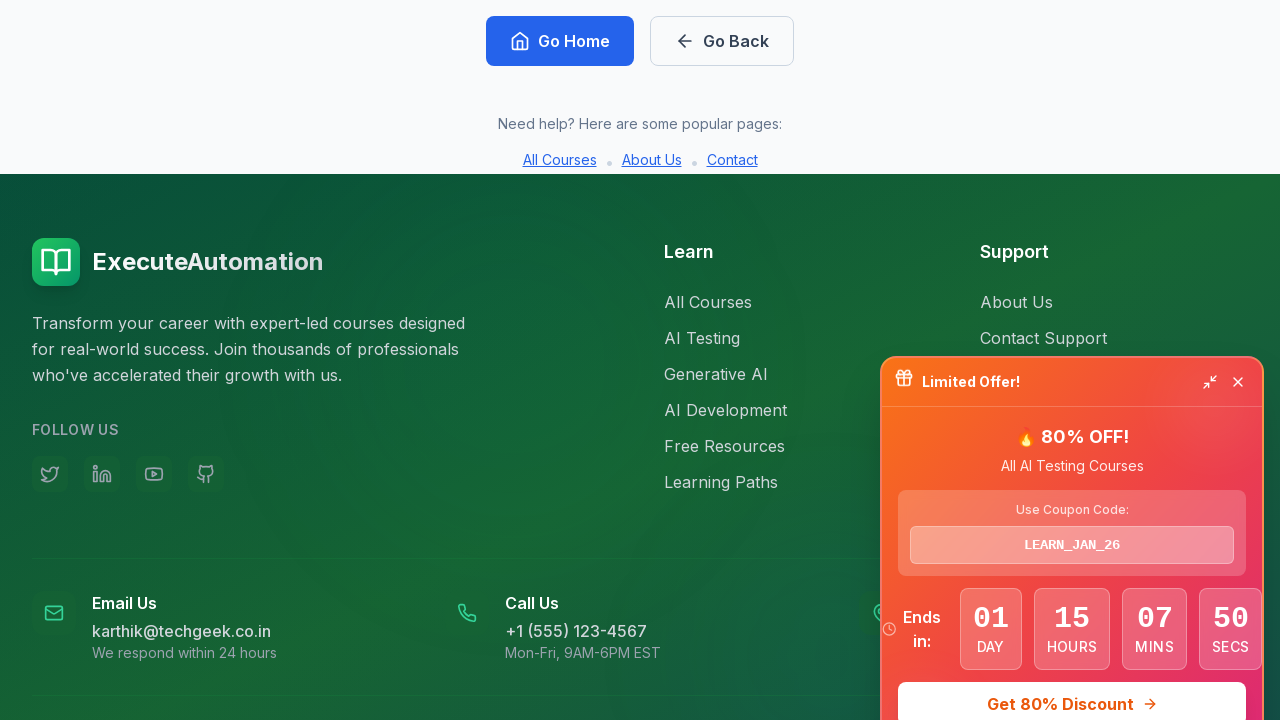

Failed to test link 'Refund Policy': Page.click: Timeout 5000ms exceeded.
Call log:
  - waiting for locator("a:has-text('Refund Policy')")
  -     - locator resolved to <a href="/refund" class="text-gray-300 hover:text-white transition-colors duration-200 flex items-center group">…</a>
  -   - attempting click action
  -     2 × waiting for element to be visible, enabled and stable
  -       - element is visible, enabled and stable
  -       - scrolling into view if needed
  -       - done scrolling
  -       - <div class="relative p-4 space-y-3">…</div> from <div class="fixed bottom-4 right-4 z-50 max-w-sm w-full mx-4 sm:mx-0 animate-slide-up">…</div> subtree intercepts pointer events
  -     - retrying click action
  -     - waiting 20ms
  -     2 × waiting for element to be visible, enabled and stable
  -       - element is not stable
  -     - retrying click action
  -       - waiting 100ms
  -     9 × waiting for element to be visible, enabled and stable
  -       - element is visible, enabled and stable
  -       - scrolling into view if needed
  -       - done scrolling
  -       - <div class="relative p-4 space-y-3">…</div> from <div class="fixed bottom-4 right-4 z-50 max-w-sm w-full mx-4 sm:mx-0 animate-slide-up">…</div> subtree intercepts pointer events
  -     - retrying click action
  -       - waiting 500ms
 at (1114, 418) on a:has-text('Refund Policy')
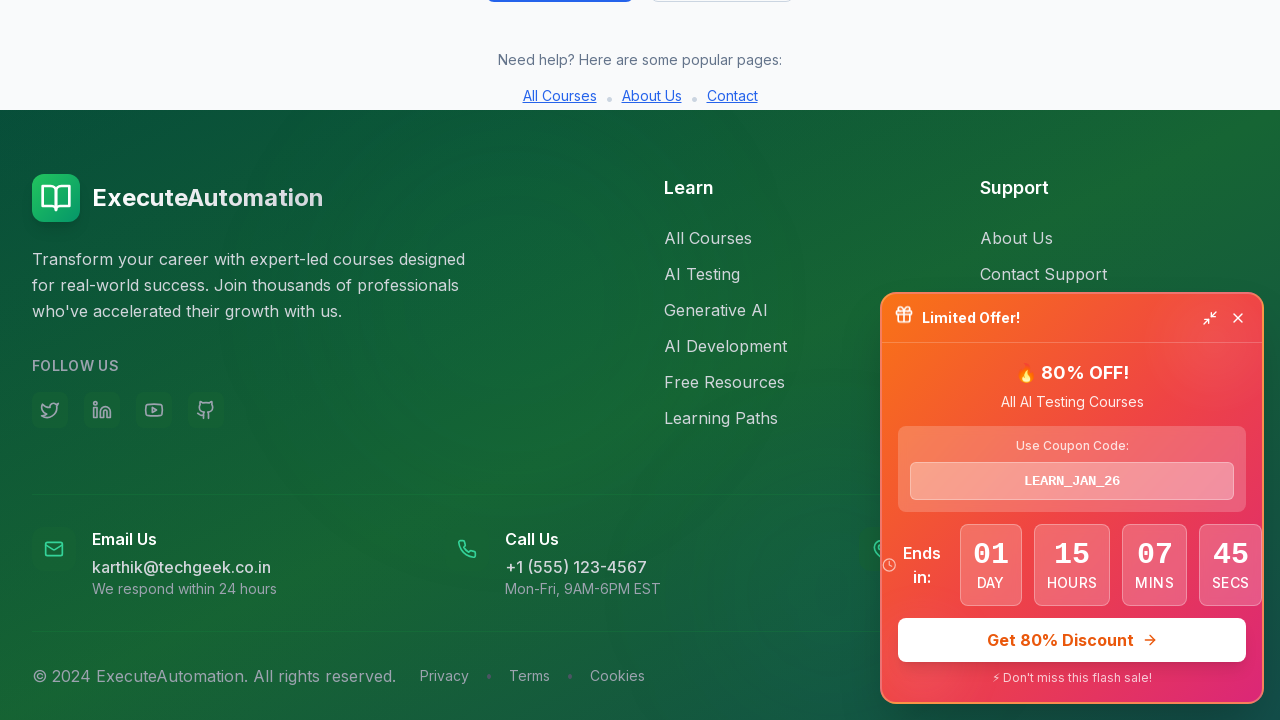

Navigated to base URL due to exception
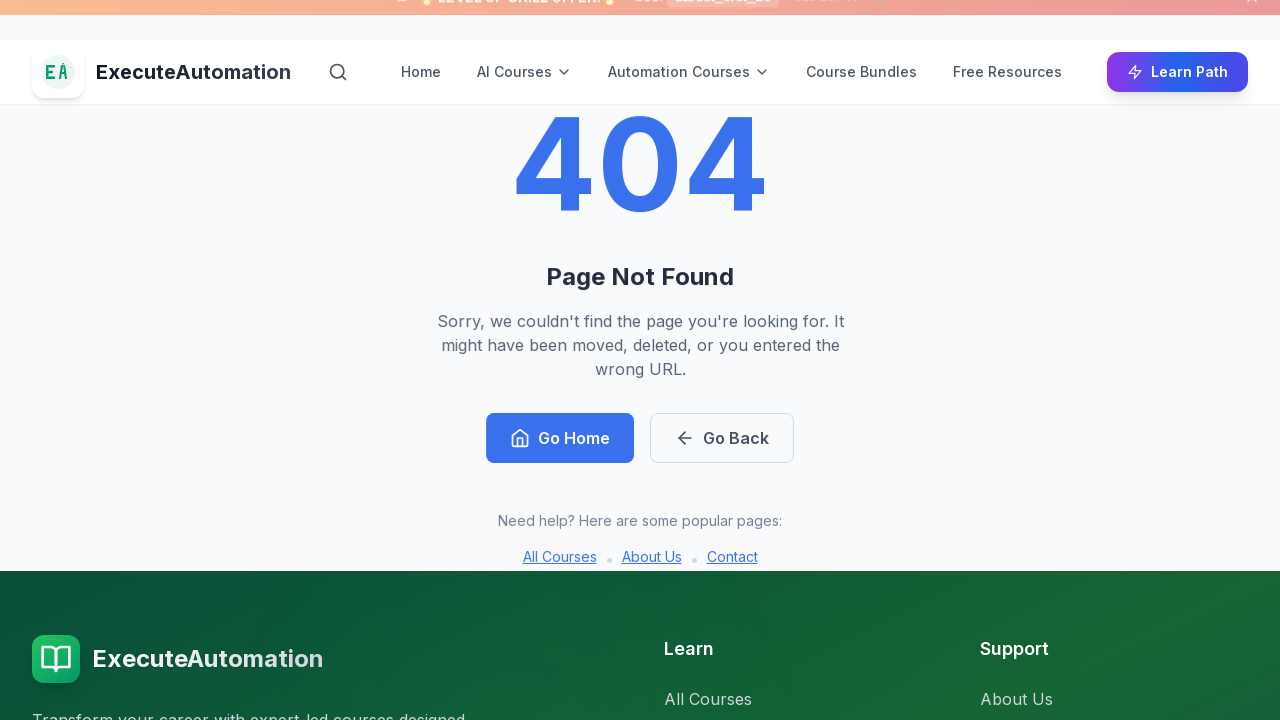

Clicked link: 'Privacy' at (1114, 410) on a:has-text('Privacy')
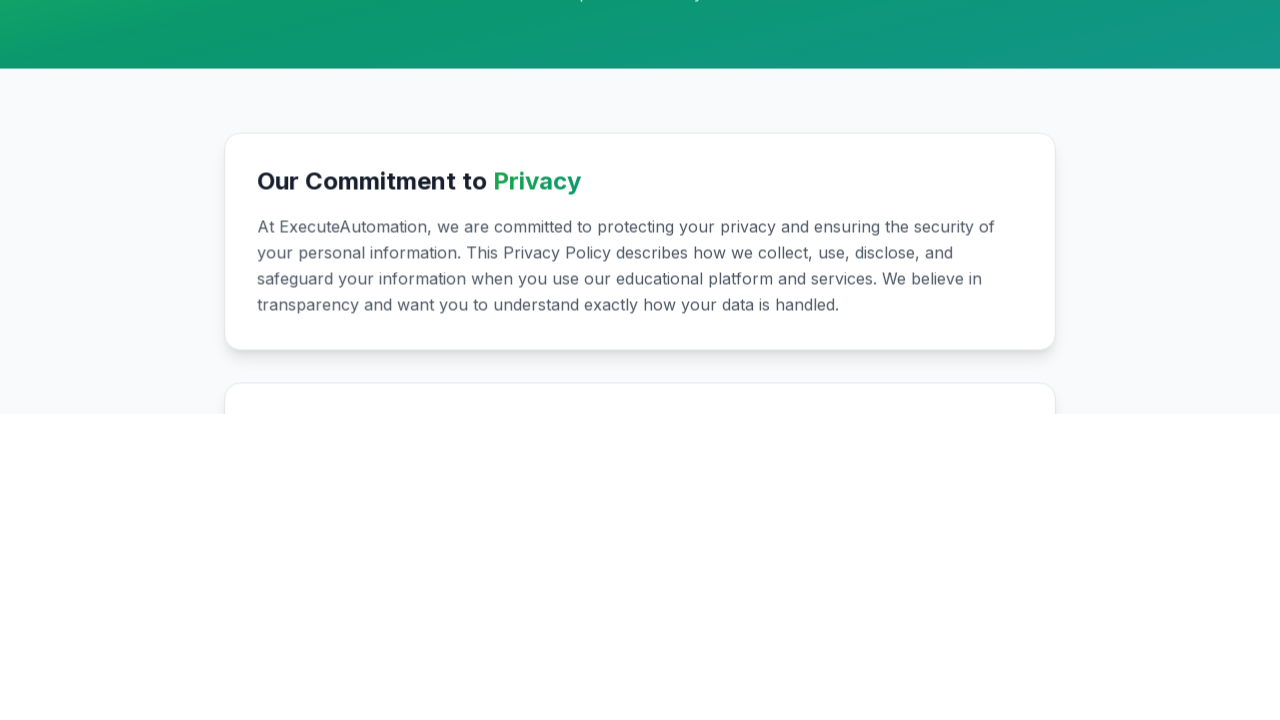

Waited for page to load after clicking link
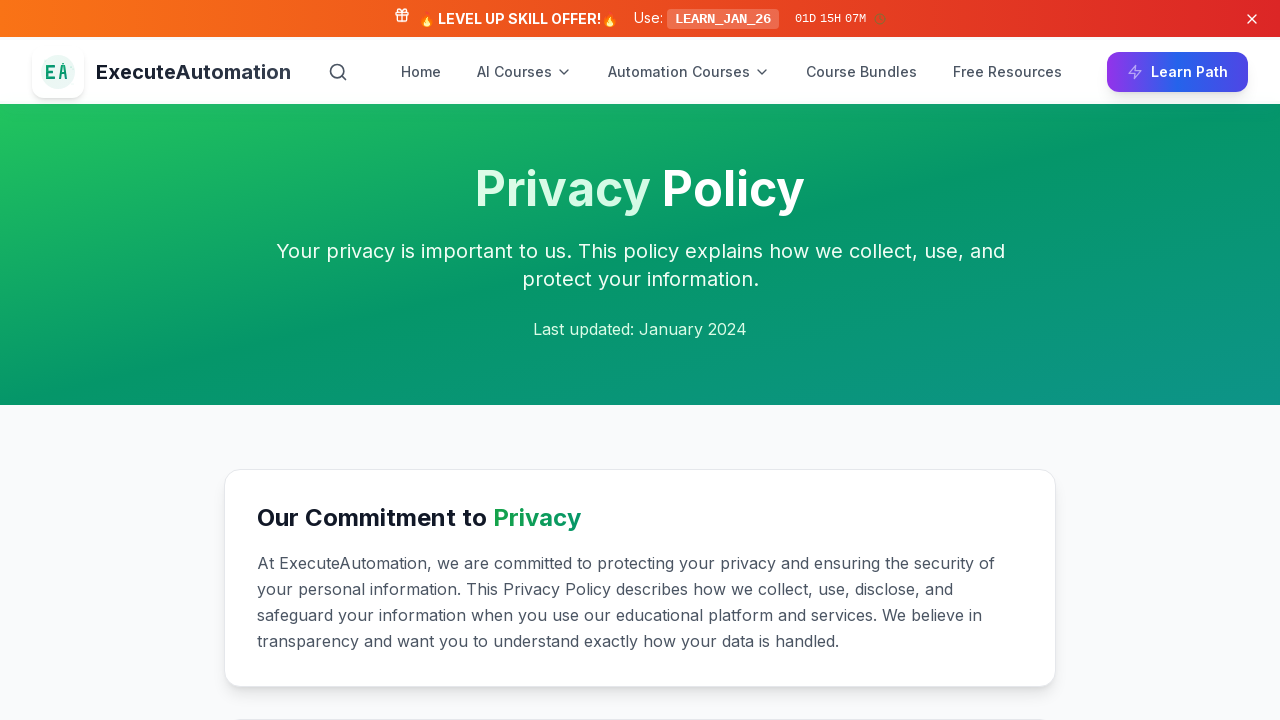

Verified link 'Privacy' is working (page title: ExecuteAutomation)
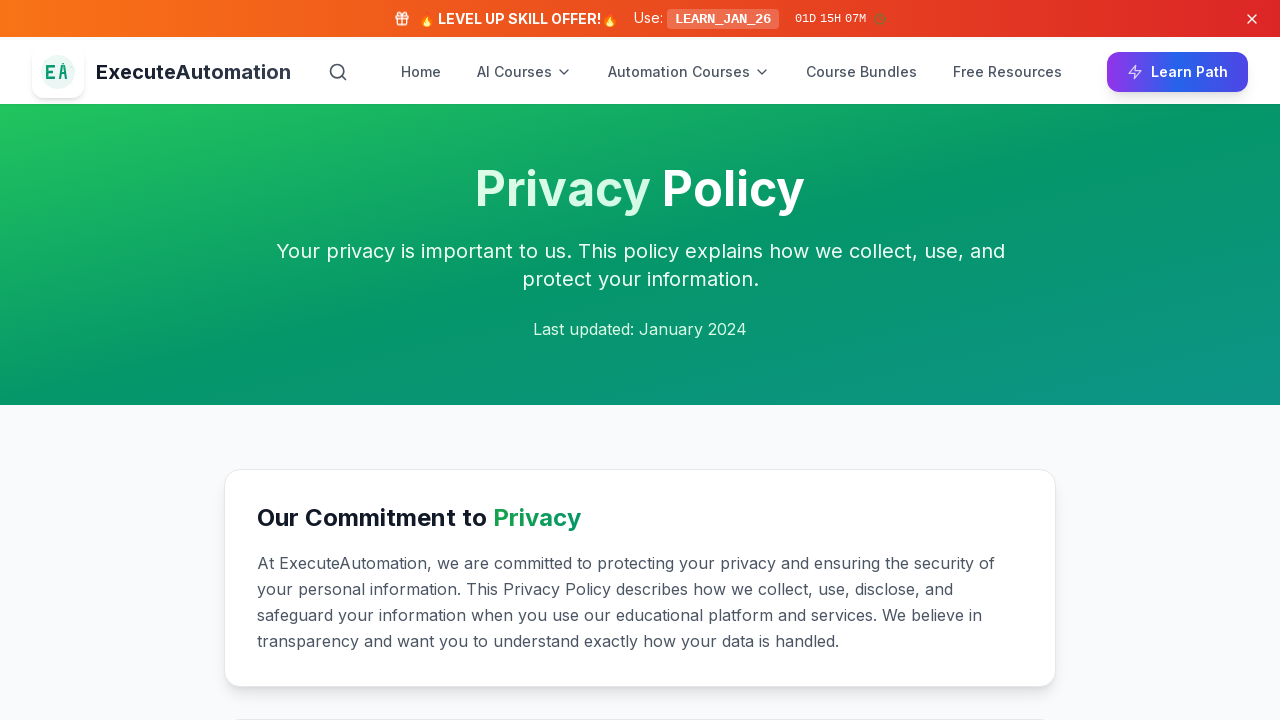

Navigated back to the base page
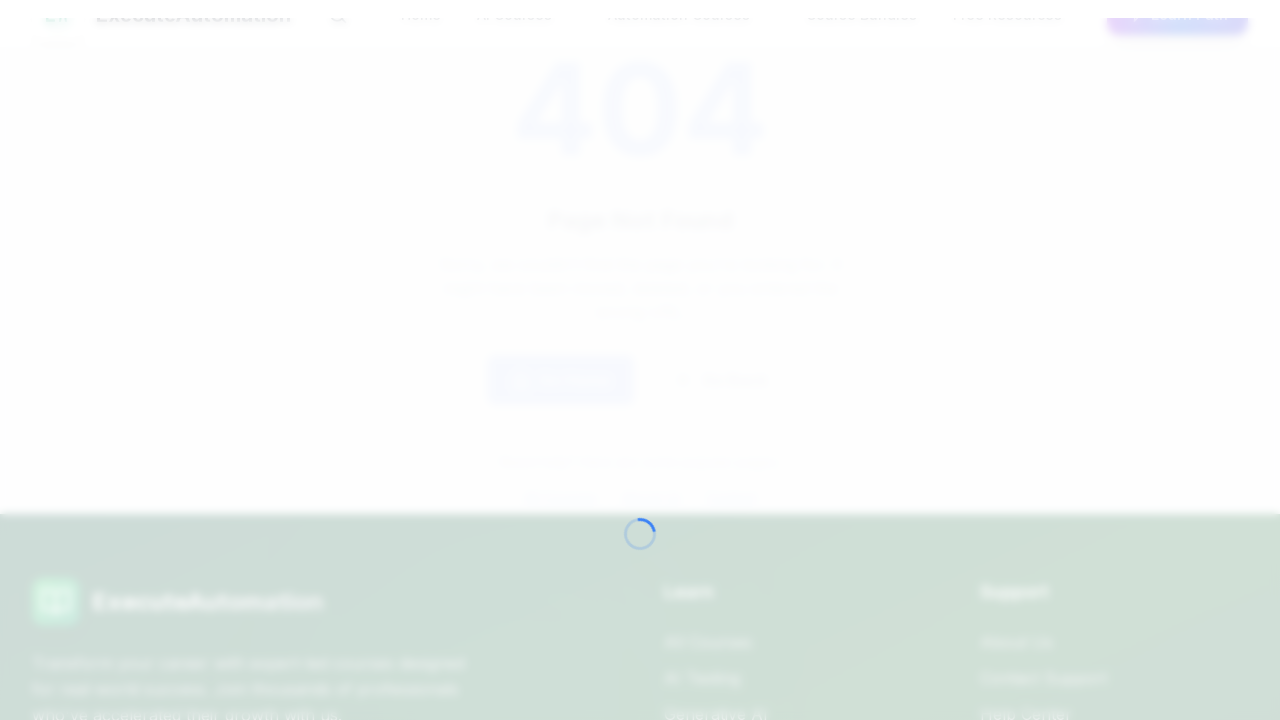

Waited for base page to load after navigation
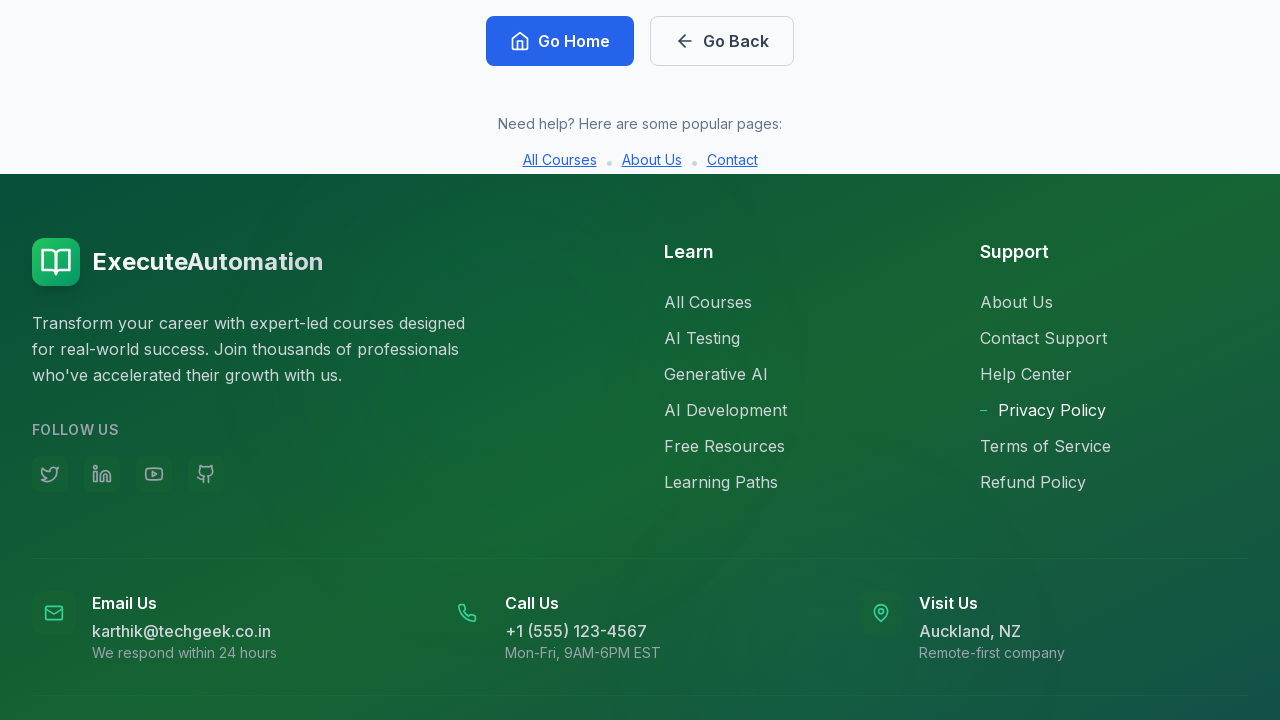

Clicked link: 'Terms' at (1114, 446) on a:has-text('Terms')
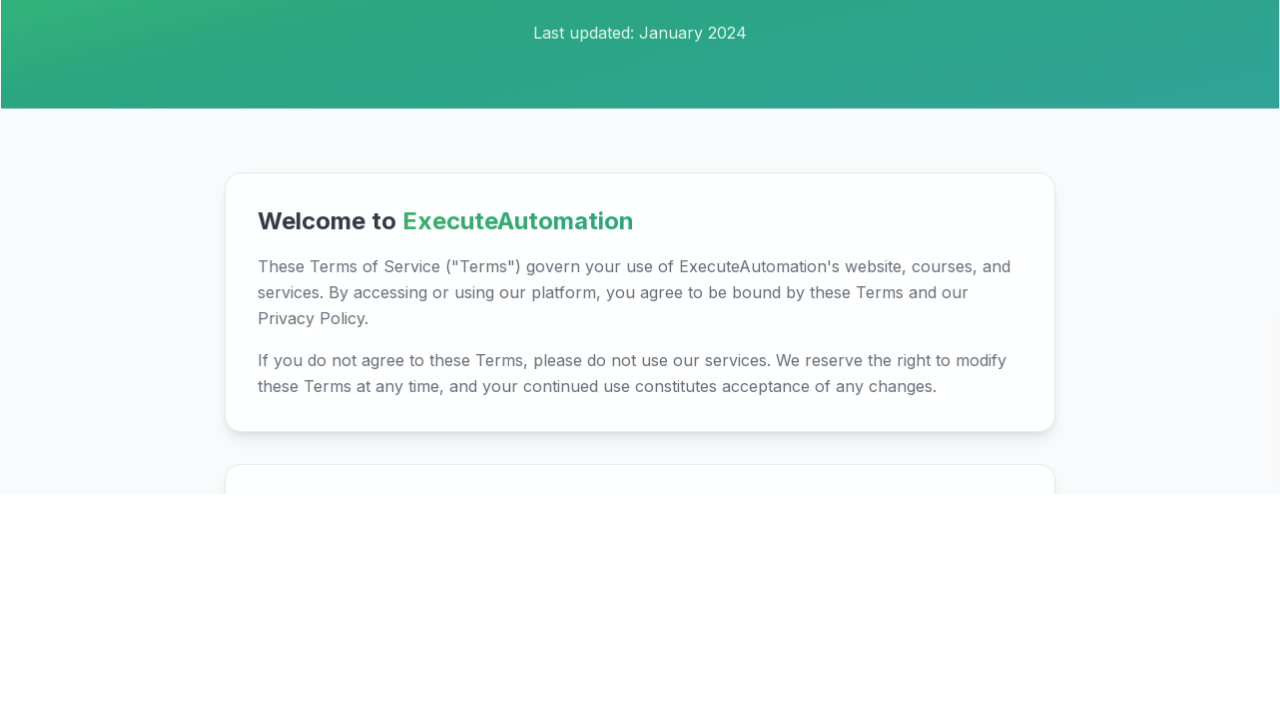

Waited for page to load after clicking link
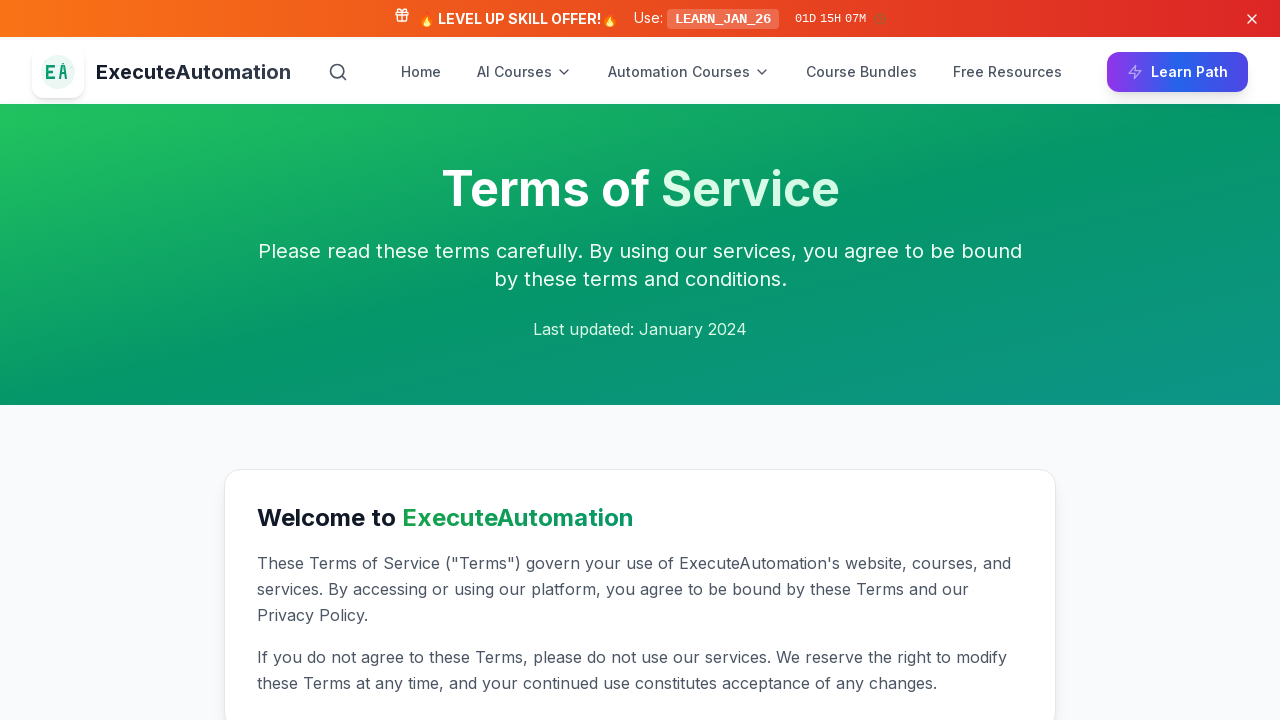

Verified link 'Terms' is working (page title: ExecuteAutomation)
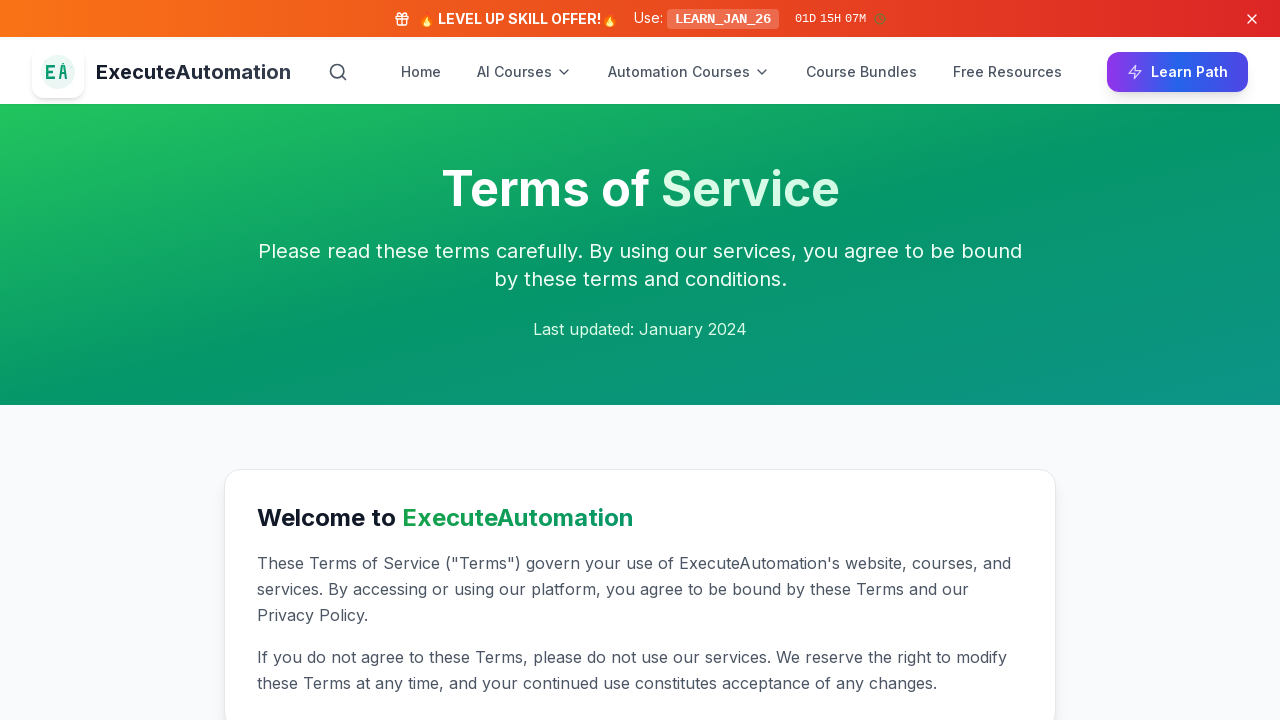

Navigated back to the base page
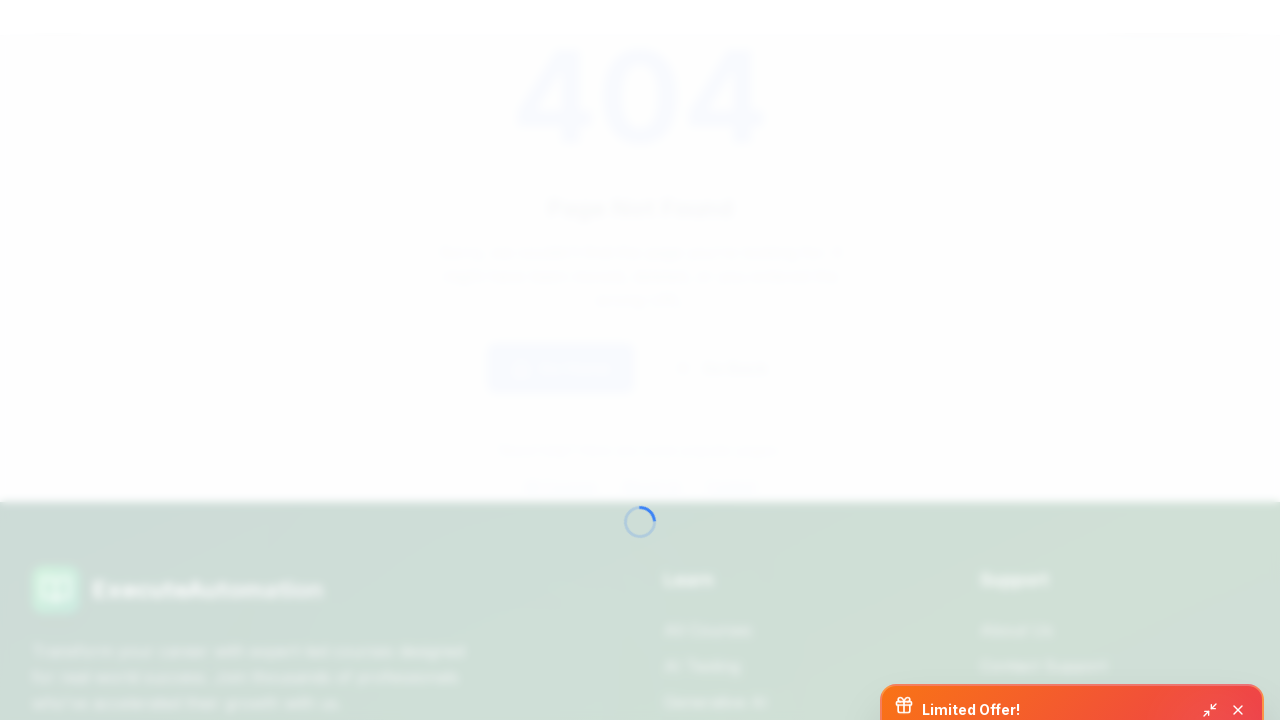

Waited for base page to load after navigation
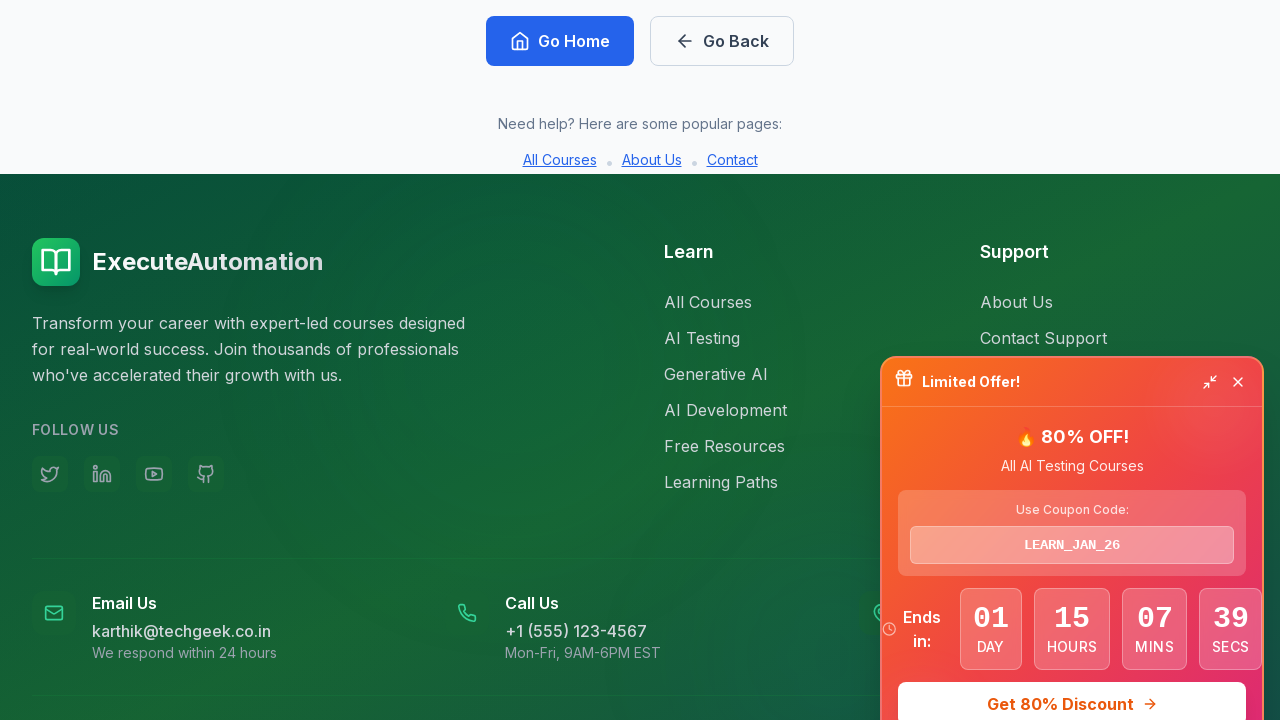

Clicked link: 'Cookies' at (618, 676) on a:has-text('Cookies')
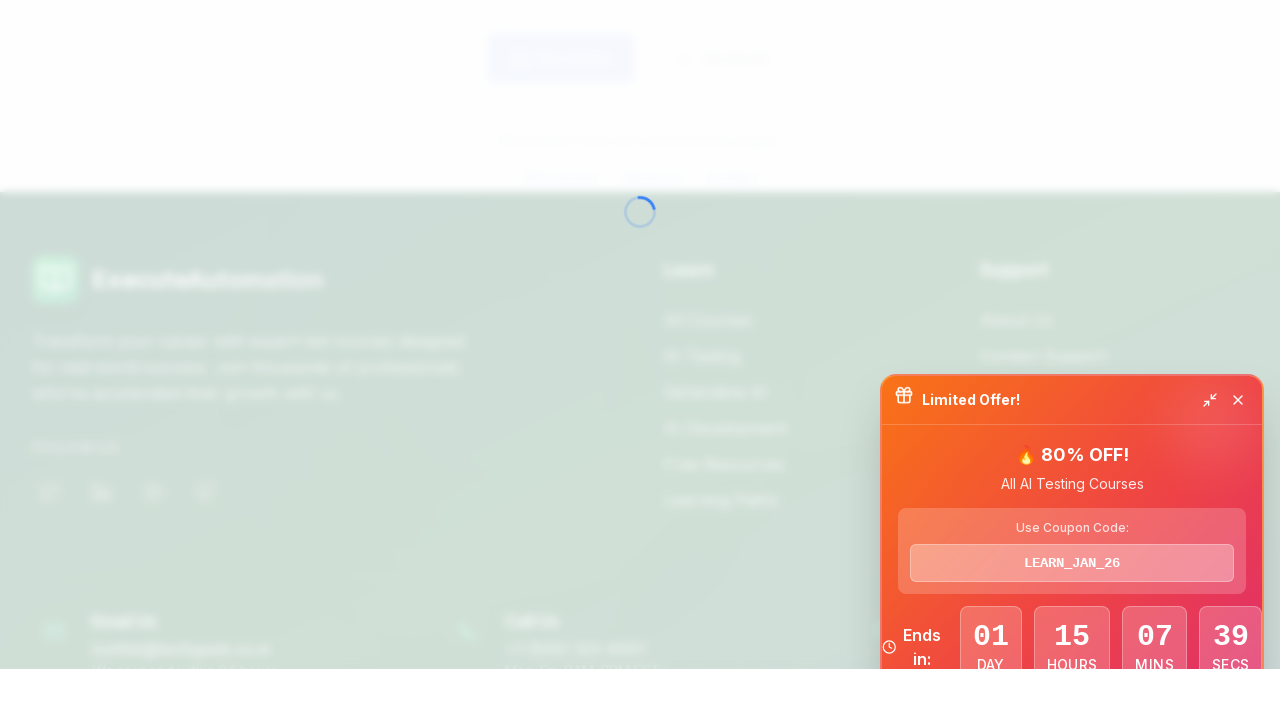

Waited for page to load after clicking link
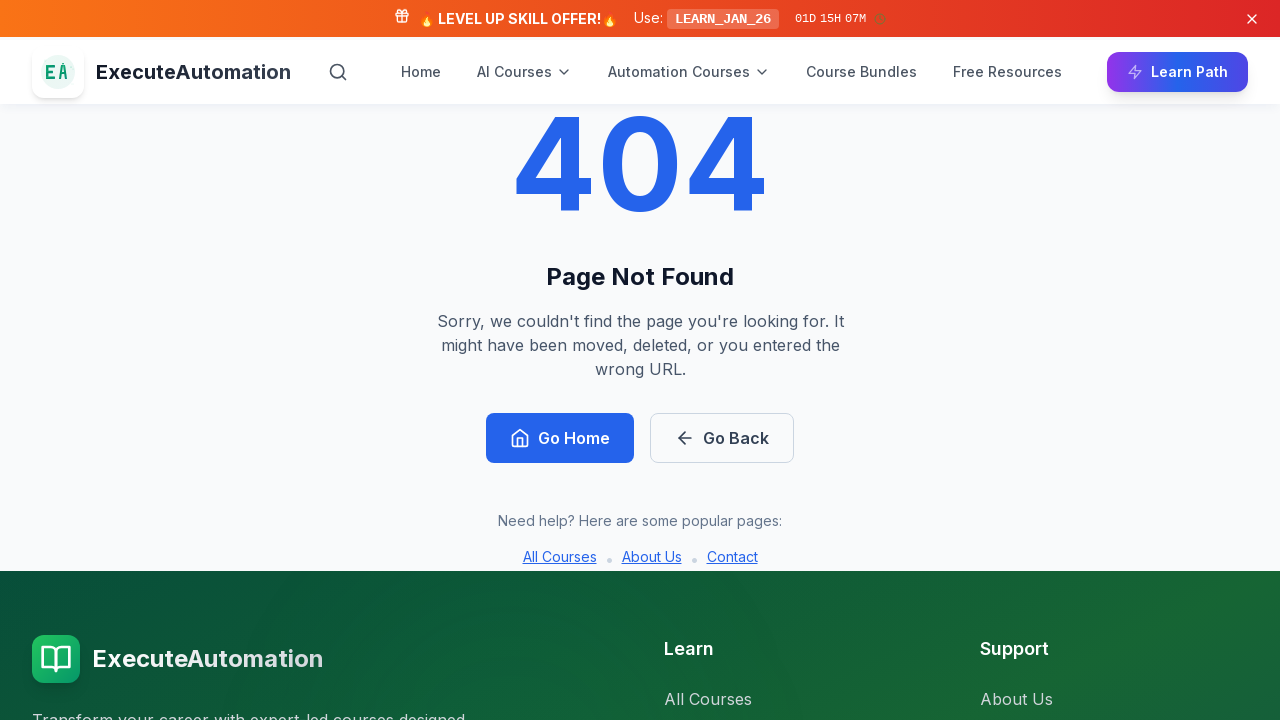

Verified link 'Cookies' is working (page title: ExecuteAutomation)
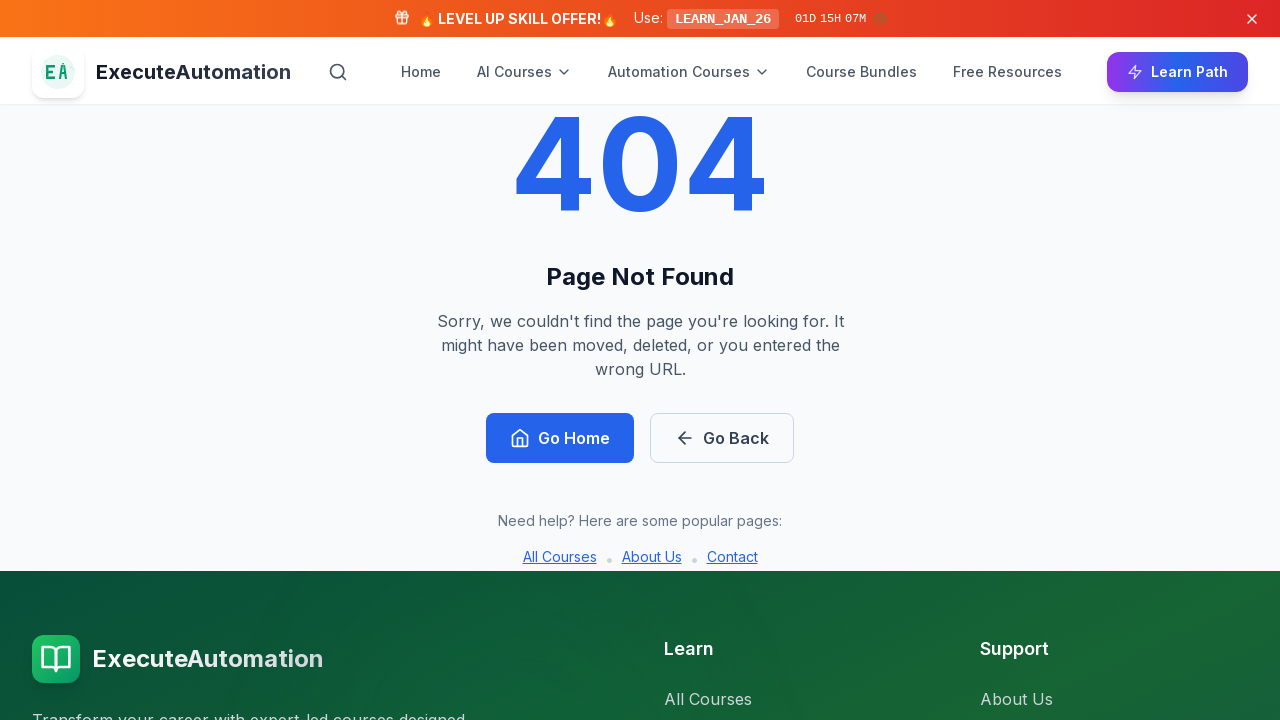

Navigated back to the base page
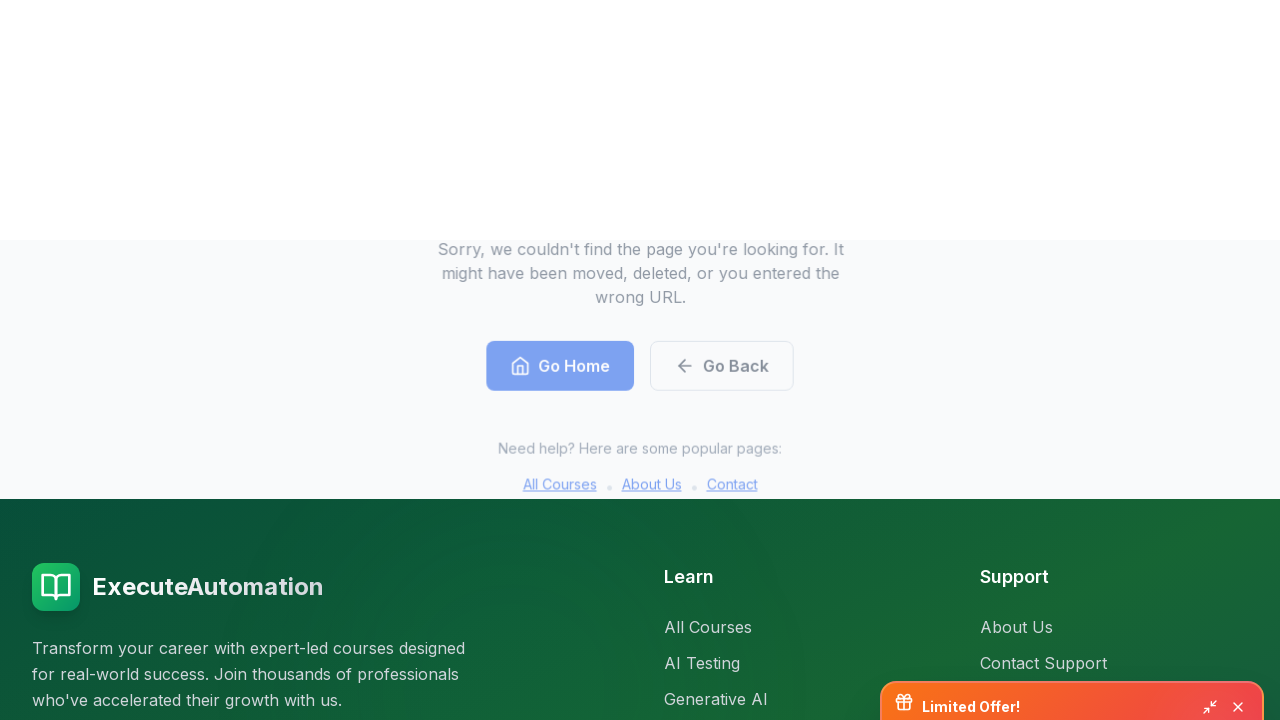

Waited for base page to load after navigation
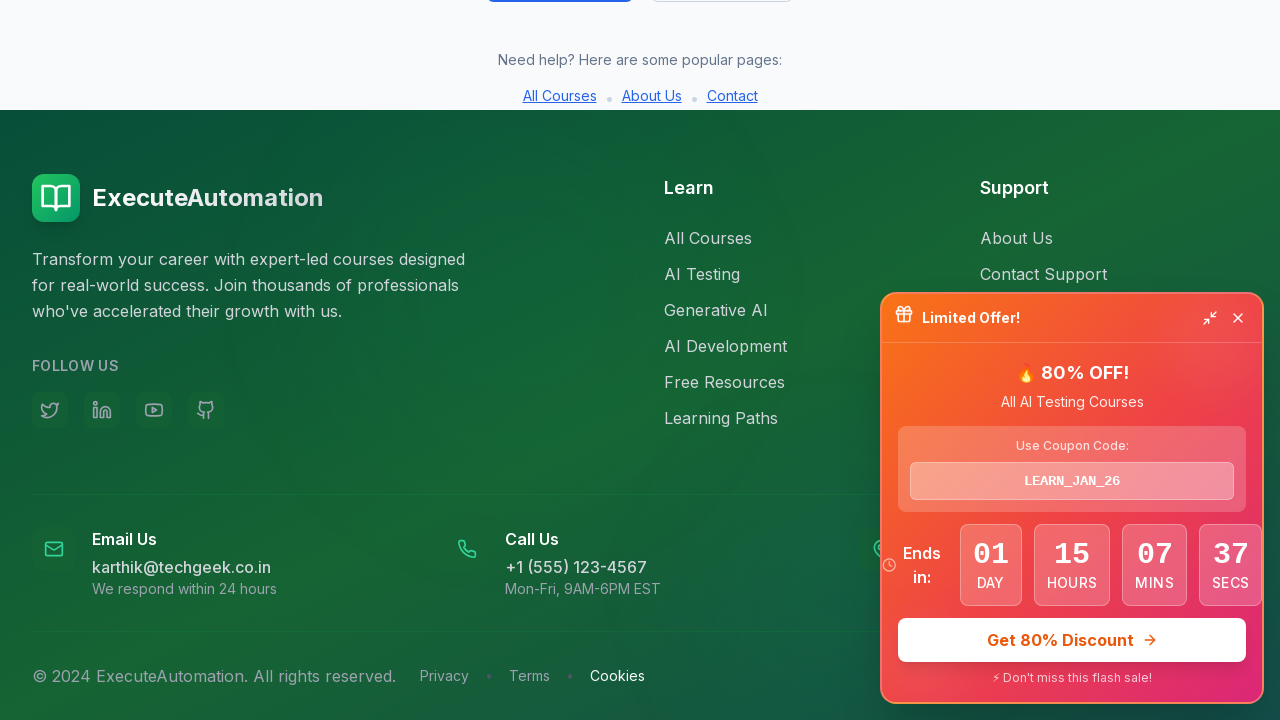

Clicked link: 'Get 80% Discount' at (1072, 640) on a:has-text('Get 80% Discount')
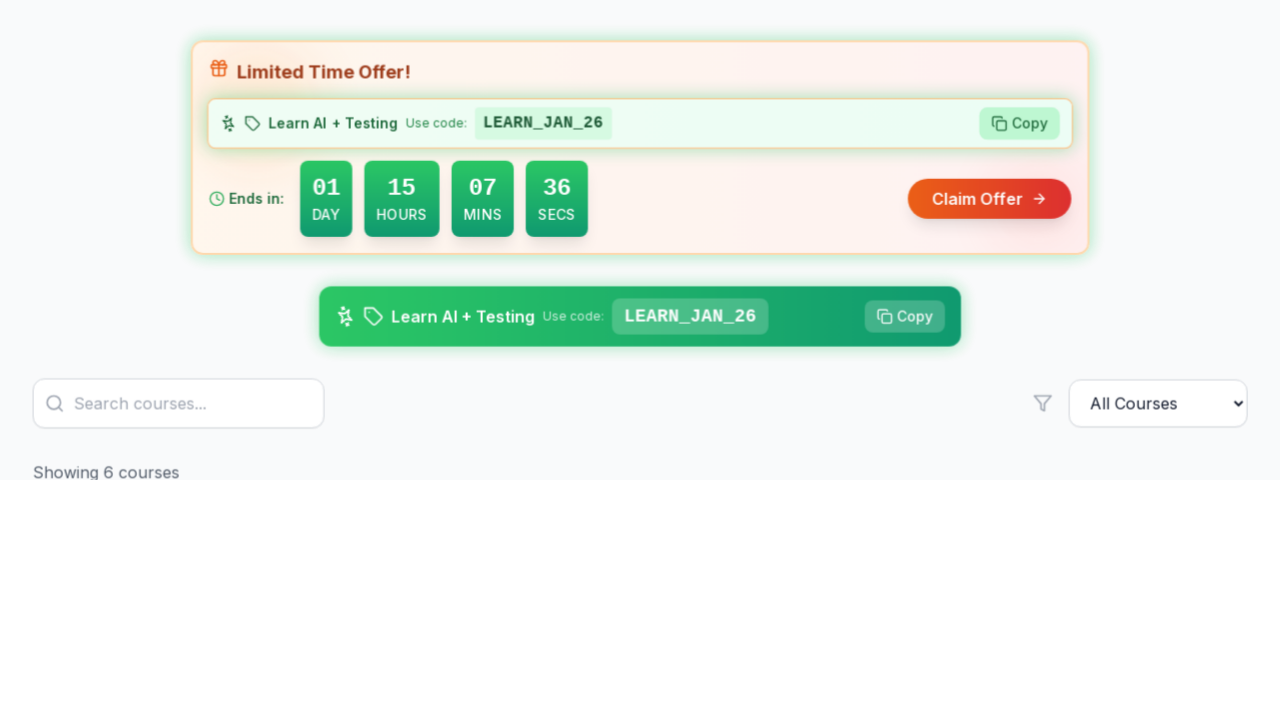

Waited for page to load after clicking link
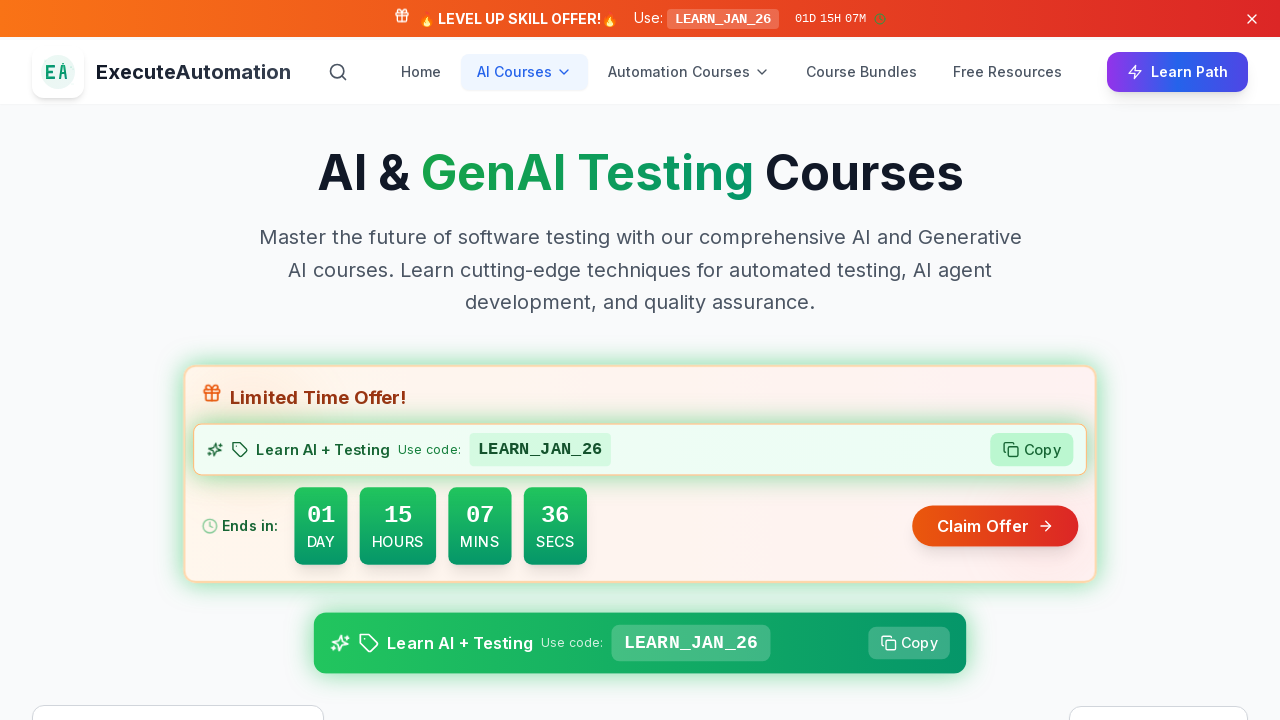

Verified link 'Get 80% Discount' is working (page title: ExecuteAutomation)
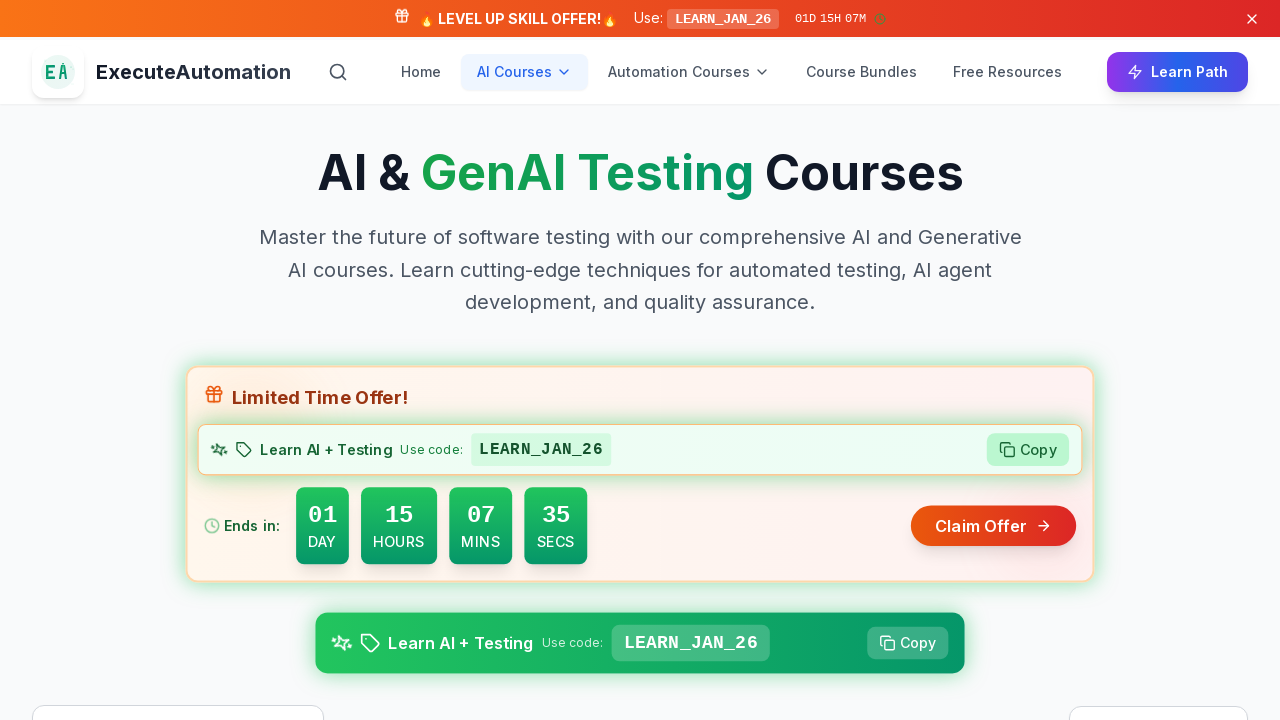

Navigated back to the base page
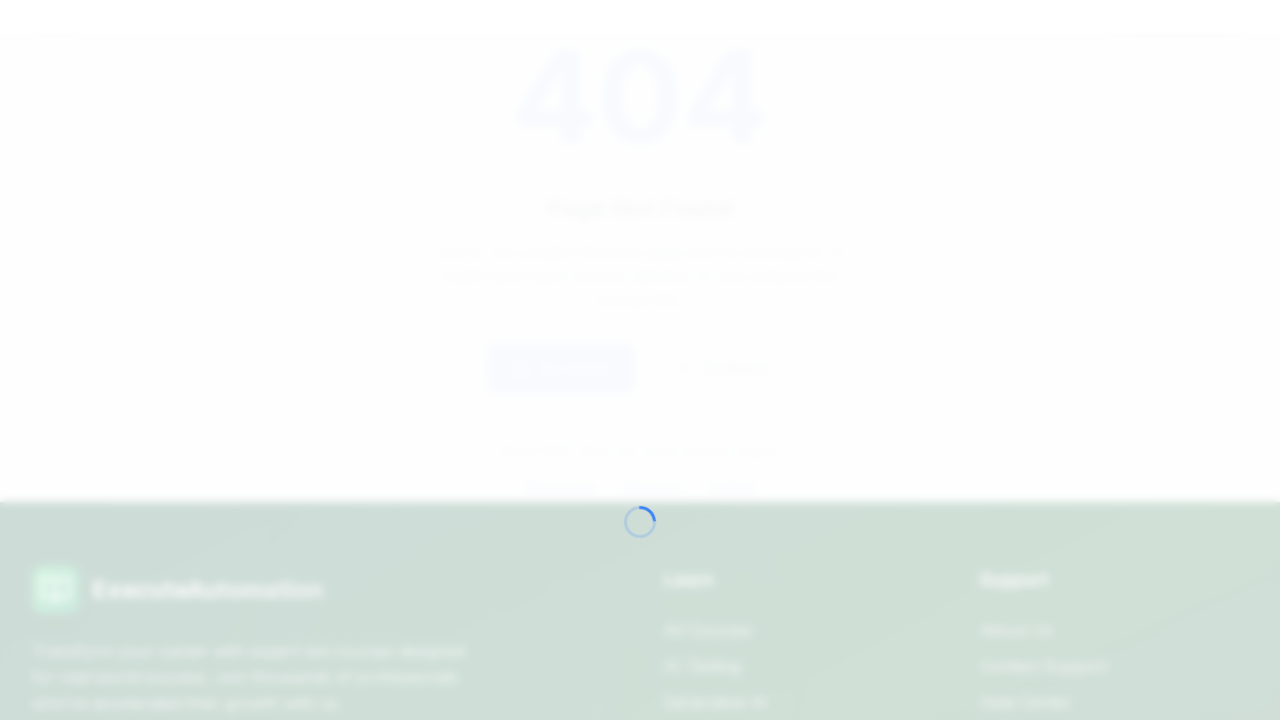

Waited for base page to load after navigation
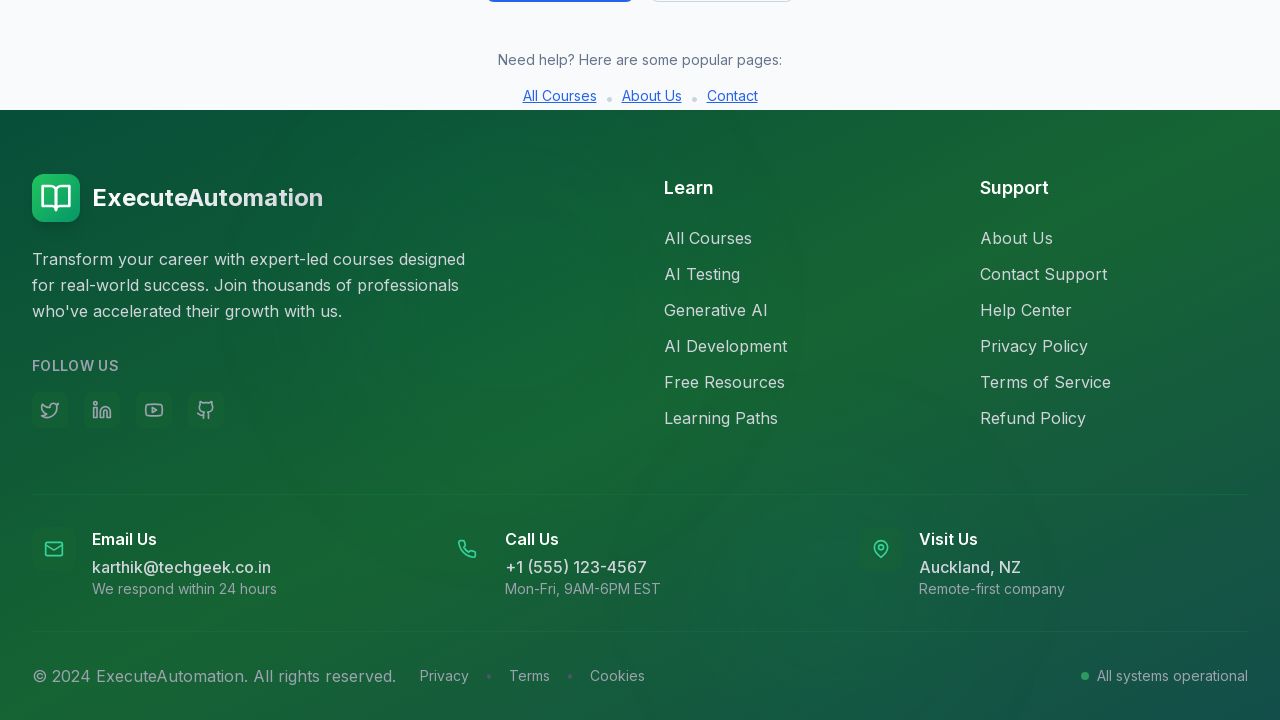

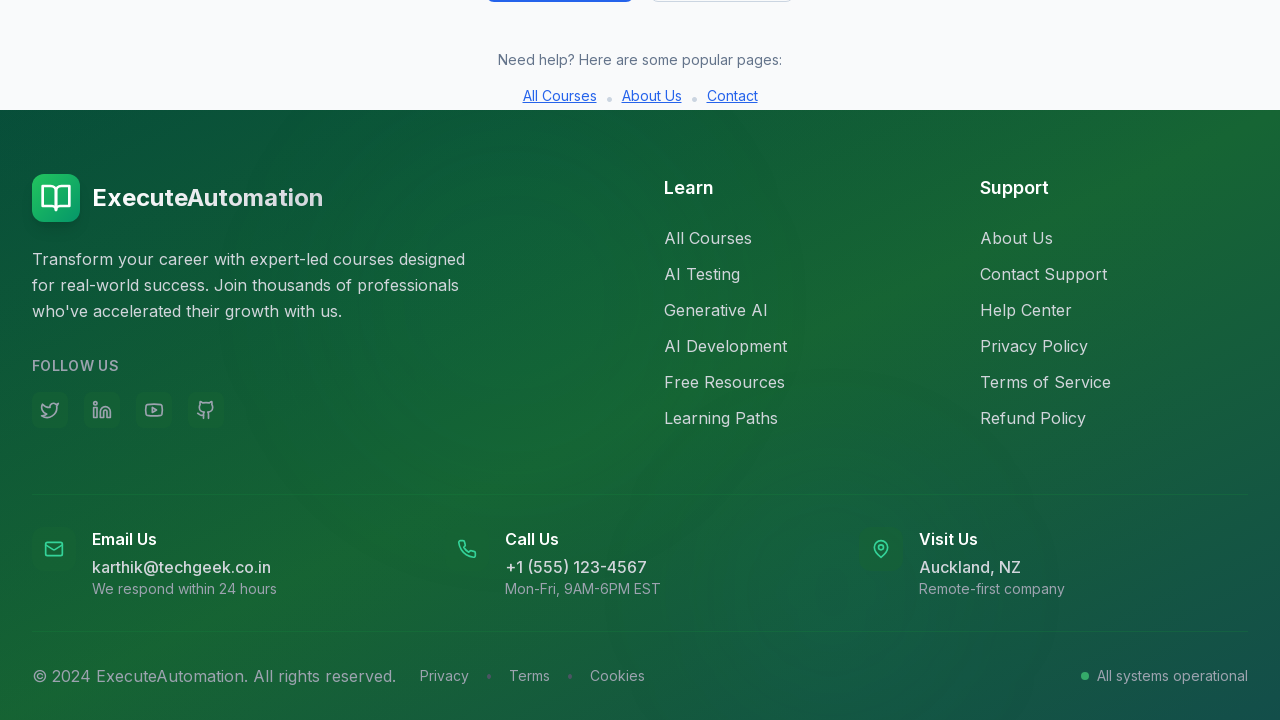